Tests the flight destination dropdown menu on SpiceJet website by clicking the origin field, iterating through destination options, and selecting "Aurangabad" from the list.

Starting URL: https://www.spicejet.com/

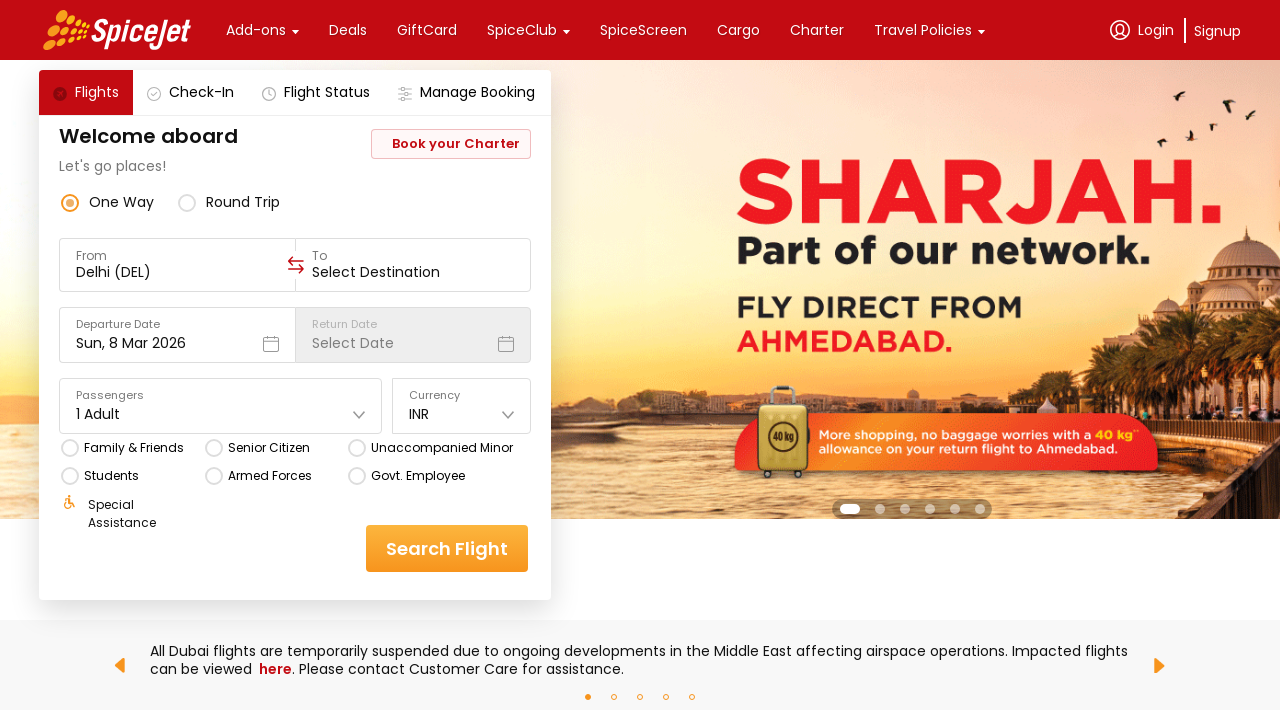

Waited 5 seconds for page to load
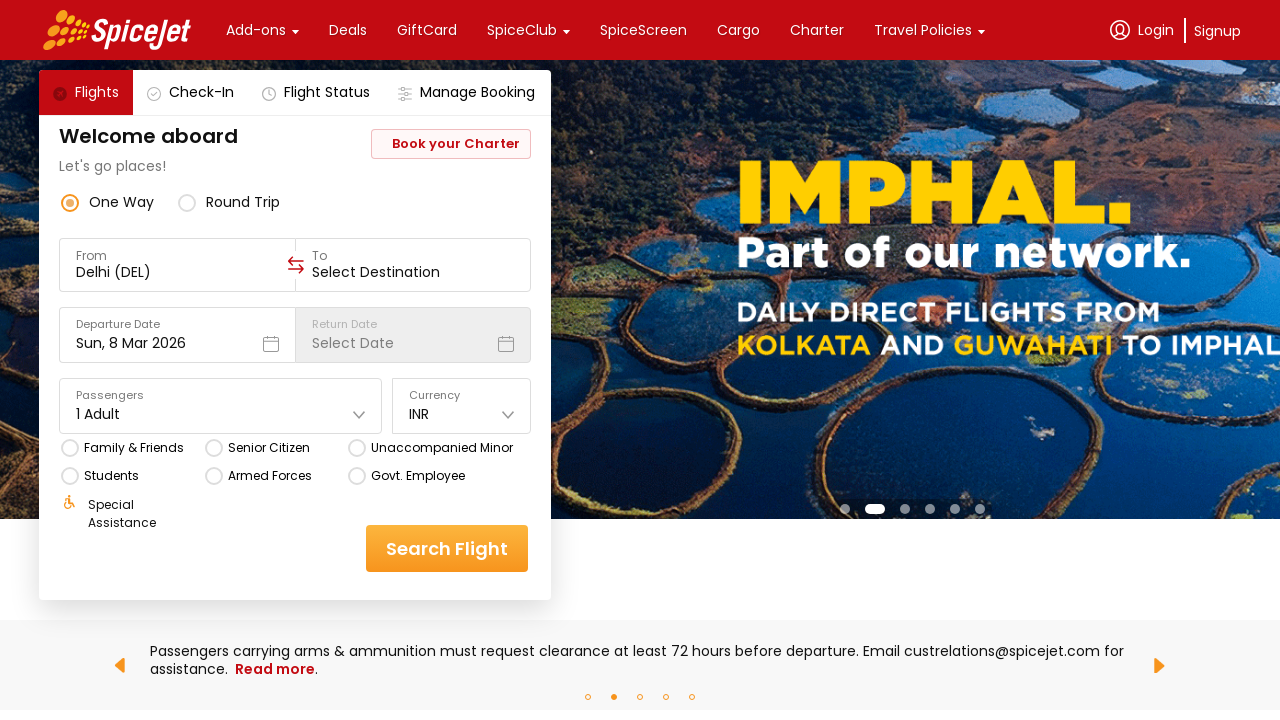

Clicked on the origin/destination field to open dropdown menu at (177, 265) on xpath=//*[@data-testid='to-testID-origin']
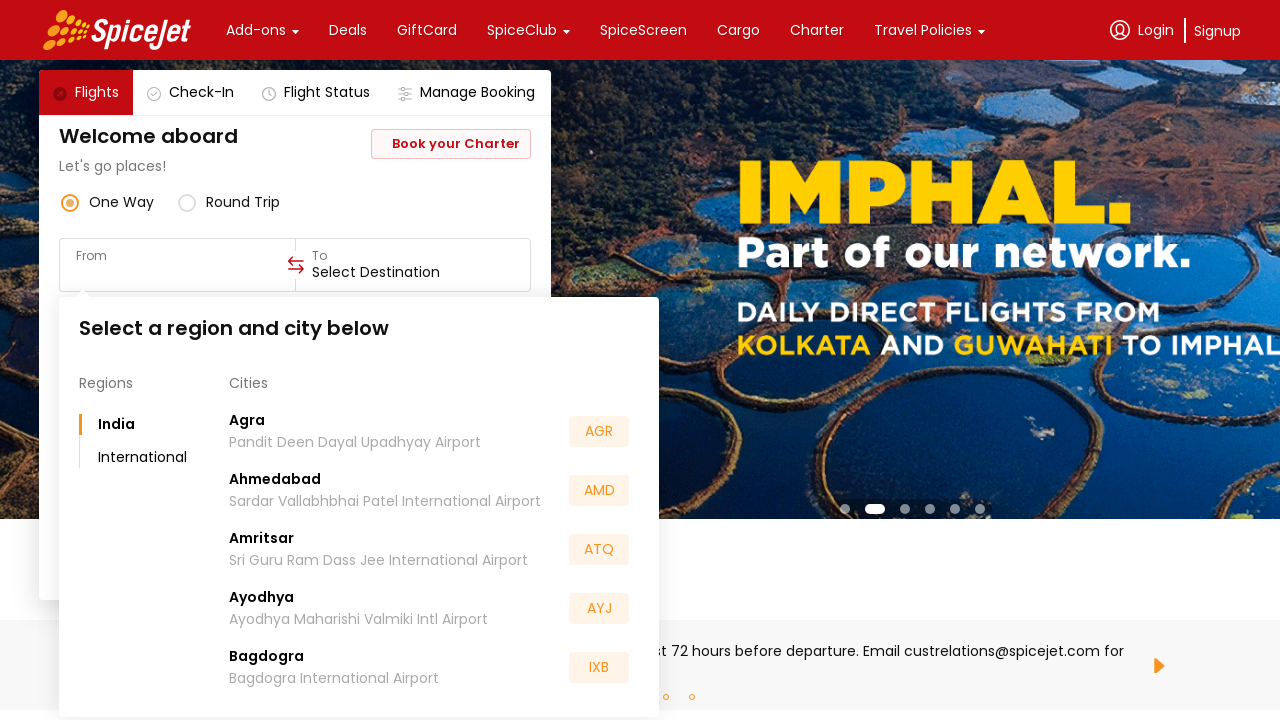

Waited 2 seconds for dropdown menu to appear
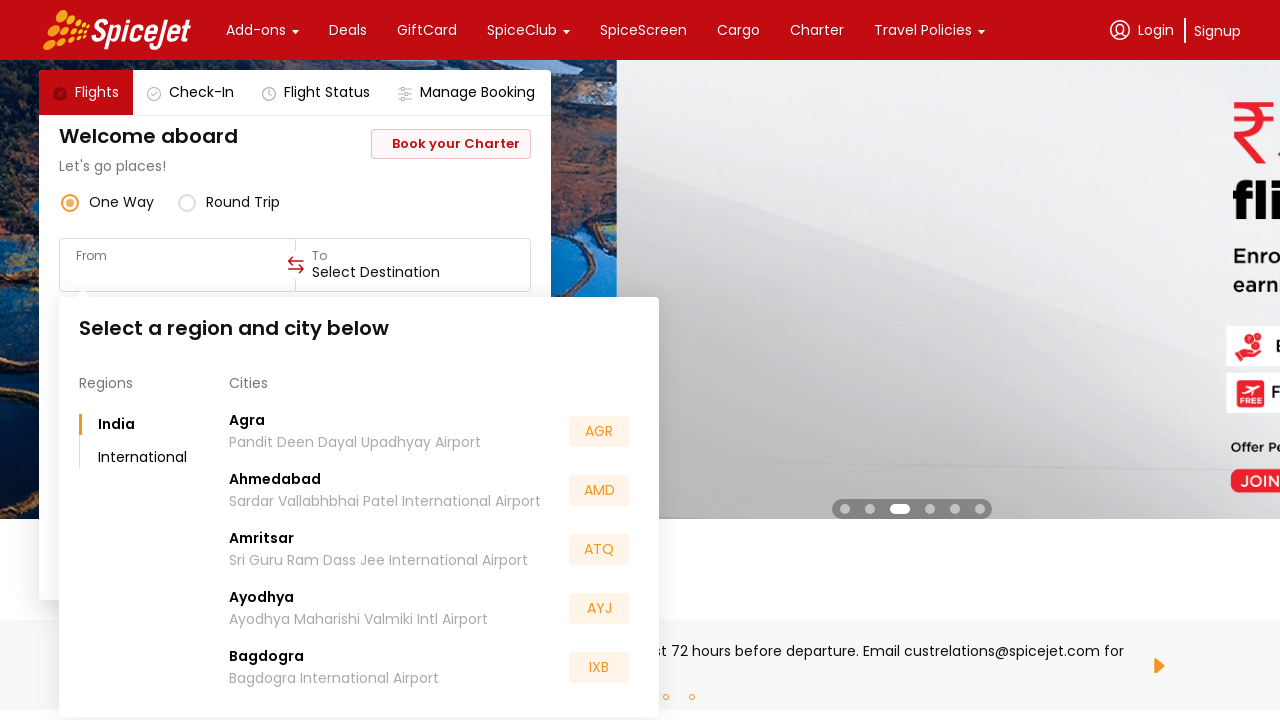

Retrieved all destination options from the dropdown menu
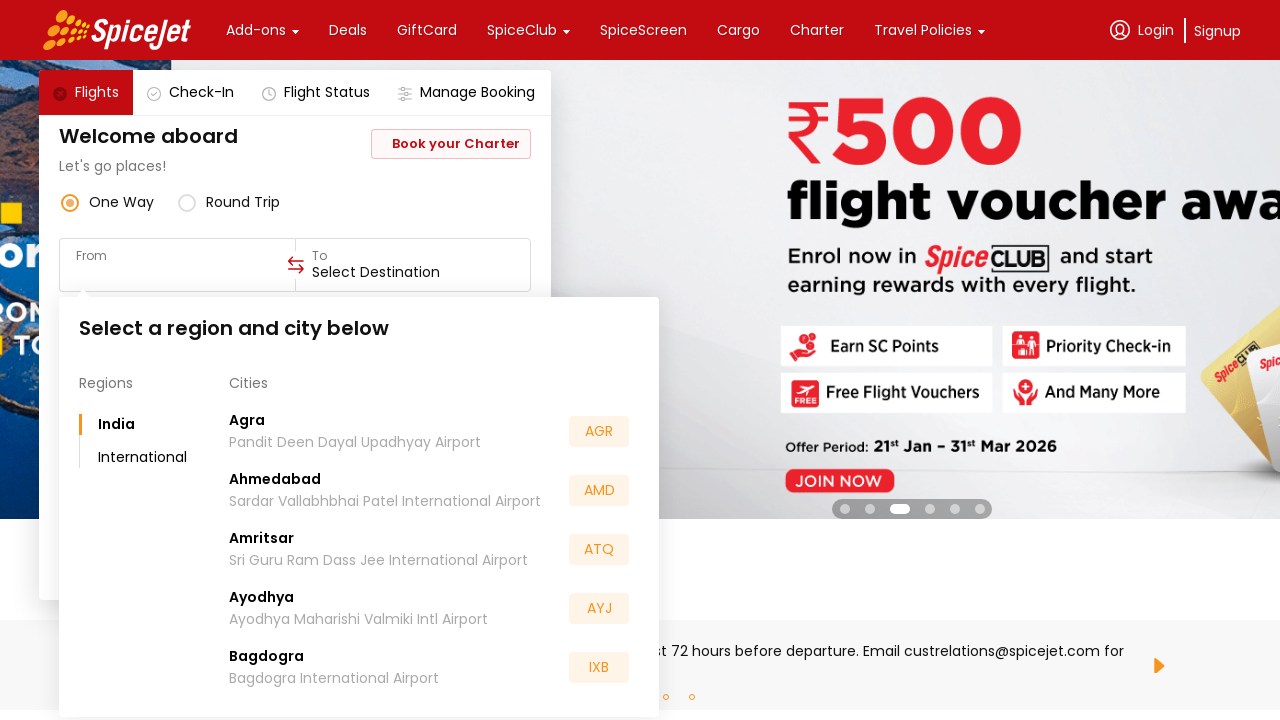

Hovered over a destination option at (247, 420) on xpath=//*[@class='css-1dbjc4n r-knv0ih r-1k1q3bj r-ql8eny r-1dqxon3']/div/div/di
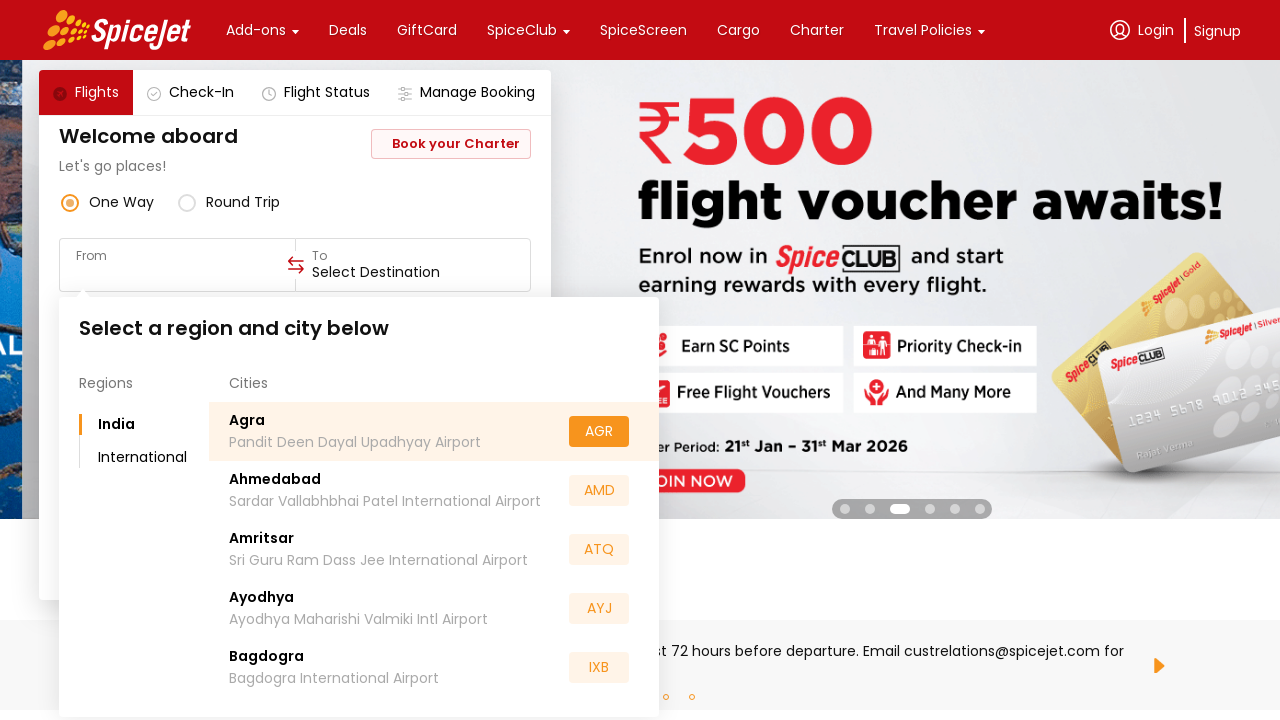

Retrieved destination text: Agra
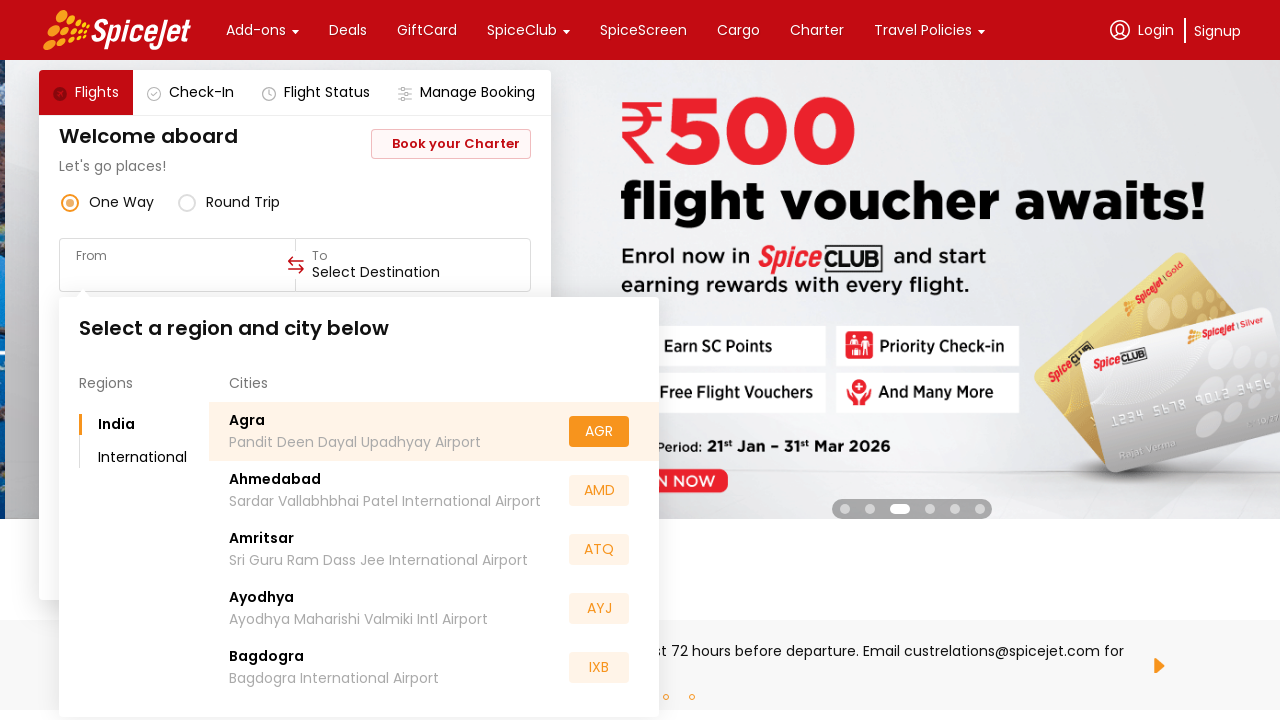

Hovered over a destination option at (275, 480) on xpath=//*[@class='css-1dbjc4n r-knv0ih r-1k1q3bj r-ql8eny r-1dqxon3']/div/div/di
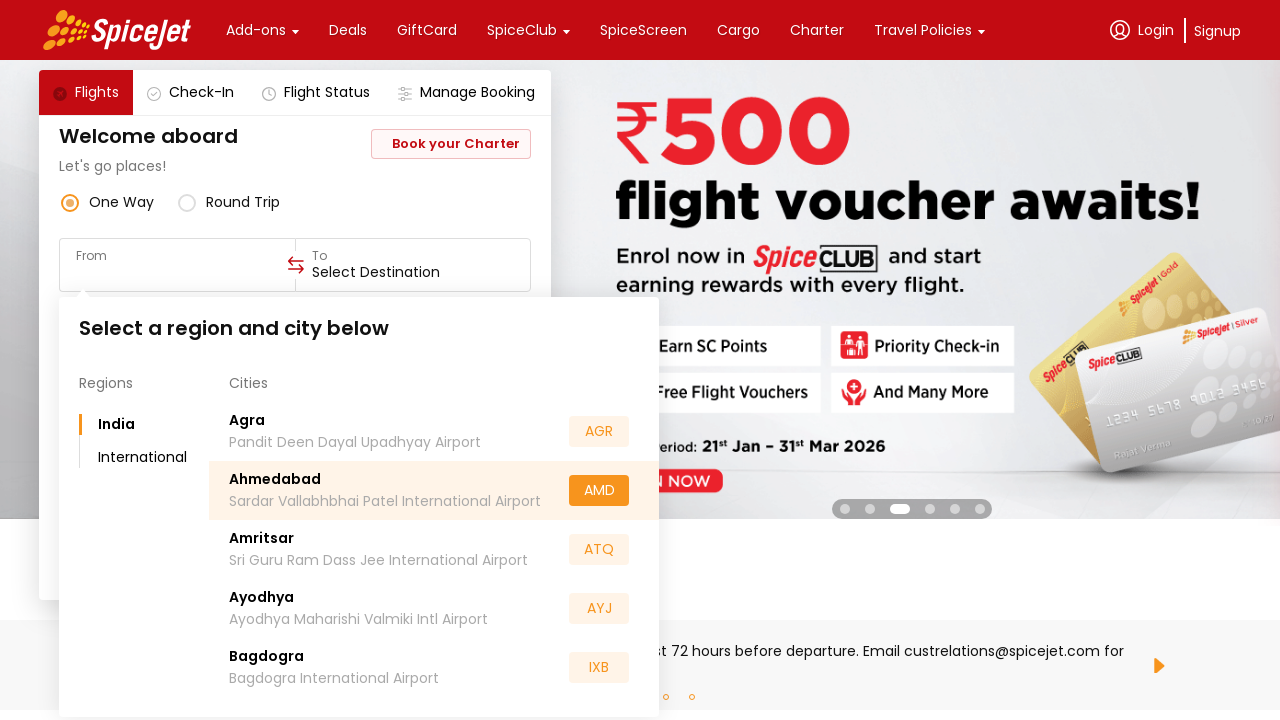

Retrieved destination text: Ahmedabad
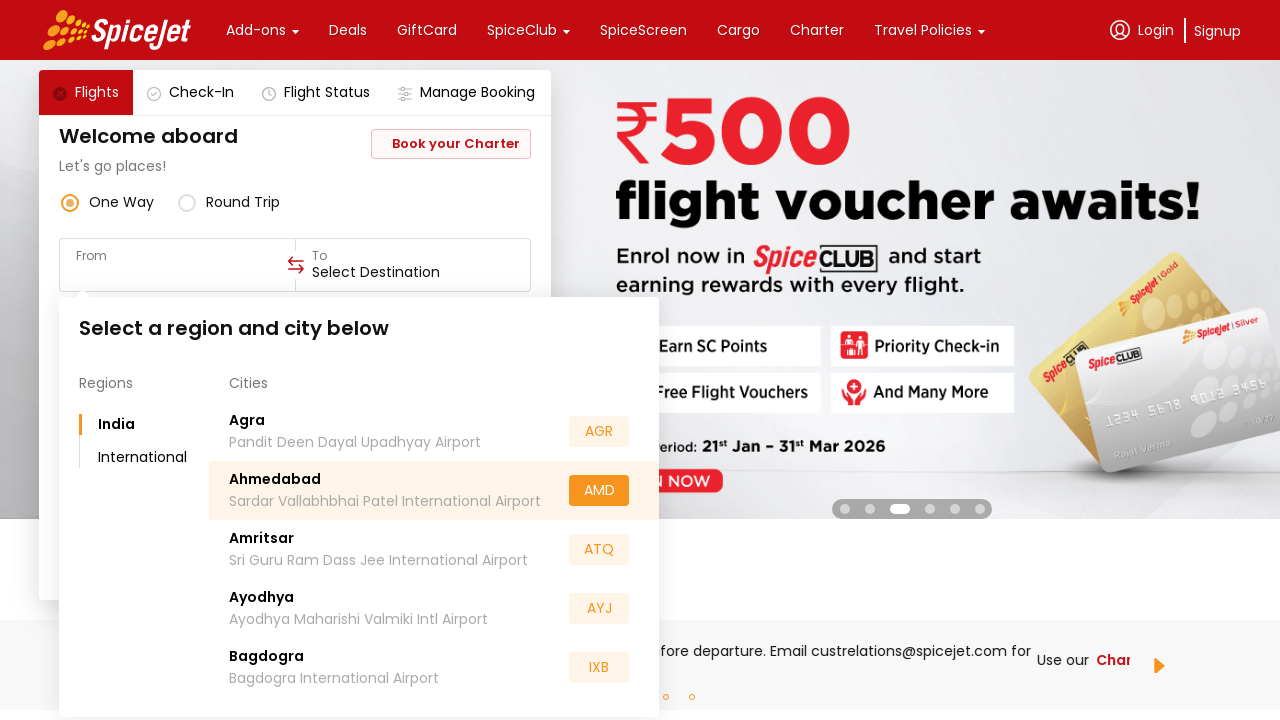

Hovered over a destination option at (262, 538) on xpath=//*[@class='css-1dbjc4n r-knv0ih r-1k1q3bj r-ql8eny r-1dqxon3']/div/div/di
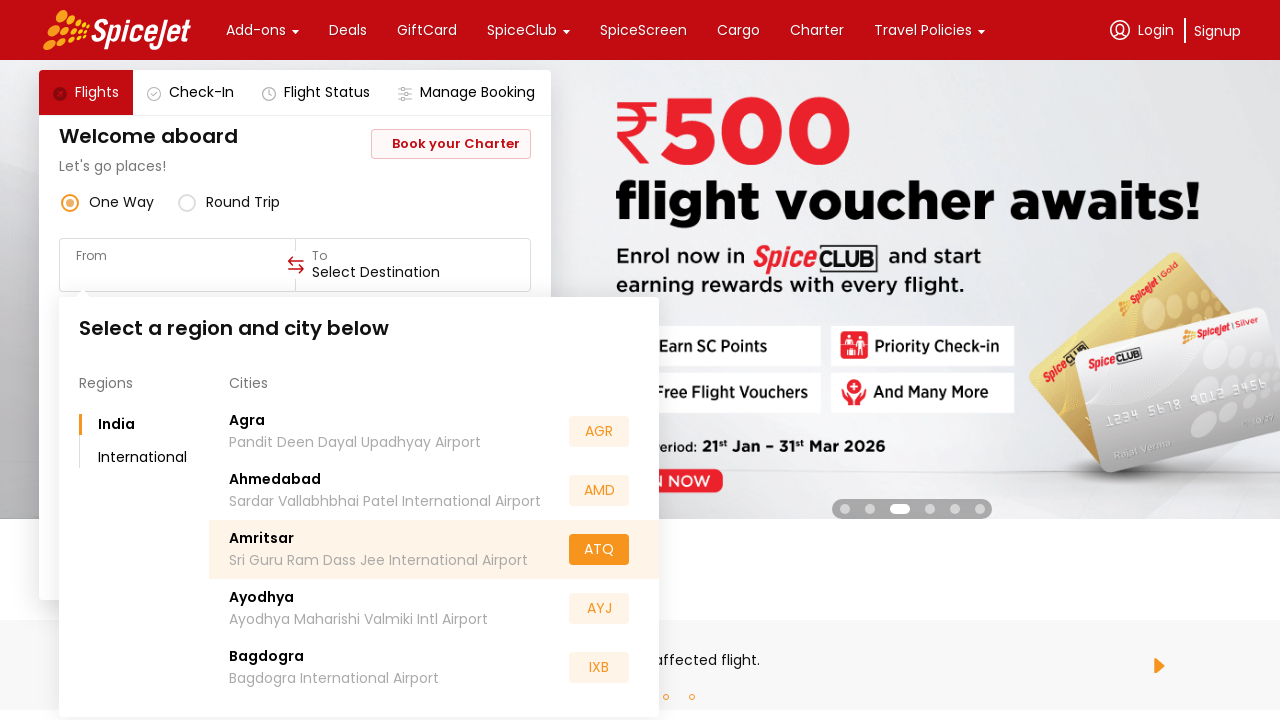

Retrieved destination text: Amritsar
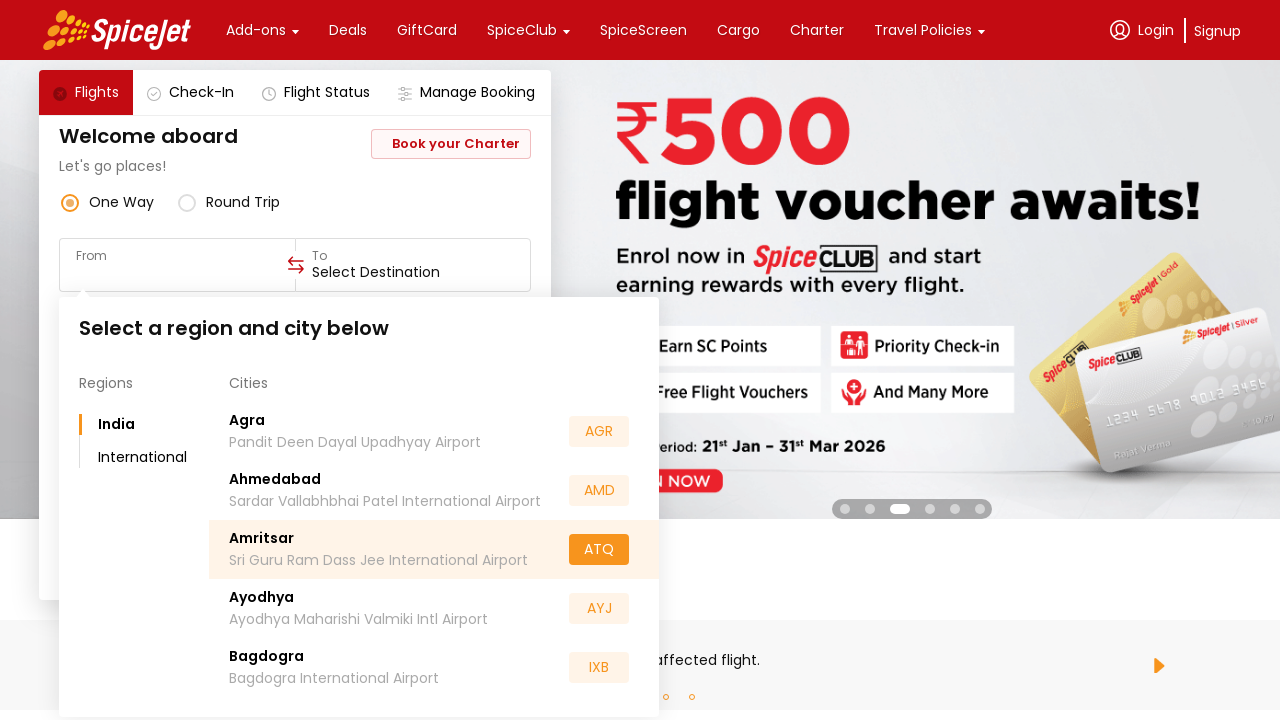

Hovered over a destination option at (262, 598) on xpath=//*[@class='css-1dbjc4n r-knv0ih r-1k1q3bj r-ql8eny r-1dqxon3']/div/div/di
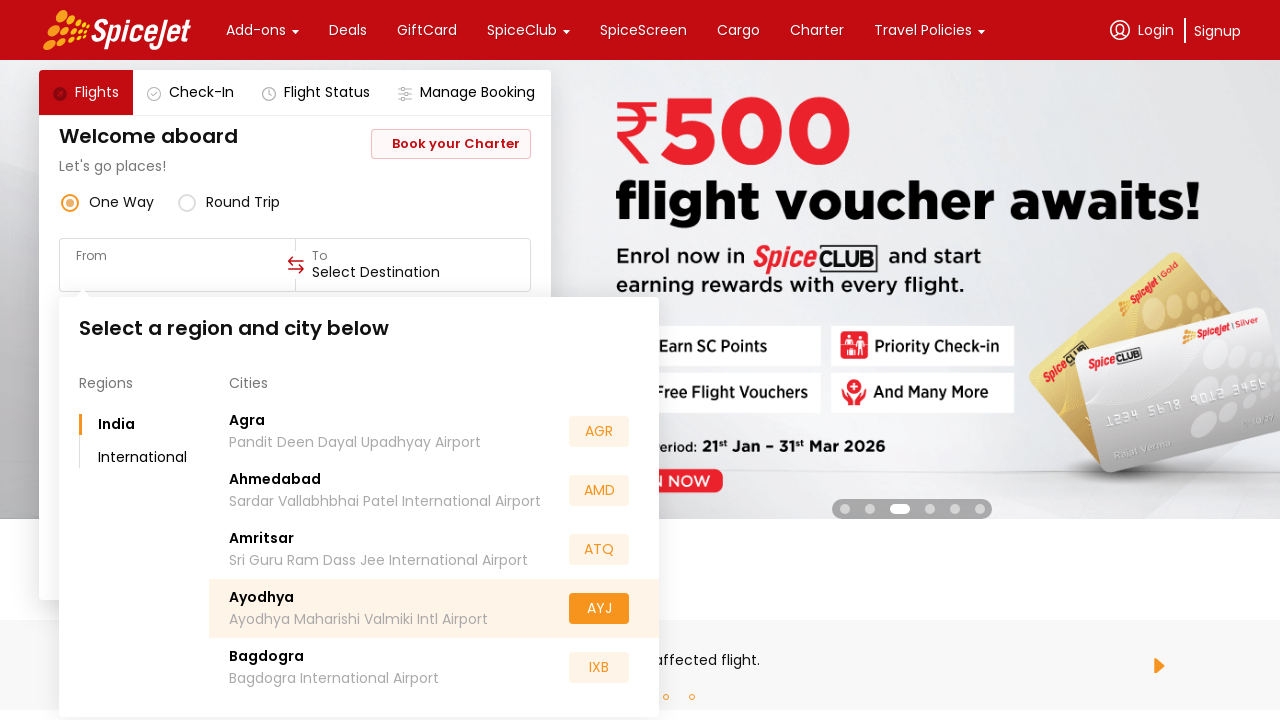

Retrieved destination text: Ayodhya
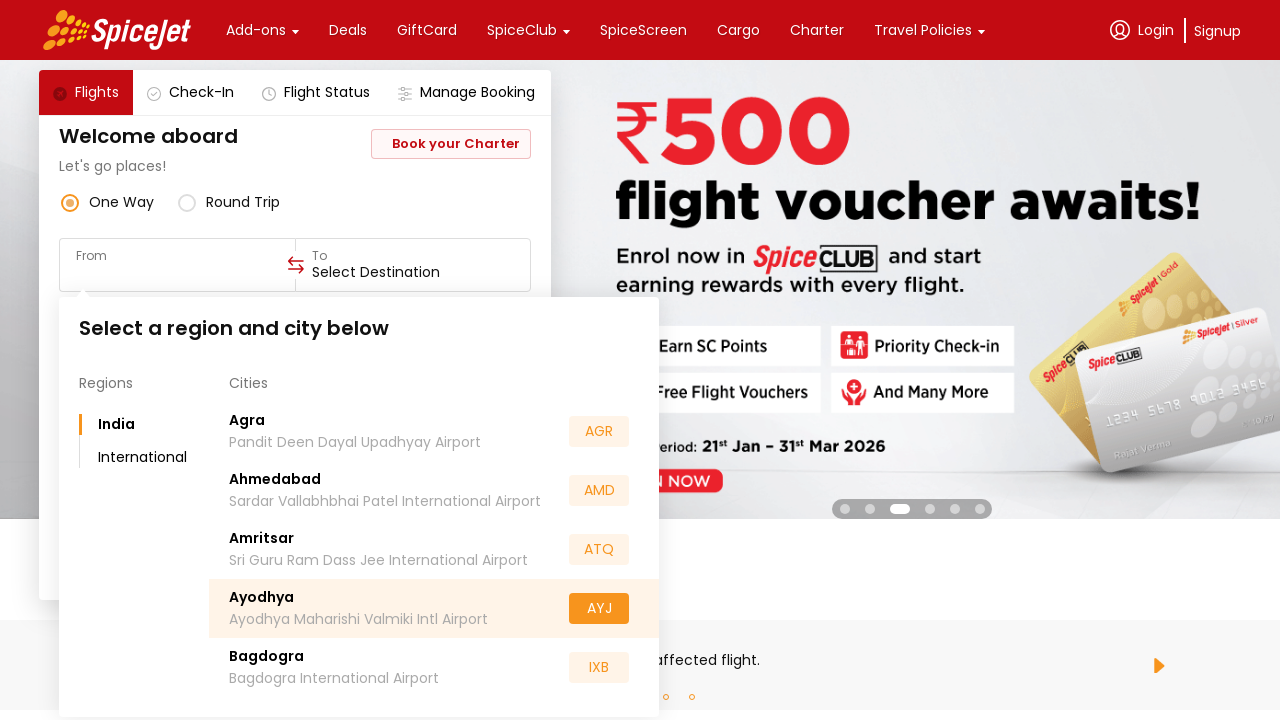

Hovered over a destination option at (266, 656) on xpath=//*[@class='css-1dbjc4n r-knv0ih r-1k1q3bj r-ql8eny r-1dqxon3']/div/div/di
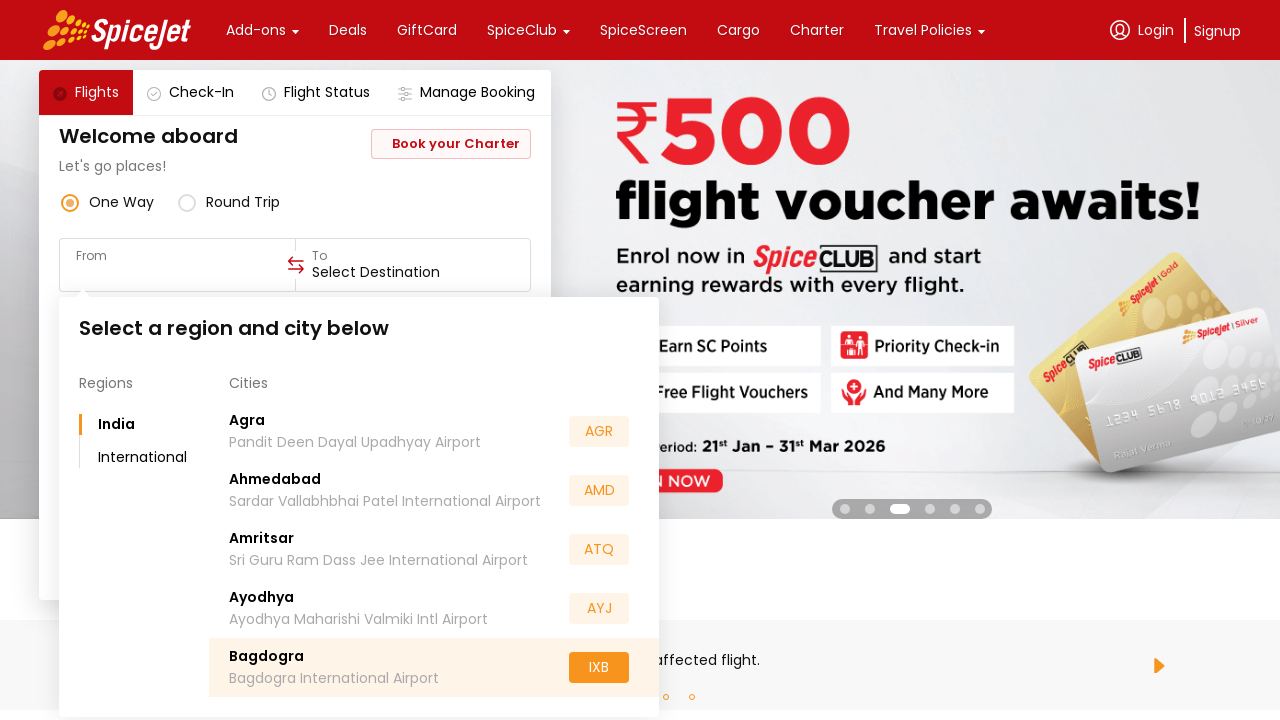

Retrieved destination text: Bagdogra
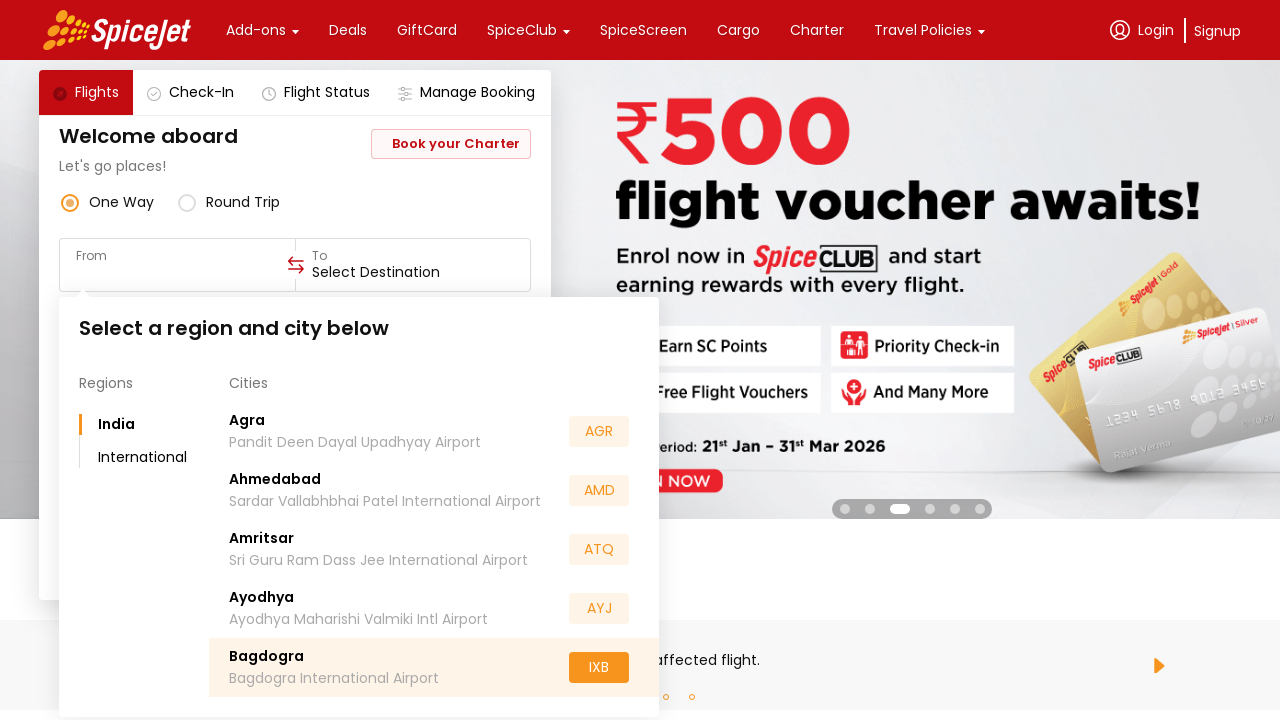

Hovered over a destination option at (266, 552) on xpath=//*[@class='css-1dbjc4n r-knv0ih r-1k1q3bj r-ql8eny r-1dqxon3']/div/div/di
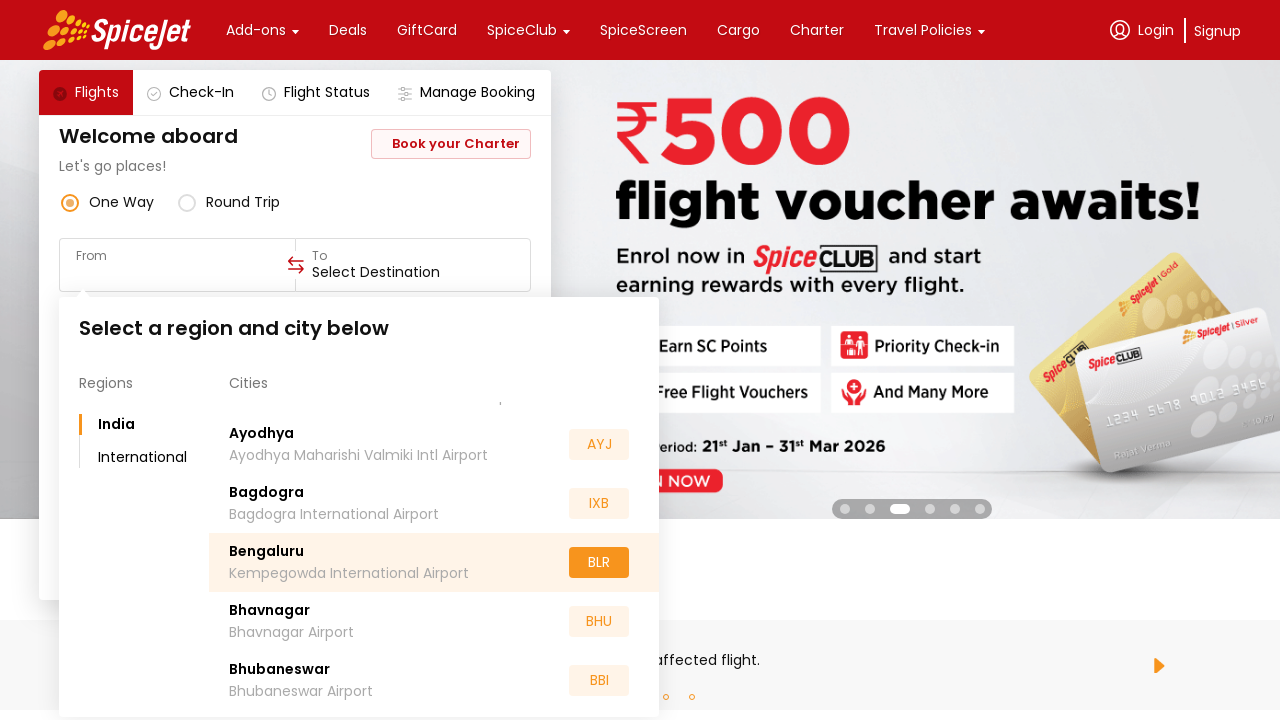

Retrieved destination text: Bengaluru
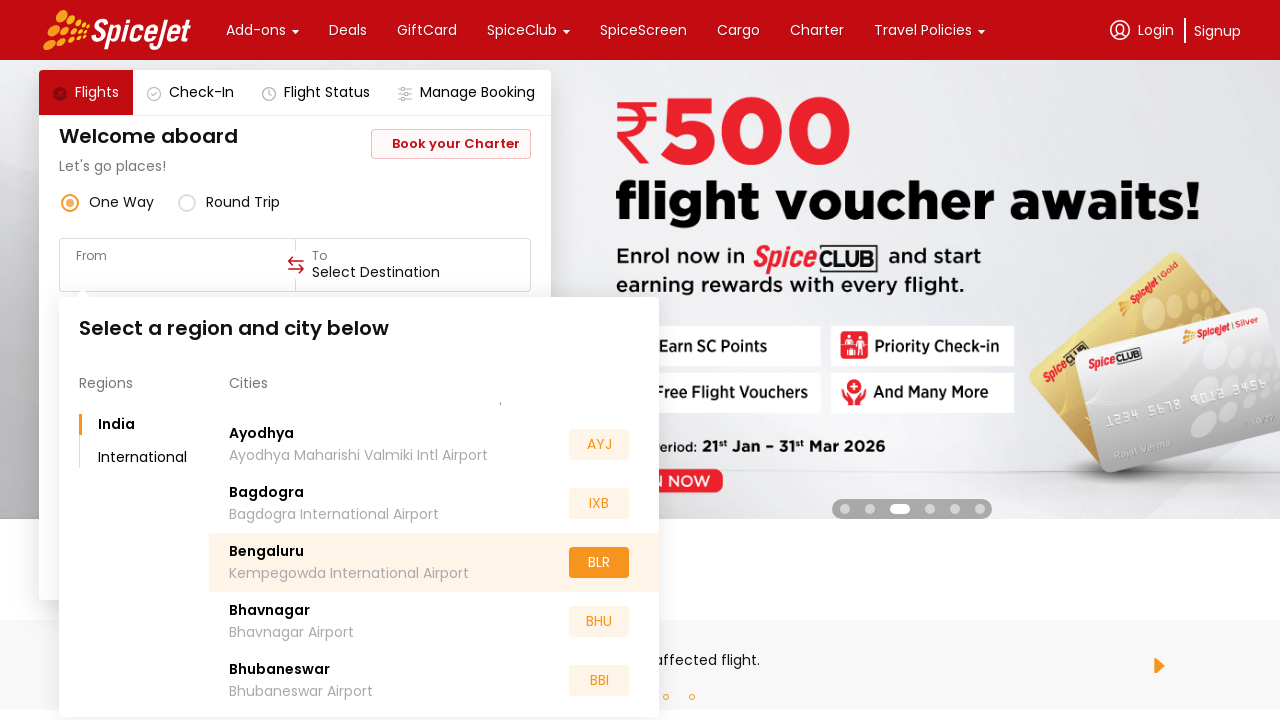

Hovered over a destination option at (270, 610) on xpath=//*[@class='css-1dbjc4n r-knv0ih r-1k1q3bj r-ql8eny r-1dqxon3']/div/div/di
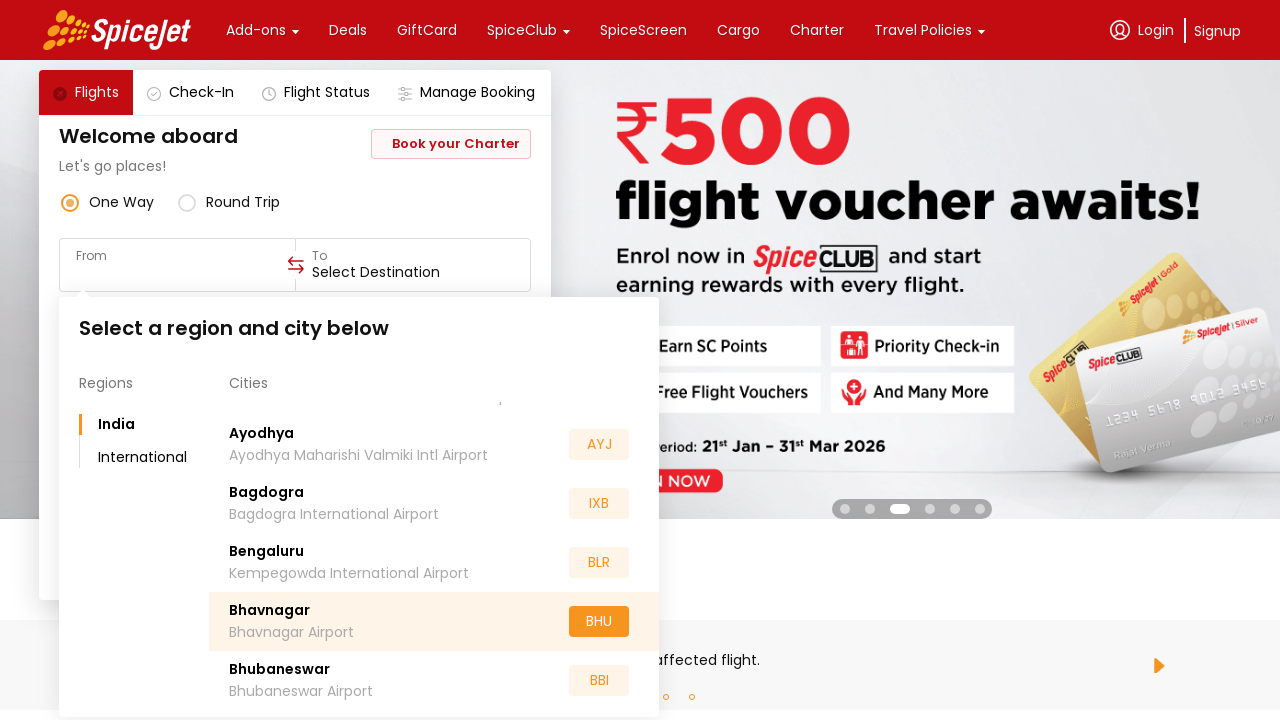

Retrieved destination text: Bhavnagar
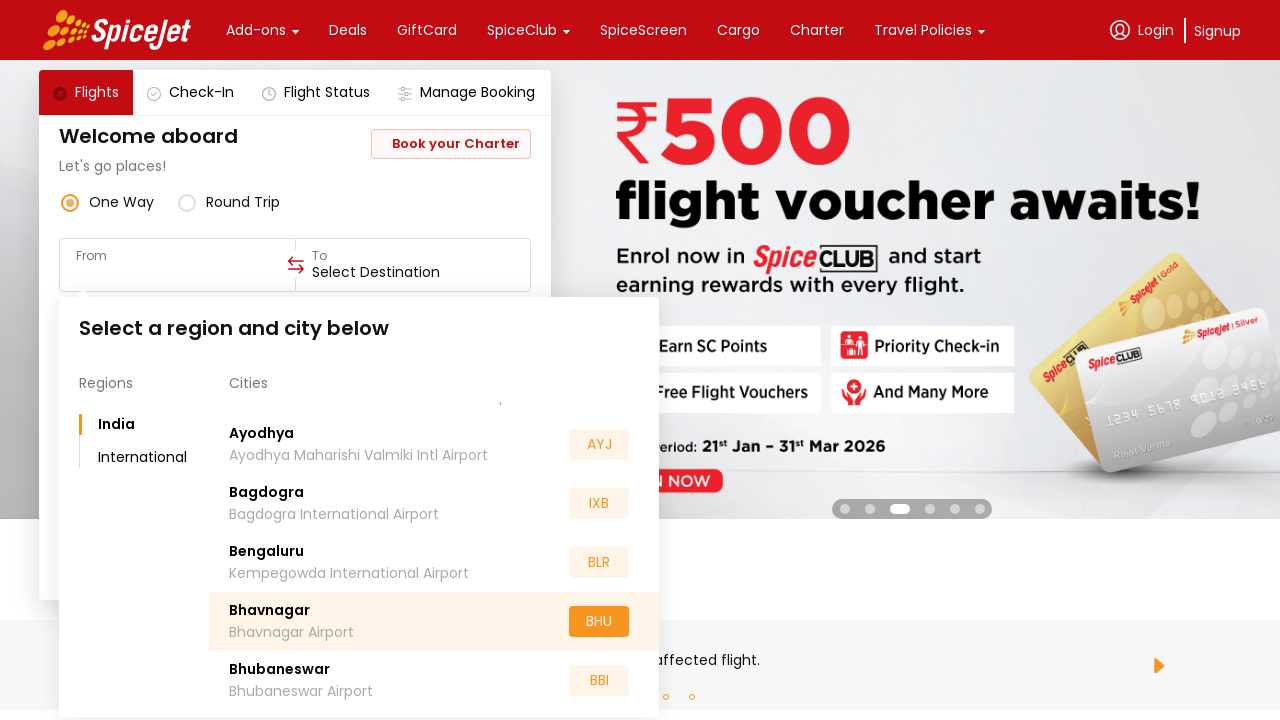

Hovered over a destination option at (280, 670) on xpath=//*[@class='css-1dbjc4n r-knv0ih r-1k1q3bj r-ql8eny r-1dqxon3']/div/div/di
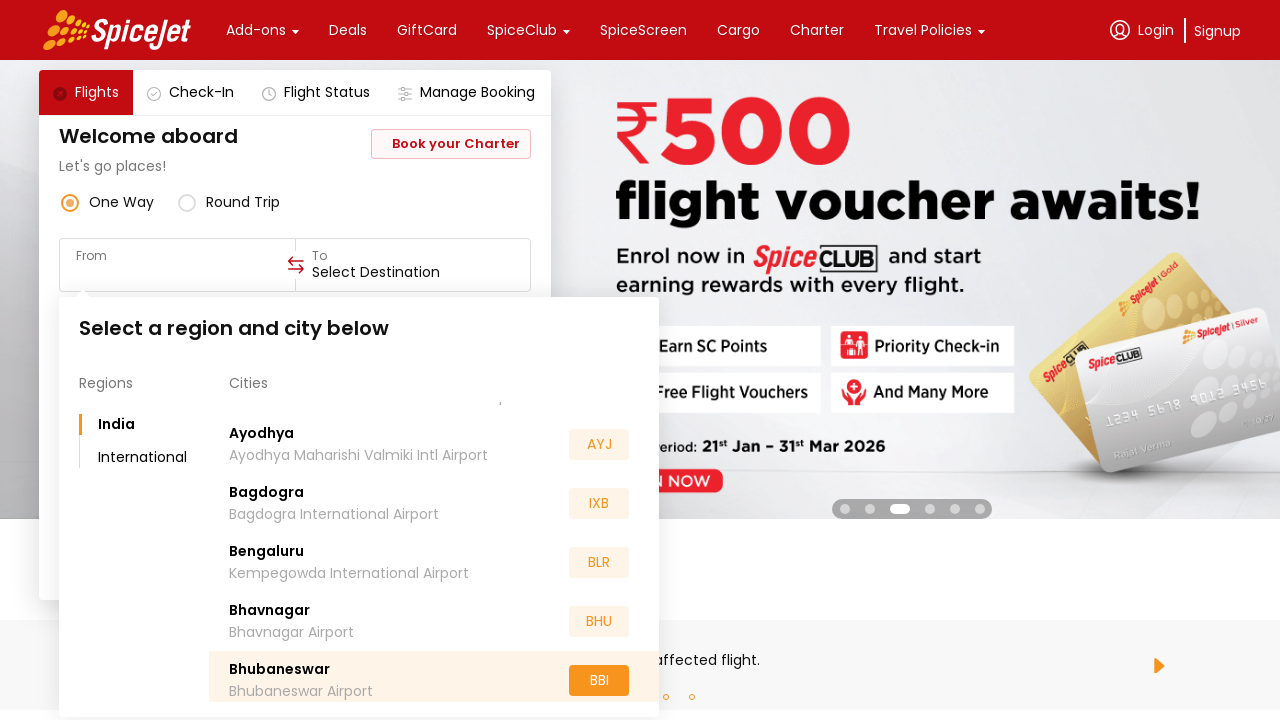

Retrieved destination text: Bhubaneswar
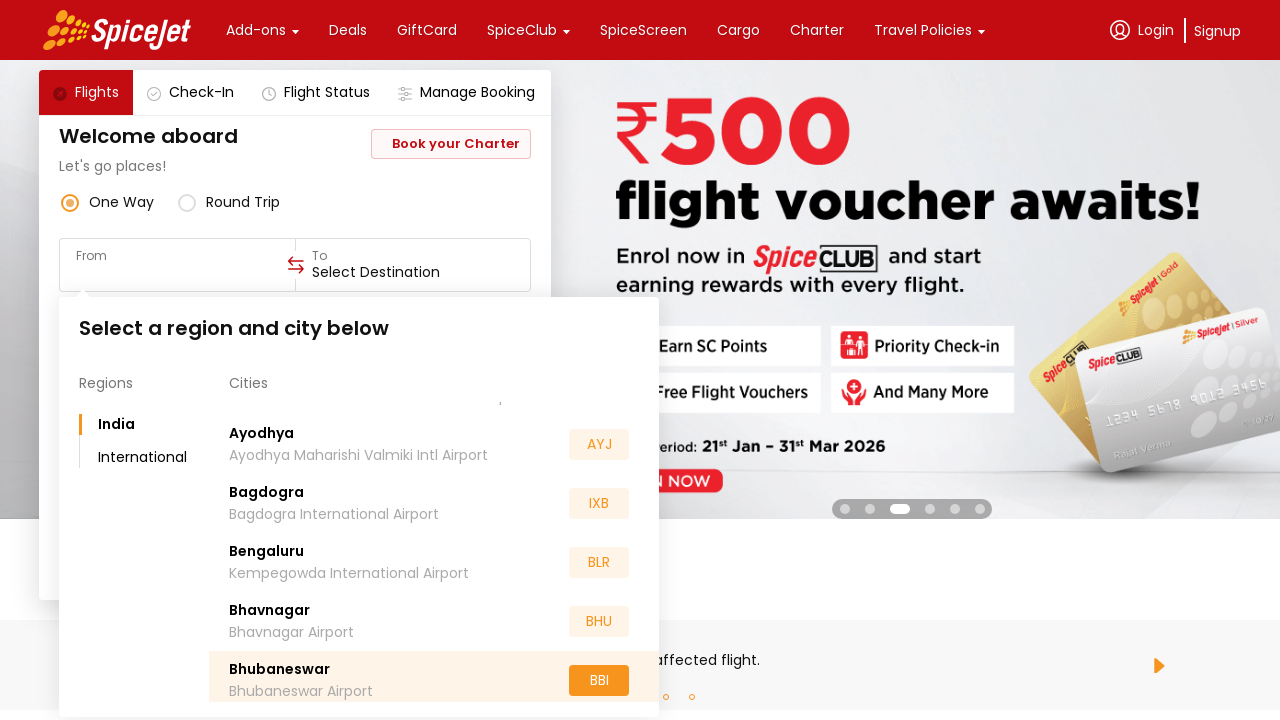

Hovered over a destination option at (256, 552) on xpath=//*[@class='css-1dbjc4n r-knv0ih r-1k1q3bj r-ql8eny r-1dqxon3']/div/div/di
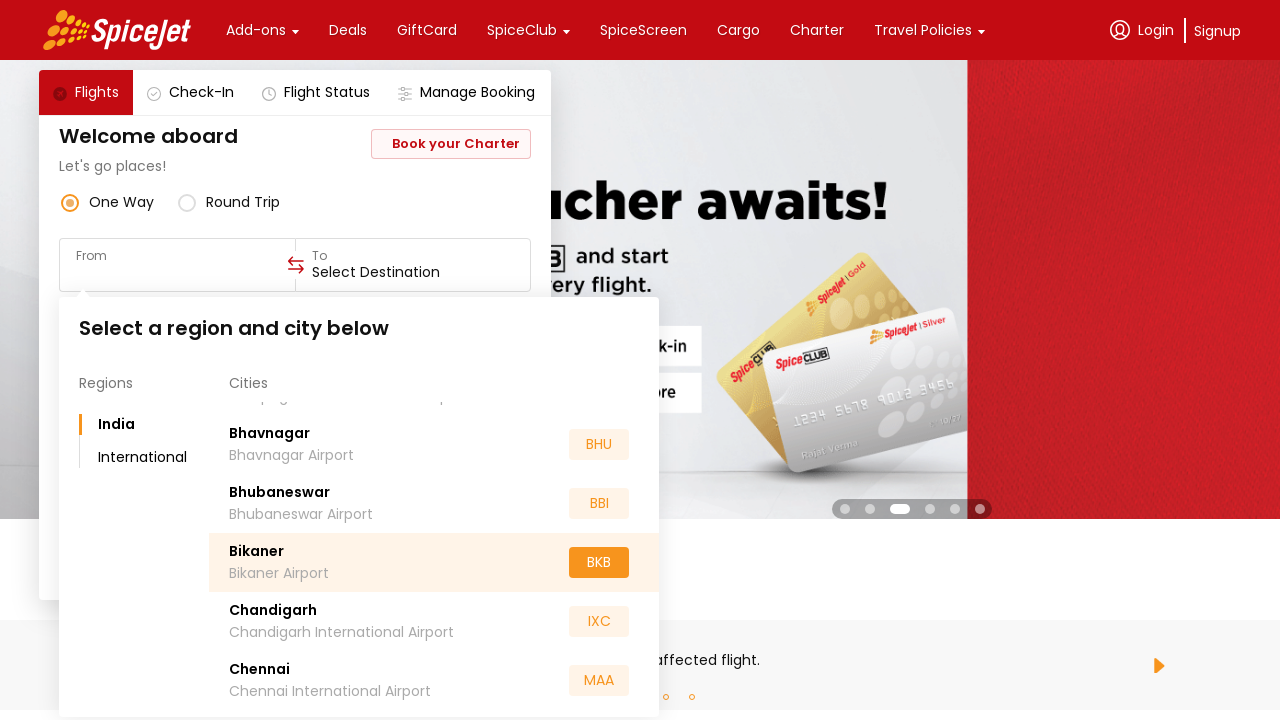

Retrieved destination text: Bikaner
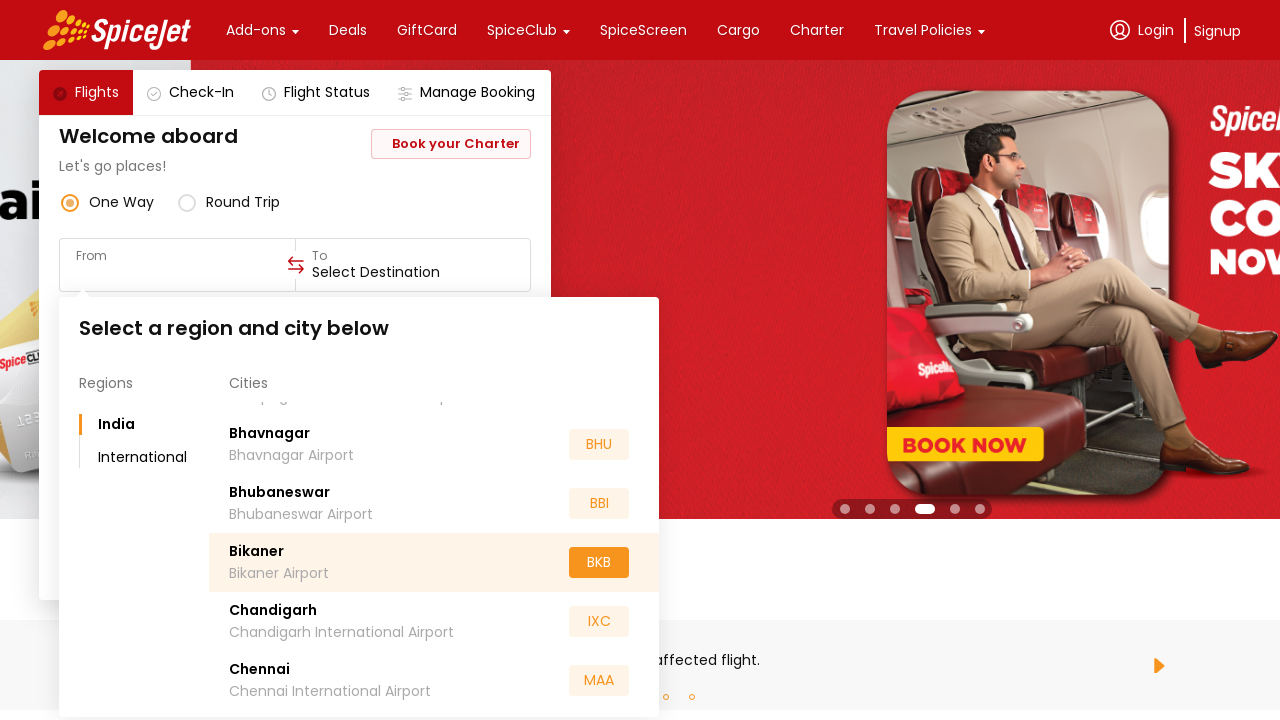

Hovered over a destination option at (273, 610) on xpath=//*[@class='css-1dbjc4n r-knv0ih r-1k1q3bj r-ql8eny r-1dqxon3']/div/div/di
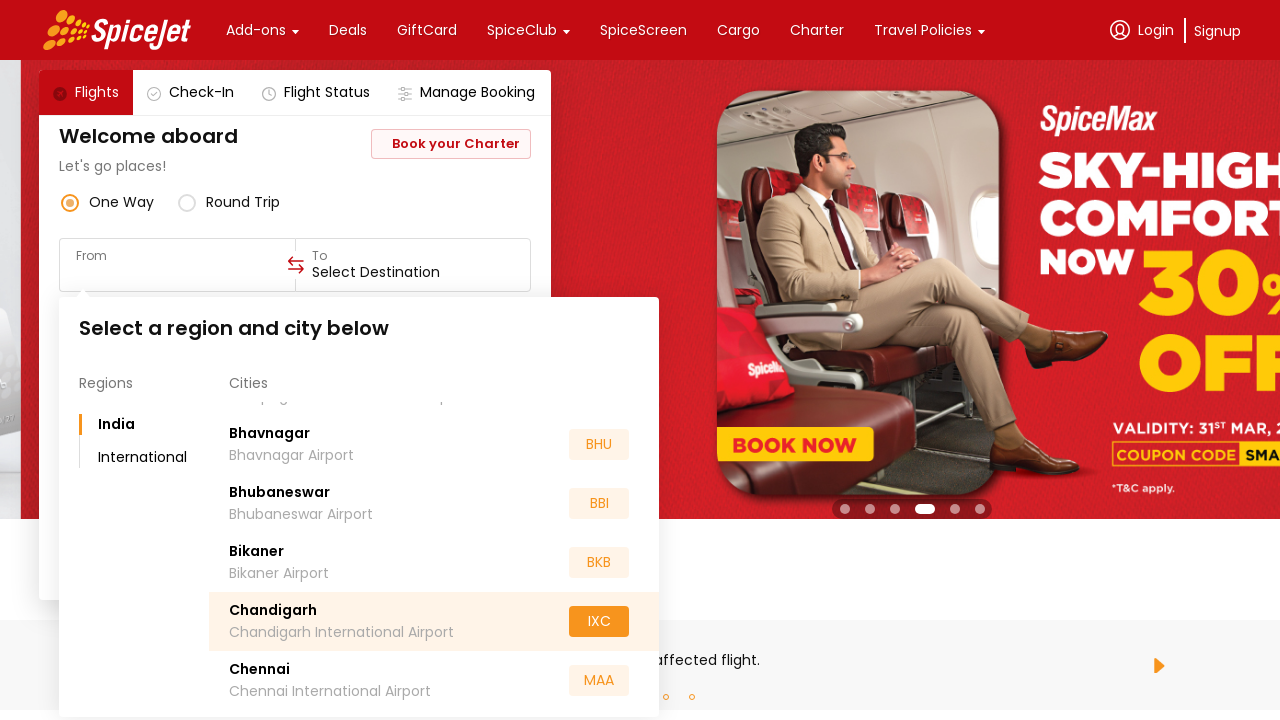

Retrieved destination text: Chandigarh
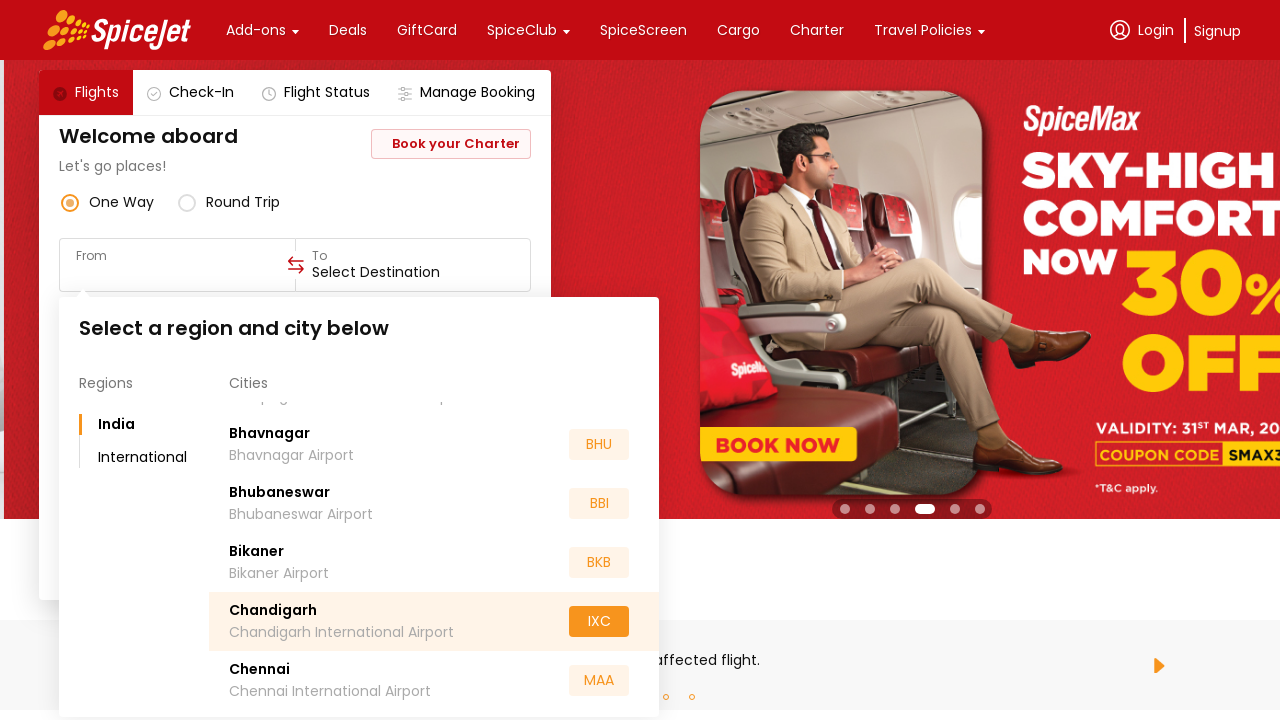

Hovered over a destination option at (260, 670) on xpath=//*[@class='css-1dbjc4n r-knv0ih r-1k1q3bj r-ql8eny r-1dqxon3']/div/div/di
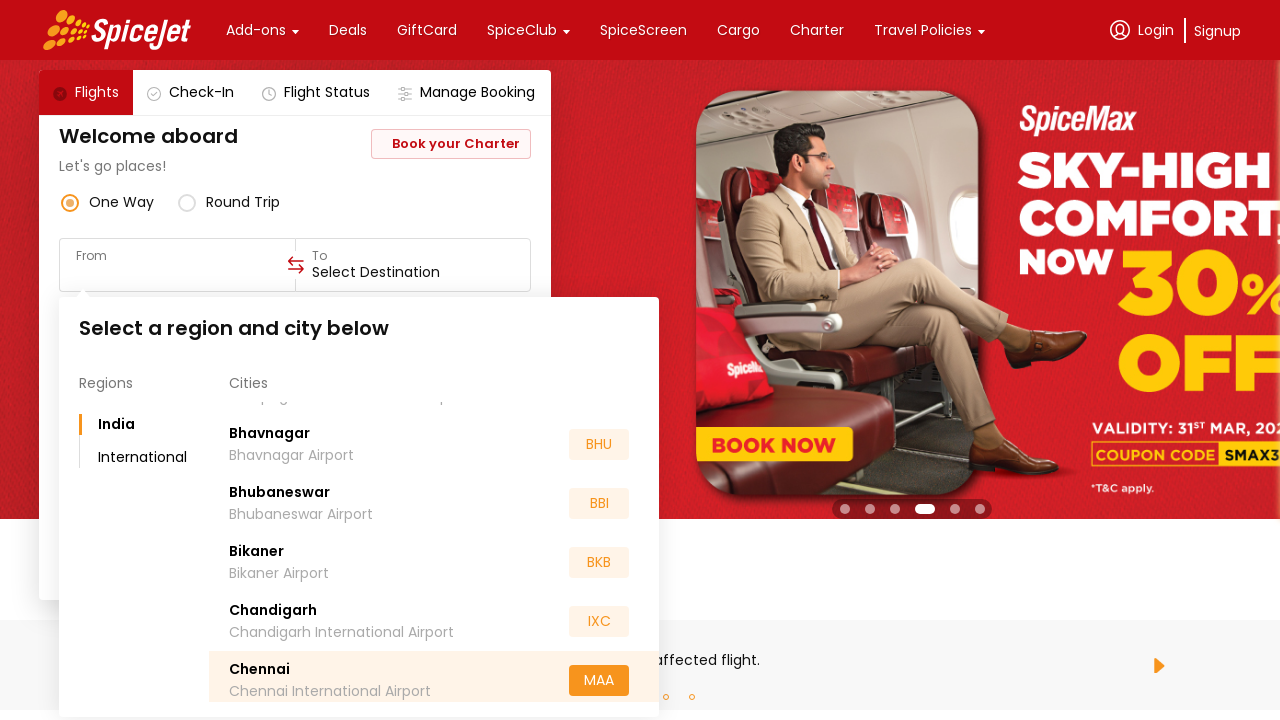

Retrieved destination text: Chennai
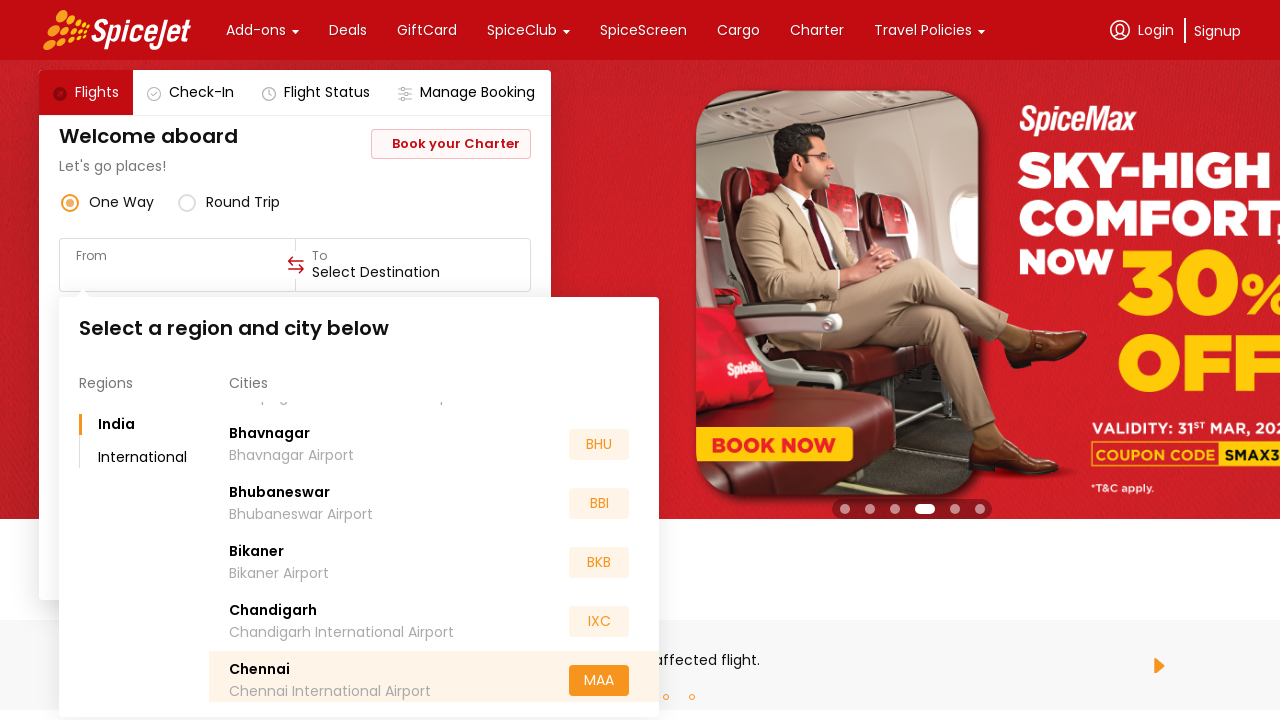

Hovered over a destination option at (272, 552) on xpath=//*[@class='css-1dbjc4n r-knv0ih r-1k1q3bj r-ql8eny r-1dqxon3']/div/div/di
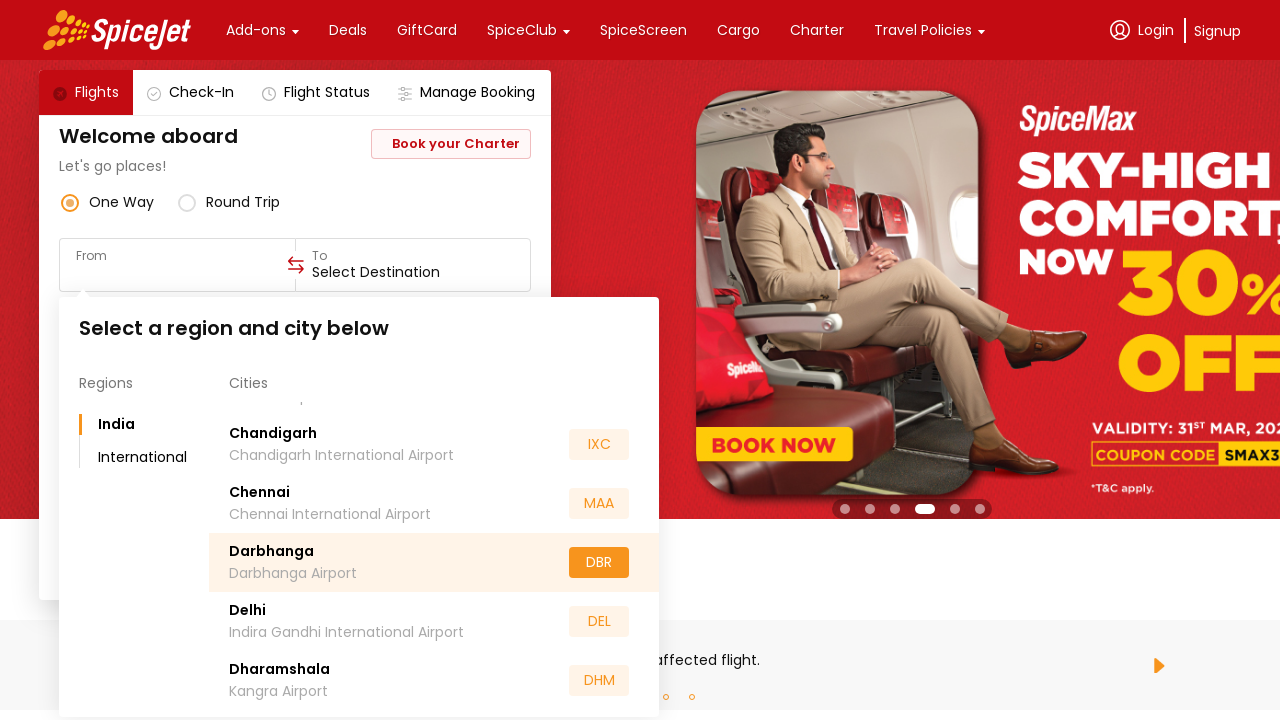

Retrieved destination text: Darbhanga
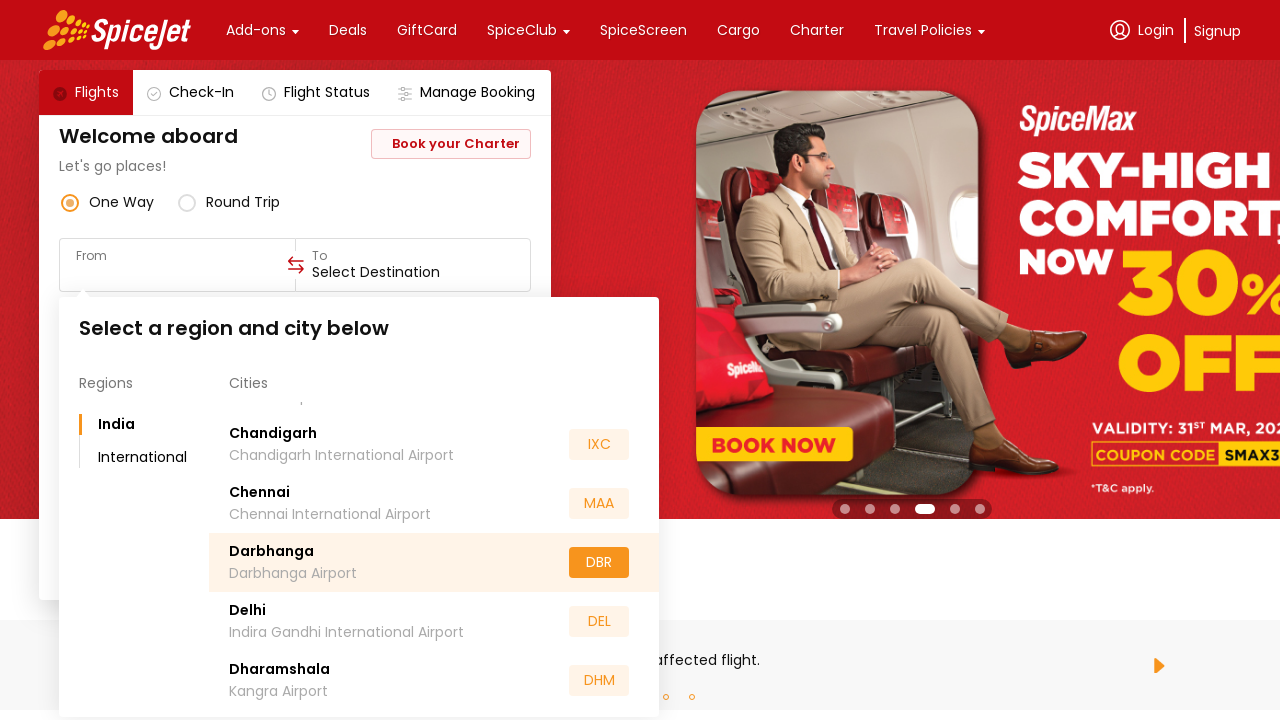

Hovered over a destination option at (248, 610) on xpath=//*[@class='css-1dbjc4n r-knv0ih r-1k1q3bj r-ql8eny r-1dqxon3']/div/div/di
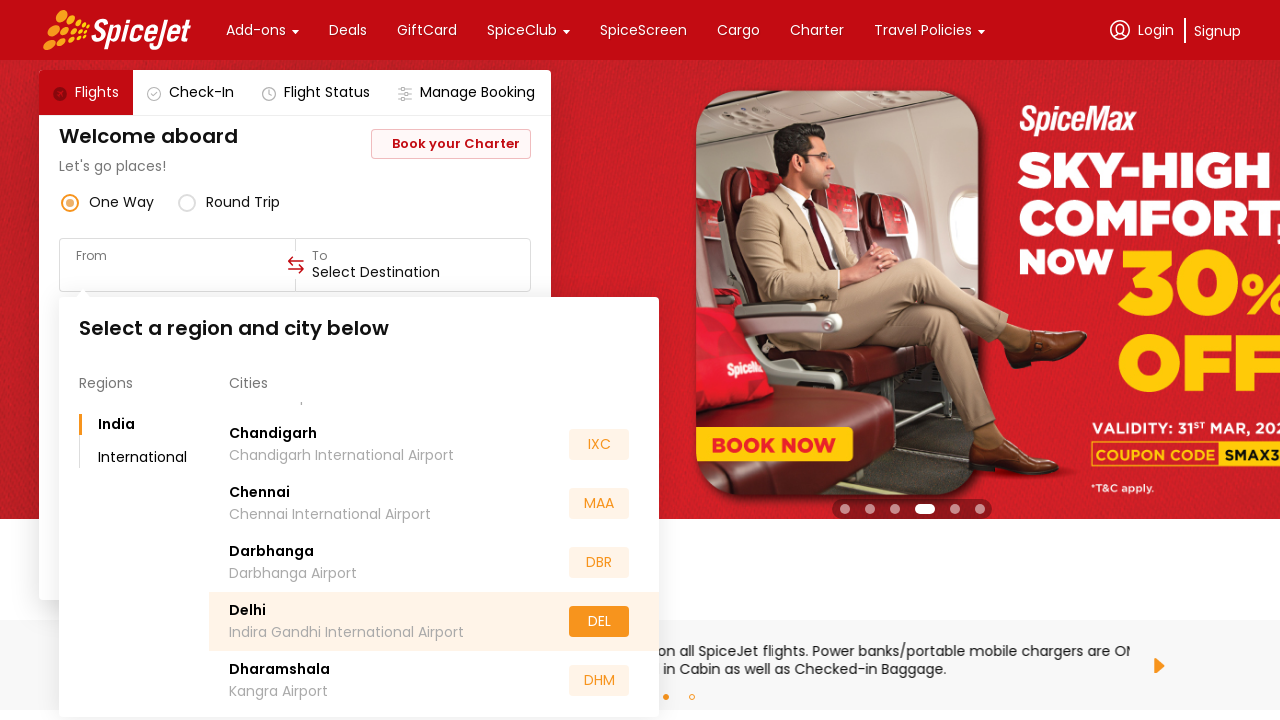

Retrieved destination text: Delhi
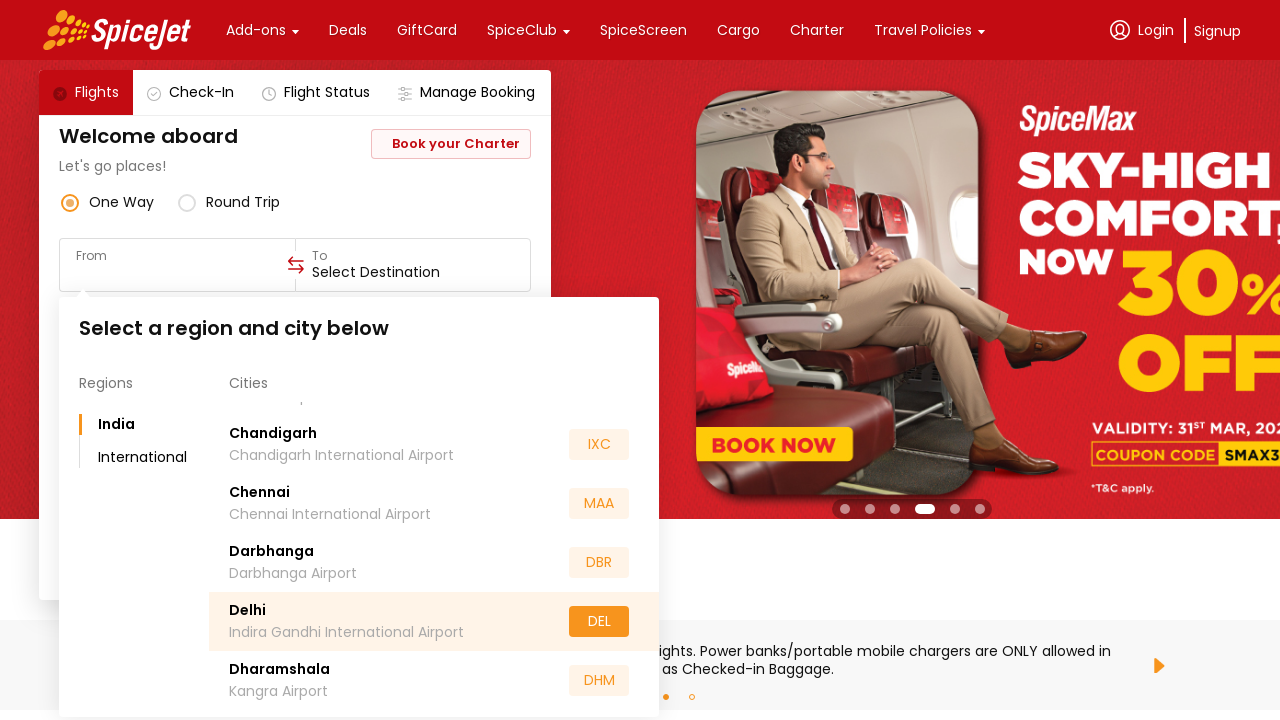

Hovered over a destination option at (280, 670) on xpath=//*[@class='css-1dbjc4n r-knv0ih r-1k1q3bj r-ql8eny r-1dqxon3']/div/div/di
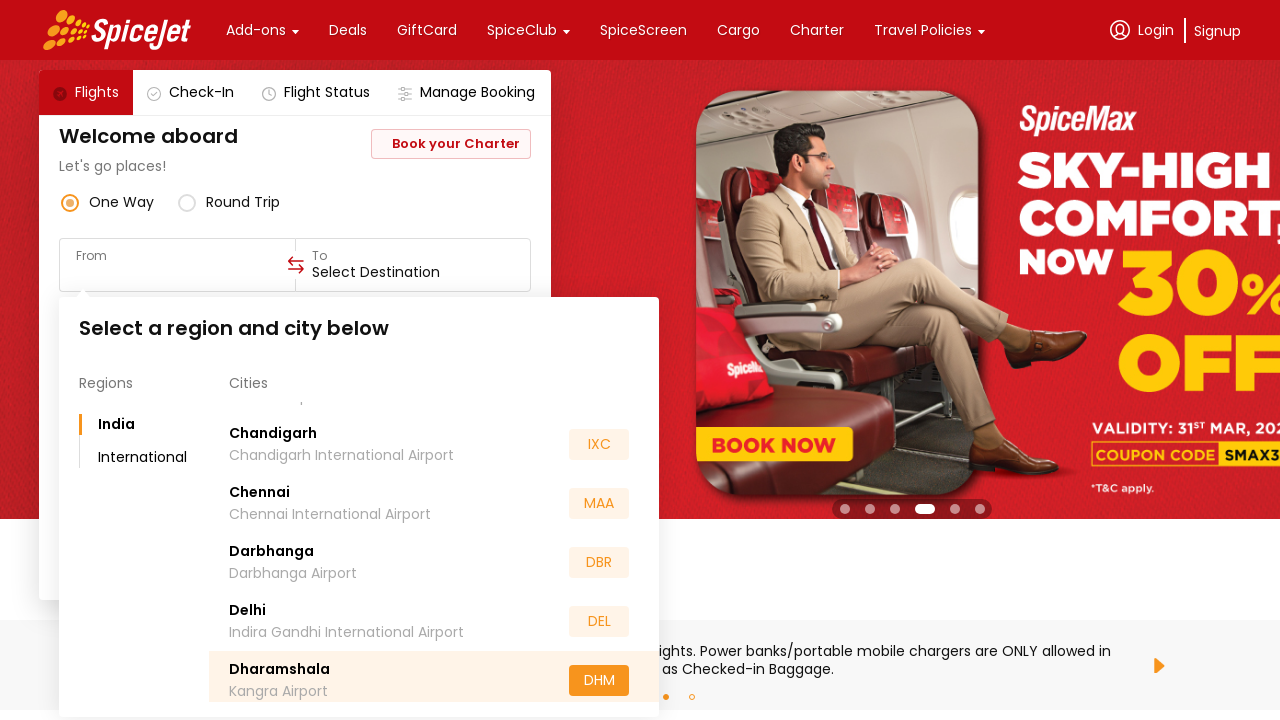

Retrieved destination text: Dharamshala
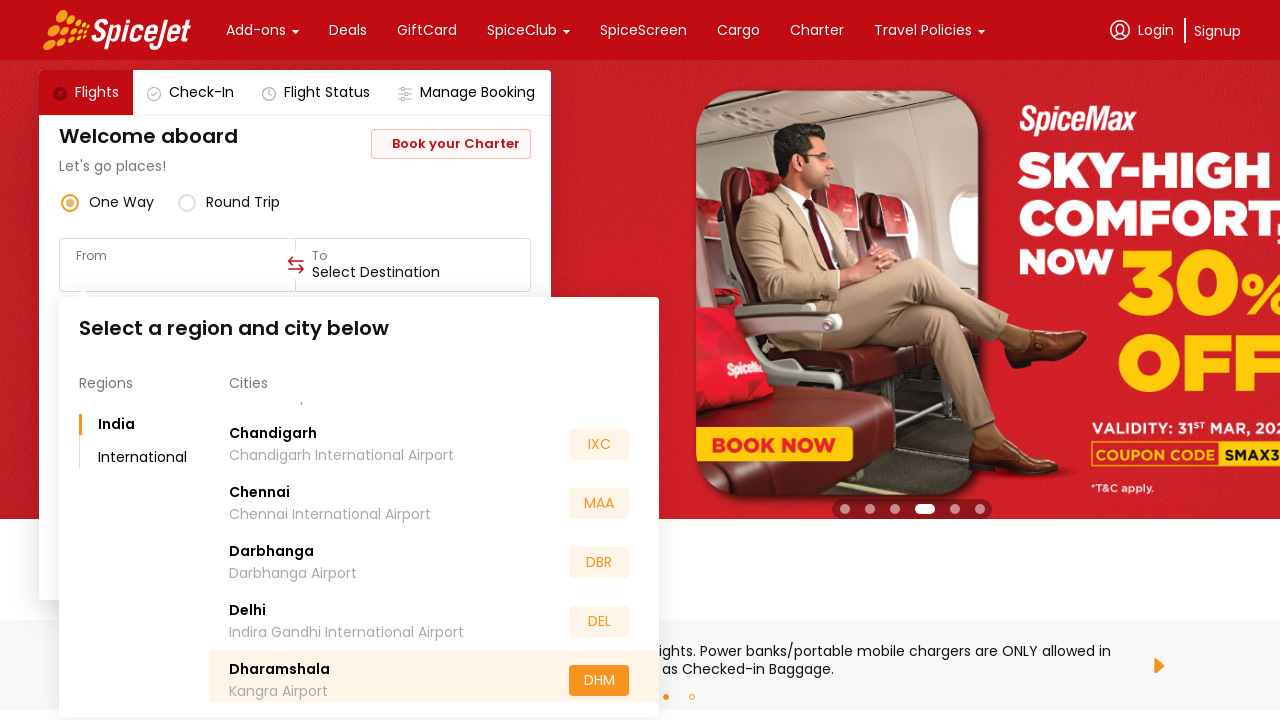

Hovered over a destination option at (245, 552) on xpath=//*[@class='css-1dbjc4n r-knv0ih r-1k1q3bj r-ql8eny r-1dqxon3']/div/div/di
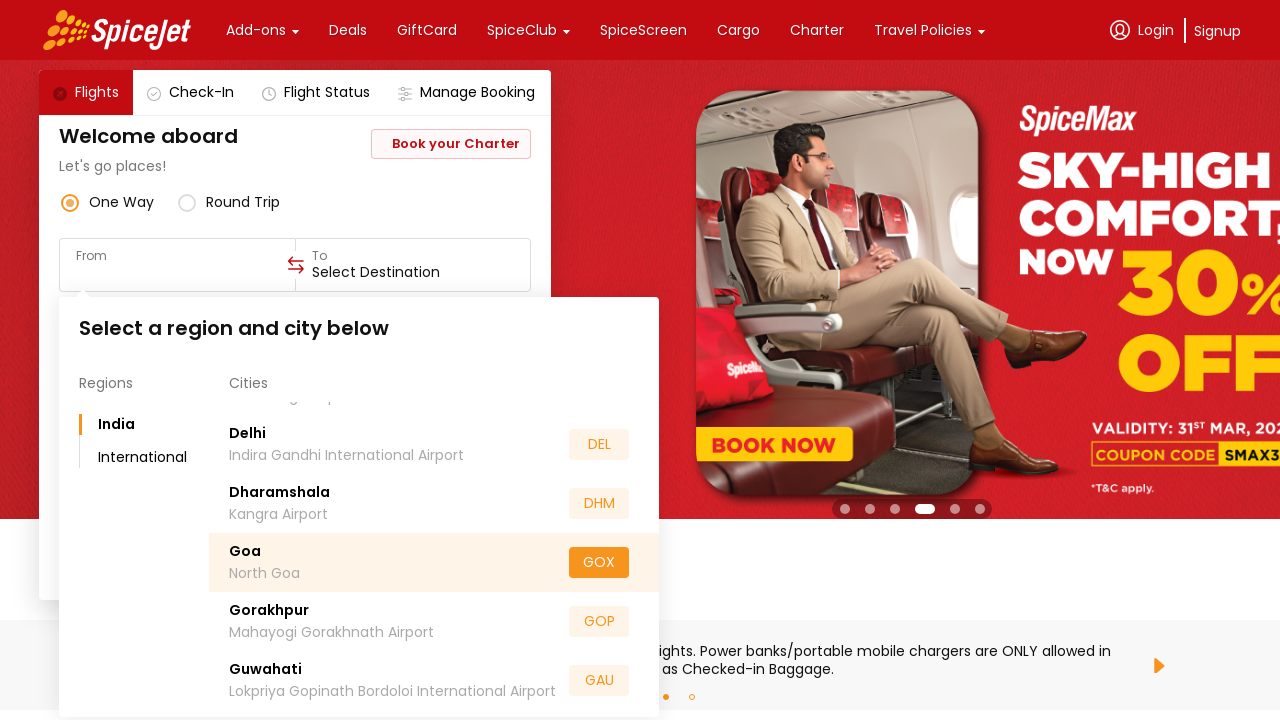

Retrieved destination text: Goa
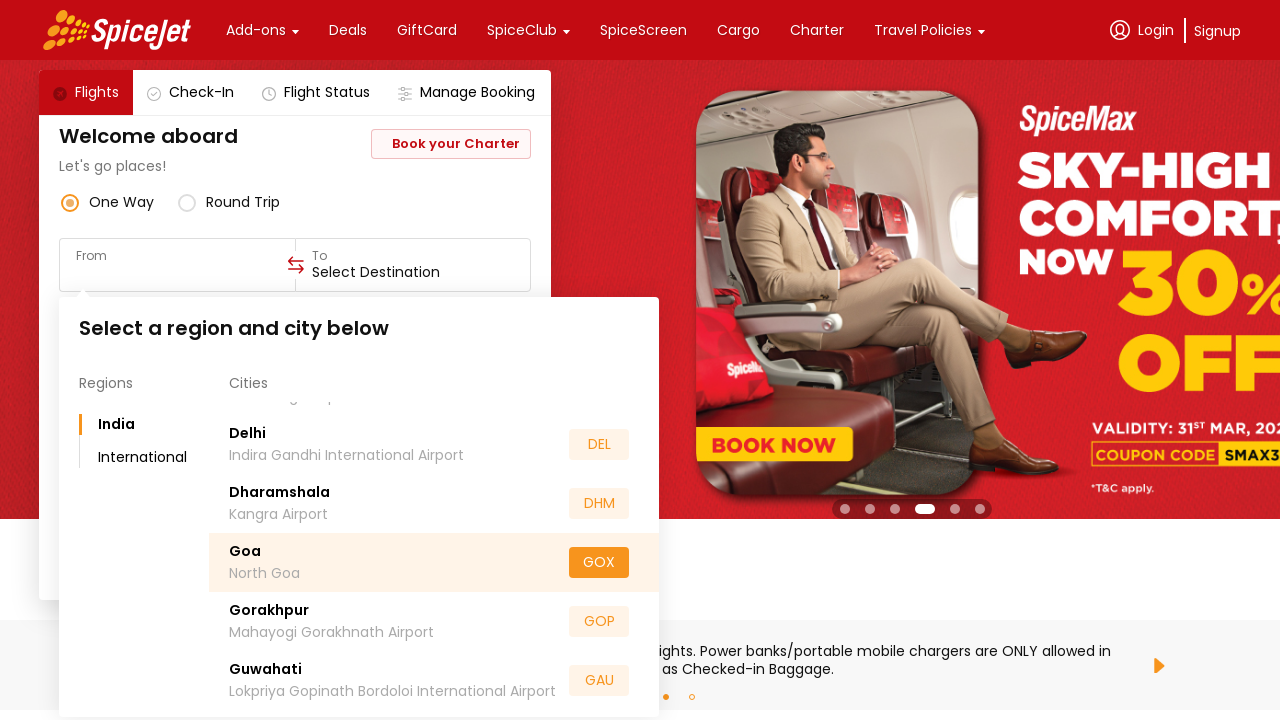

Hovered over a destination option at (269, 610) on xpath=//*[@class='css-1dbjc4n r-knv0ih r-1k1q3bj r-ql8eny r-1dqxon3']/div/div/di
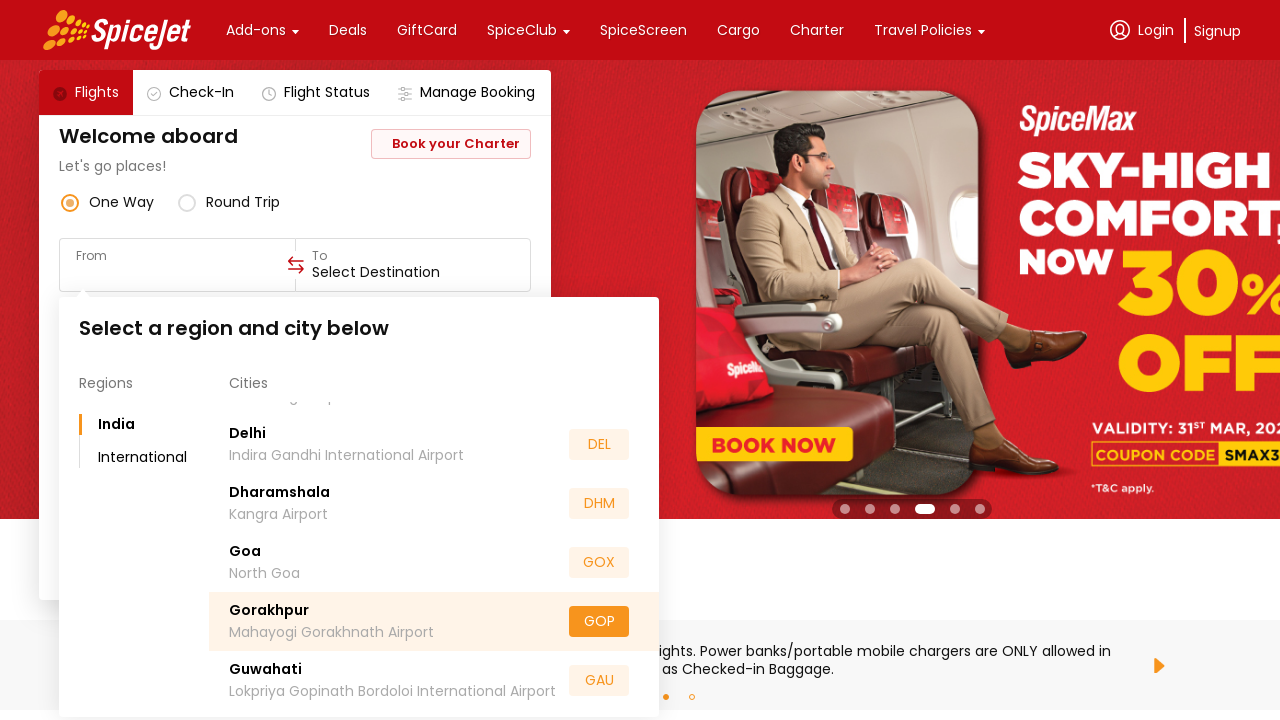

Retrieved destination text: Gorakhpur
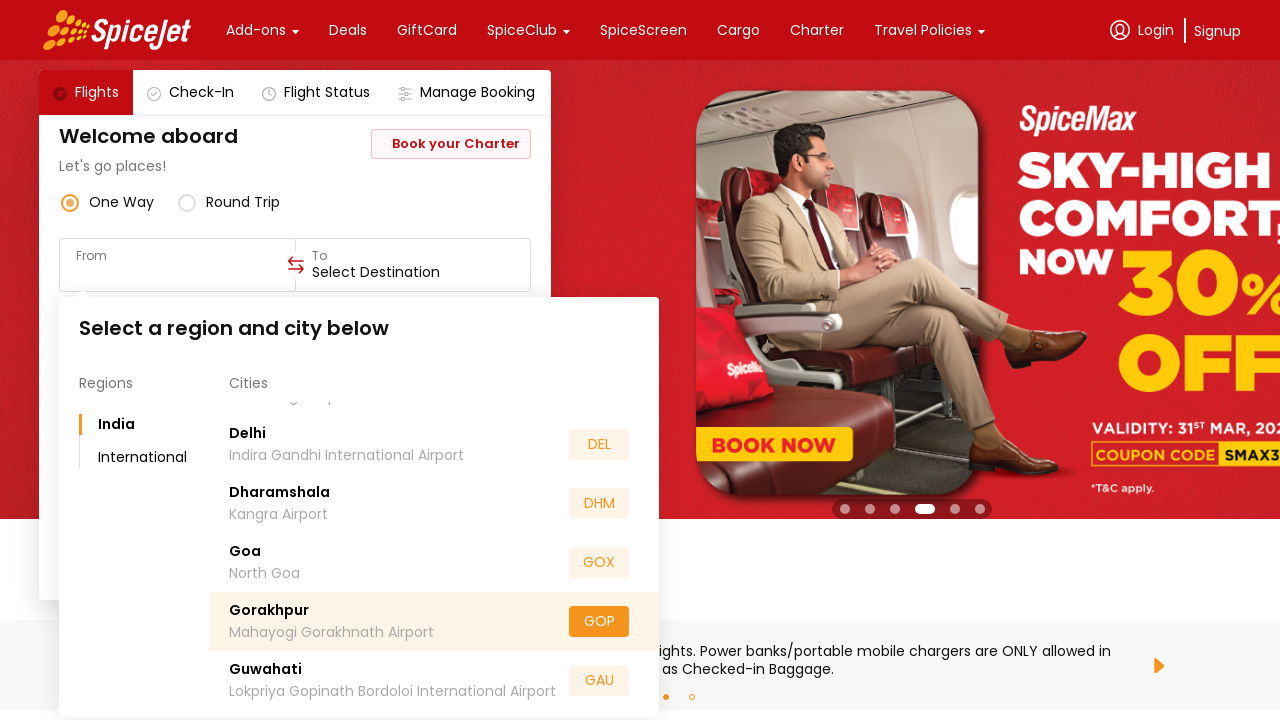

Hovered over a destination option at (266, 670) on xpath=//*[@class='css-1dbjc4n r-knv0ih r-1k1q3bj r-ql8eny r-1dqxon3']/div/div/di
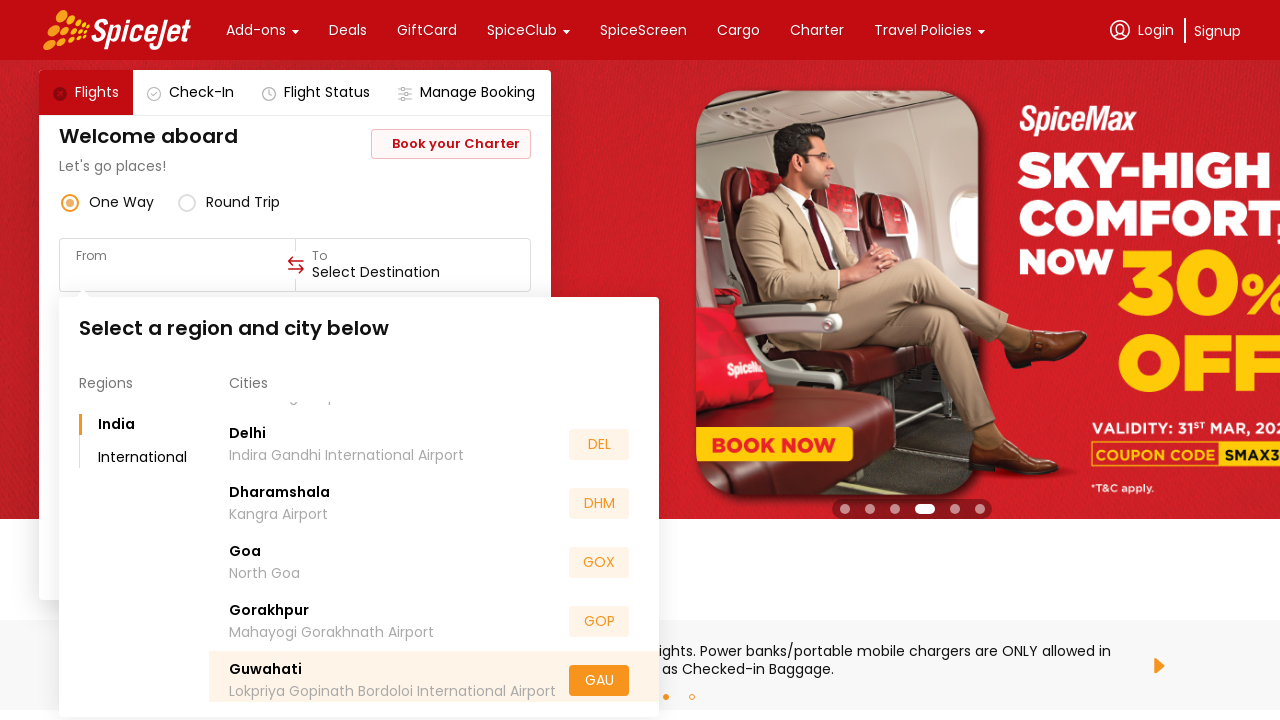

Retrieved destination text: Guwahati
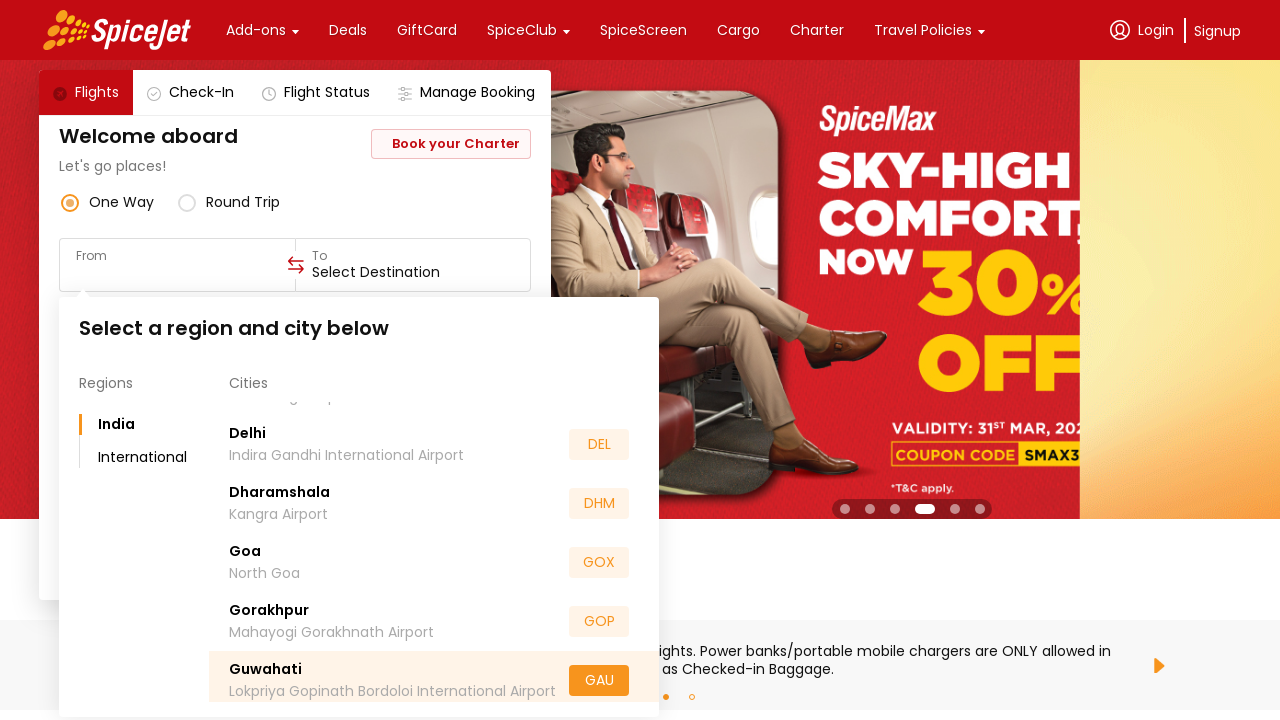

Hovered over a destination option at (270, 552) on xpath=//*[@class='css-1dbjc4n r-knv0ih r-1k1q3bj r-ql8eny r-1dqxon3']/div/div/di
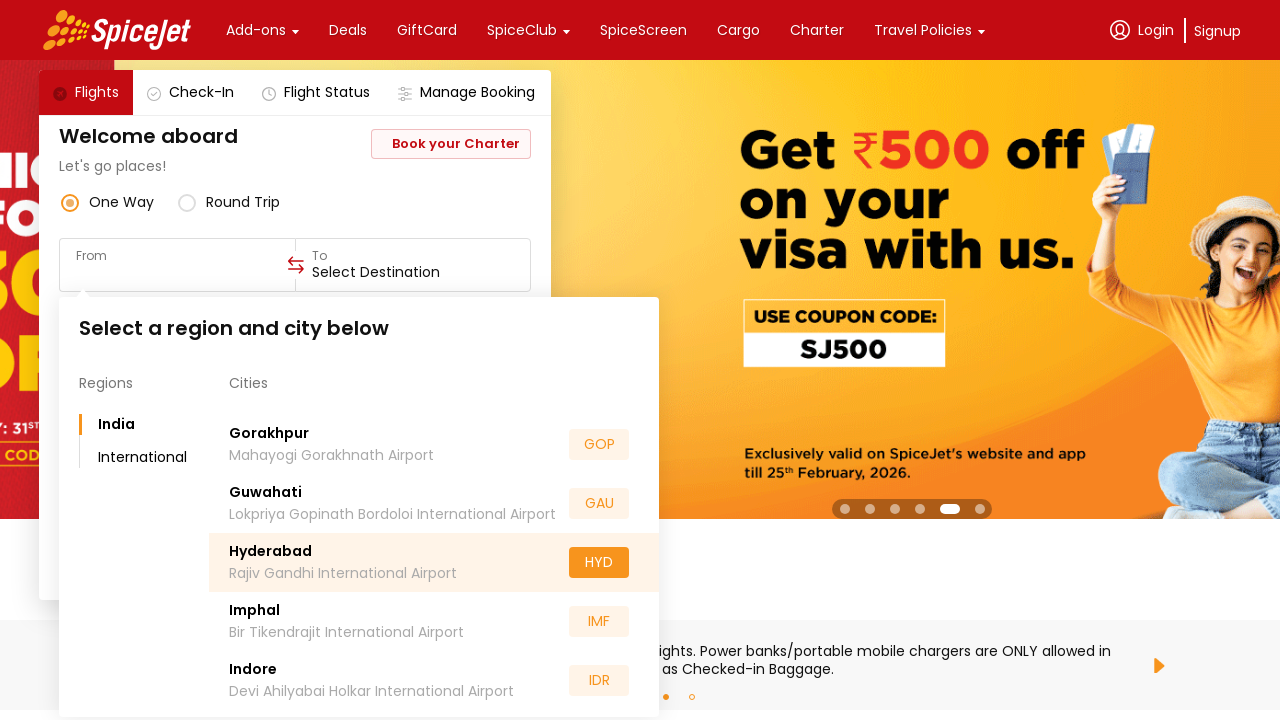

Retrieved destination text: Hyderabad
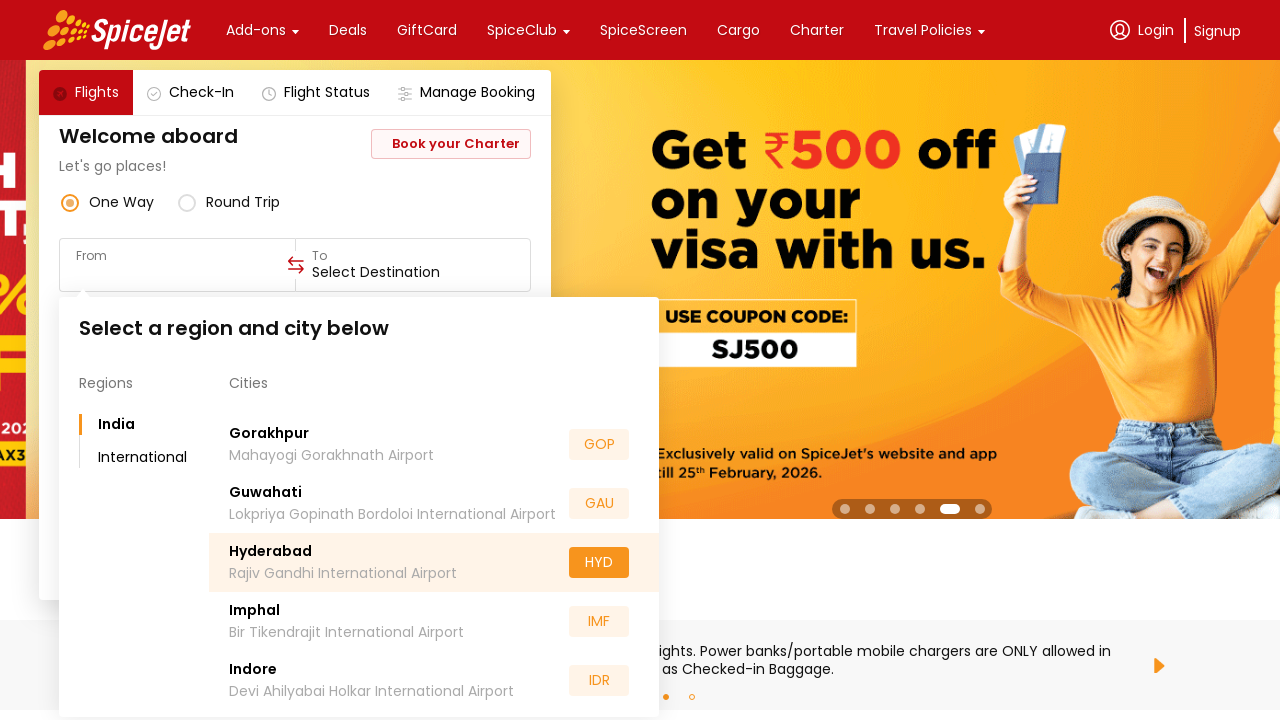

Hovered over a destination option at (254, 610) on xpath=//*[@class='css-1dbjc4n r-knv0ih r-1k1q3bj r-ql8eny r-1dqxon3']/div/div/di
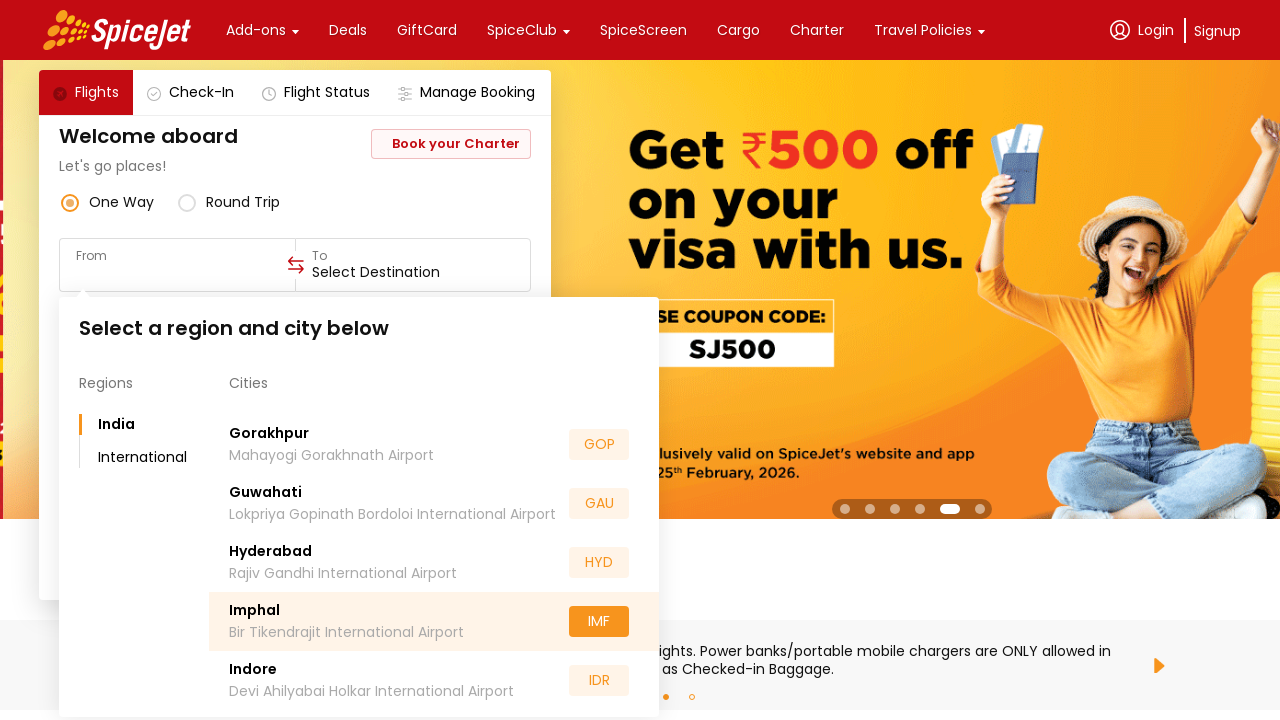

Retrieved destination text: Imphal
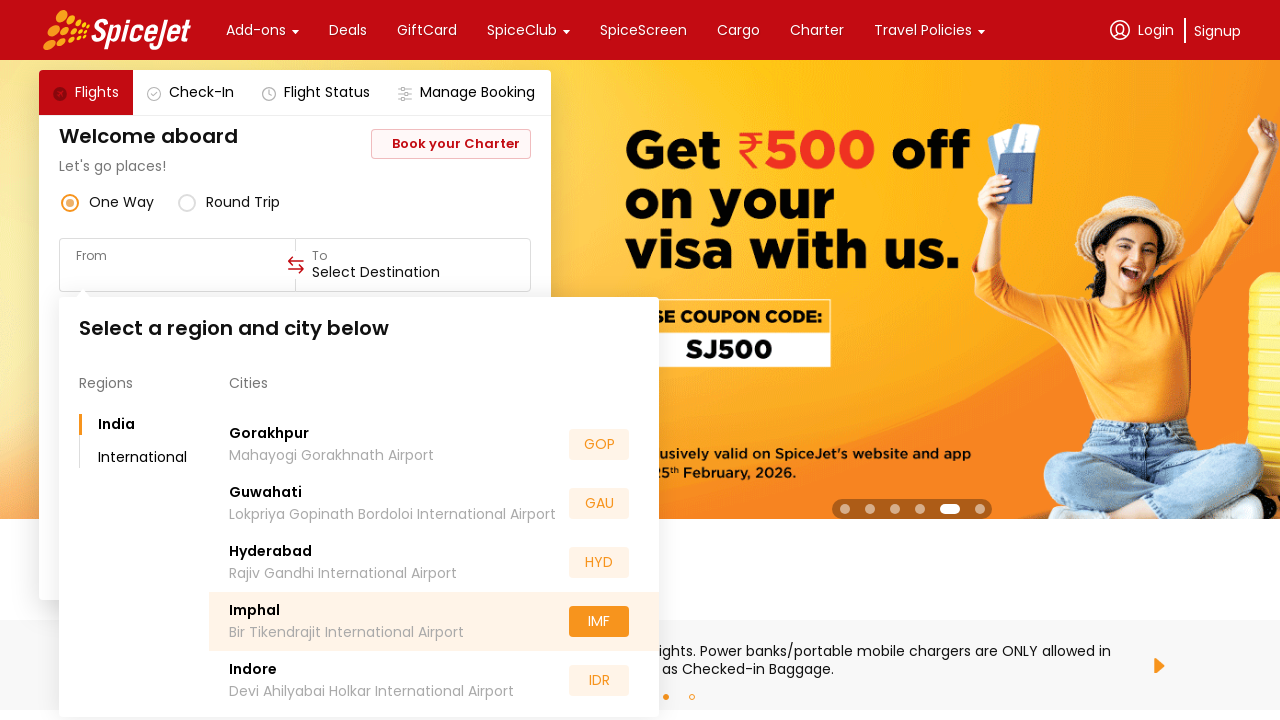

Hovered over a destination option at (253, 670) on xpath=//*[@class='css-1dbjc4n r-knv0ih r-1k1q3bj r-ql8eny r-1dqxon3']/div/div/di
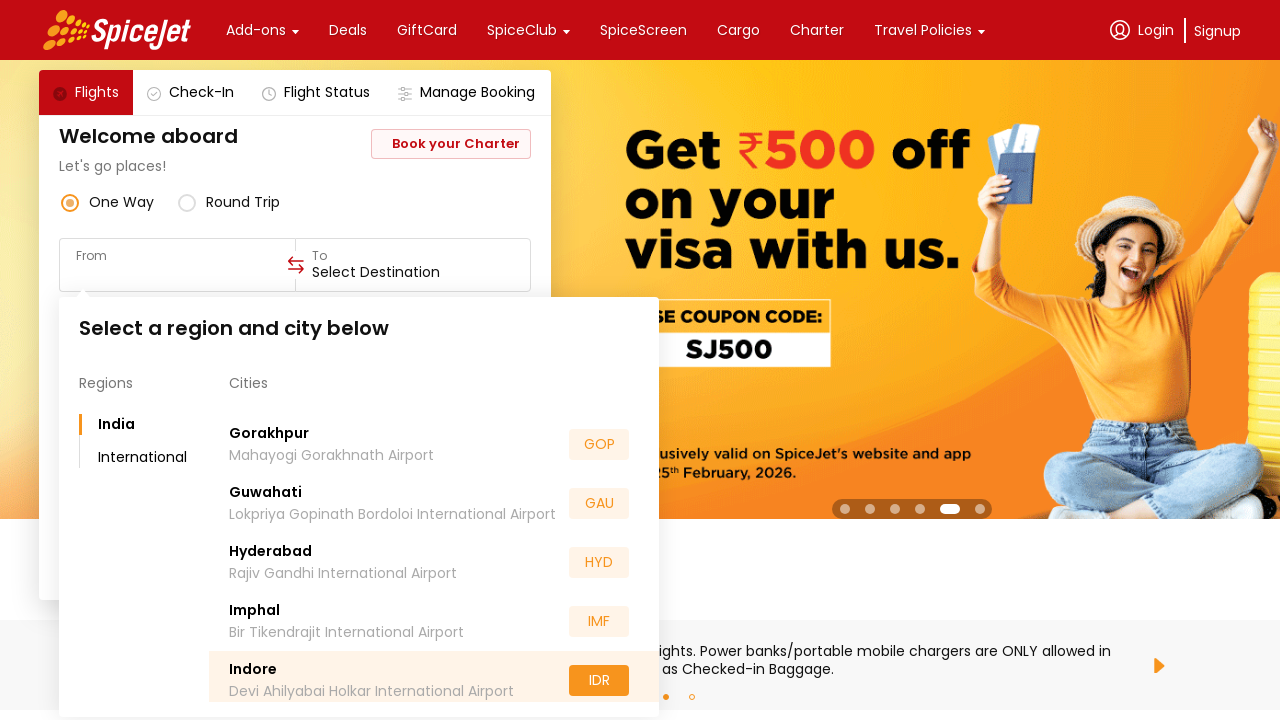

Retrieved destination text: Indore
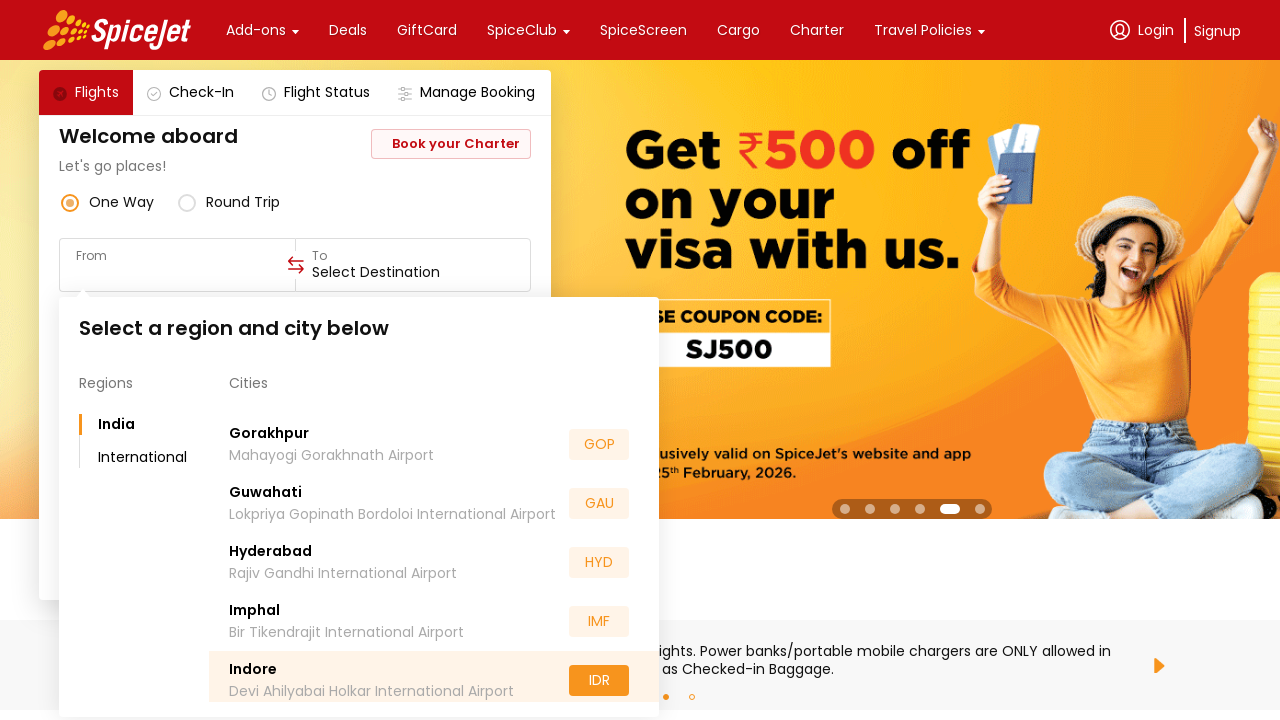

Hovered over a destination option at (252, 552) on xpath=//*[@class='css-1dbjc4n r-knv0ih r-1k1q3bj r-ql8eny r-1dqxon3']/div/div/di
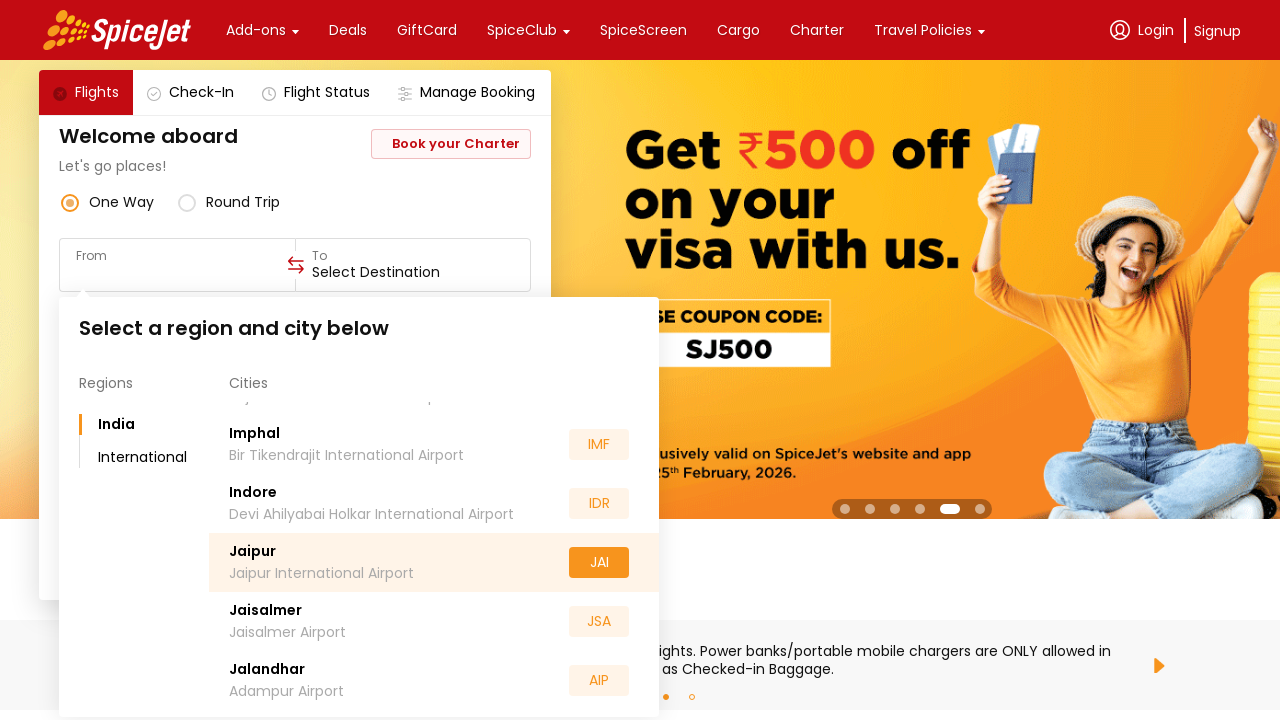

Retrieved destination text: Jaipur
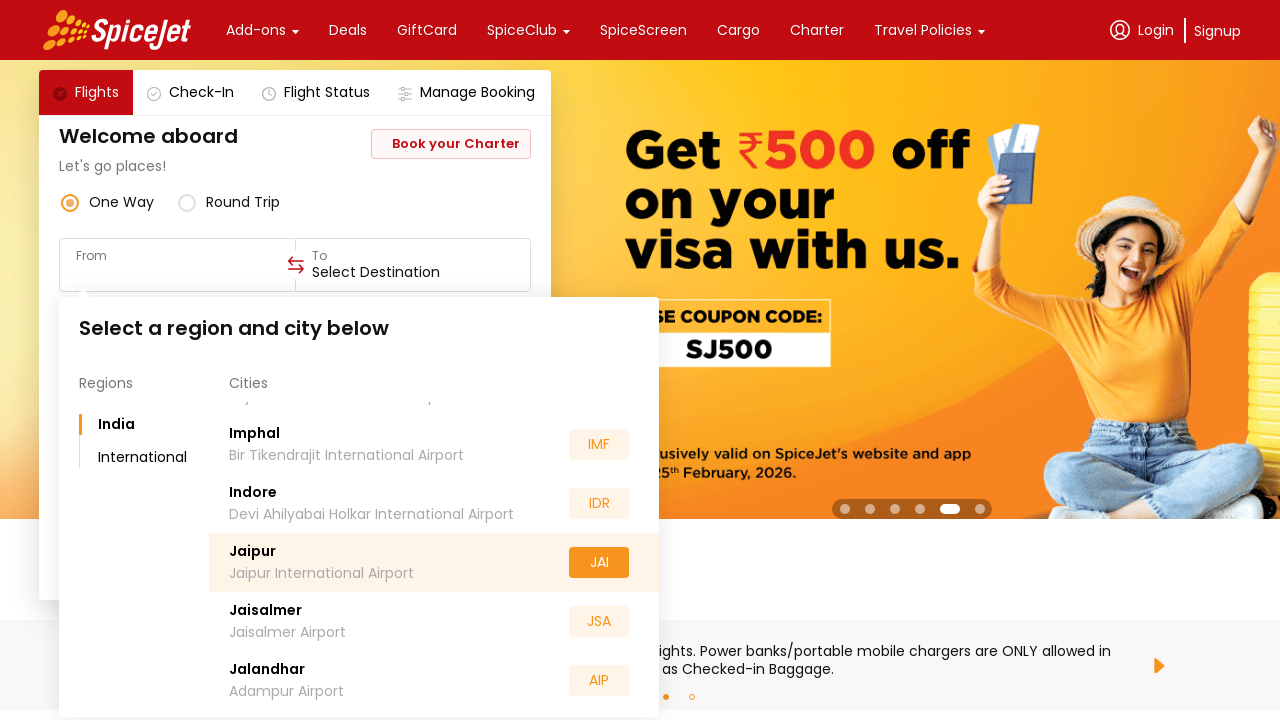

Hovered over a destination option at (266, 610) on xpath=//*[@class='css-1dbjc4n r-knv0ih r-1k1q3bj r-ql8eny r-1dqxon3']/div/div/di
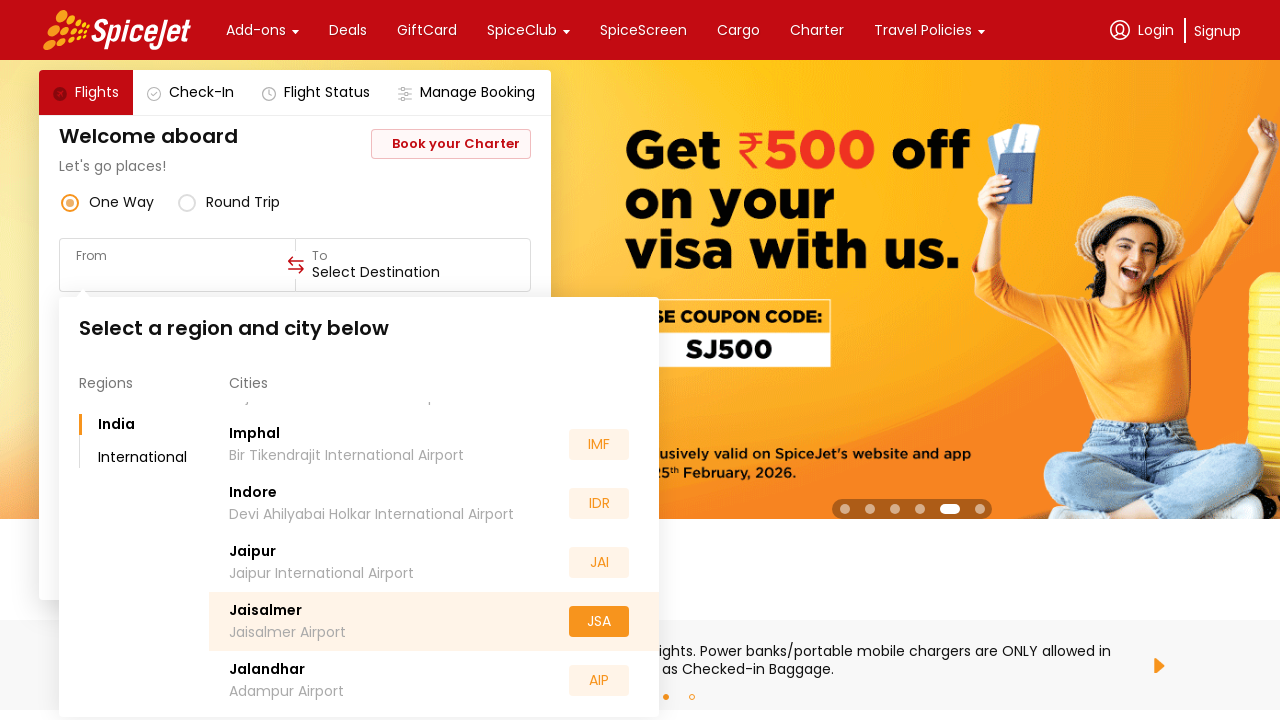

Retrieved destination text: Jaisalmer
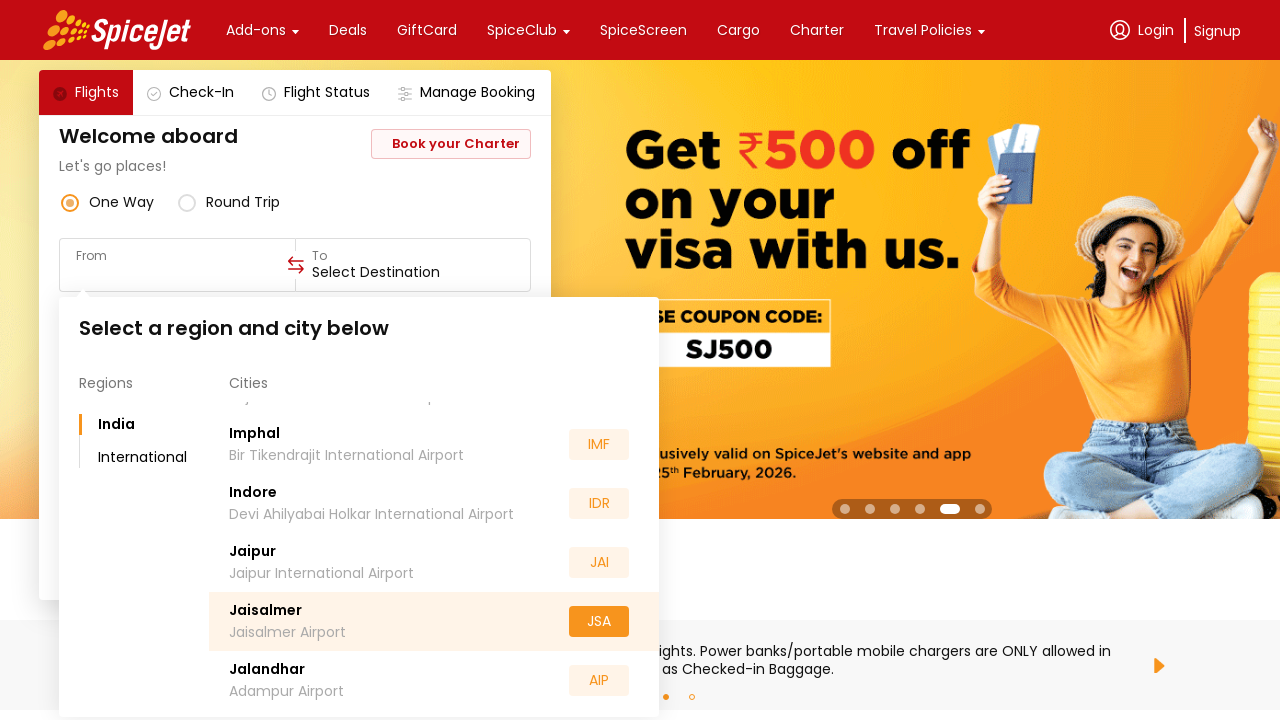

Hovered over a destination option at (267, 670) on xpath=//*[@class='css-1dbjc4n r-knv0ih r-1k1q3bj r-ql8eny r-1dqxon3']/div/div/di
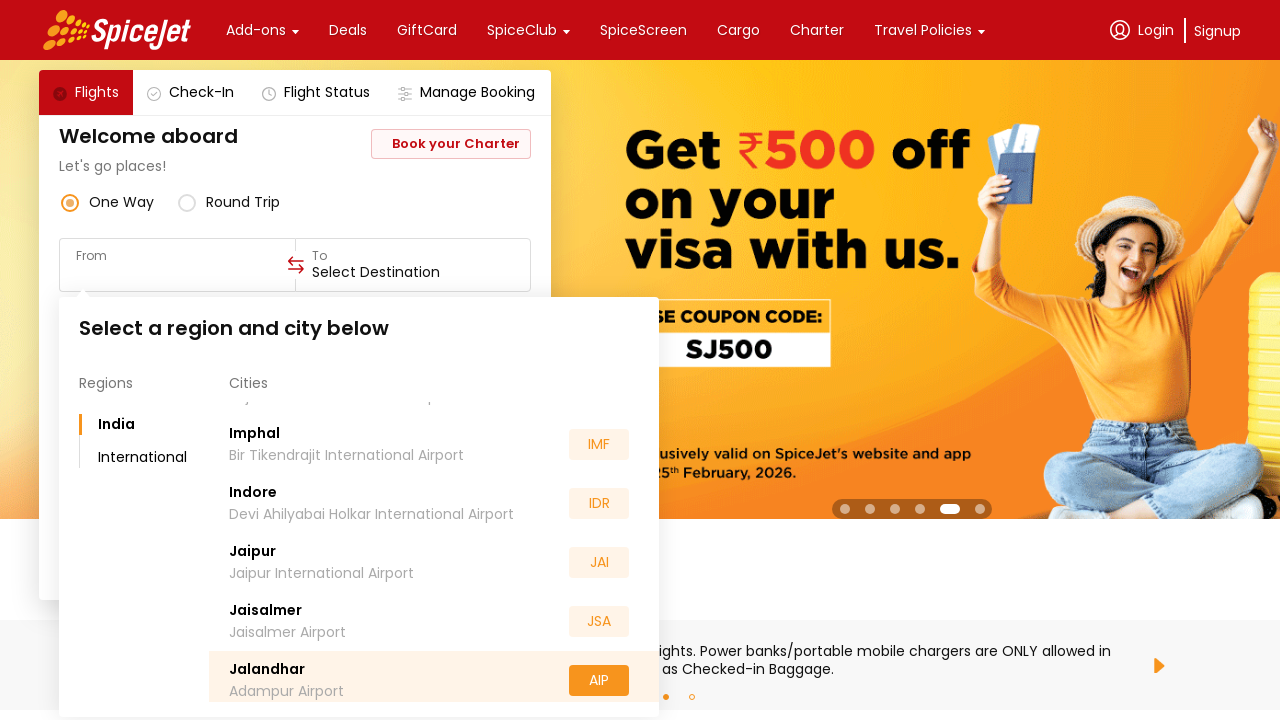

Retrieved destination text: Jalandhar
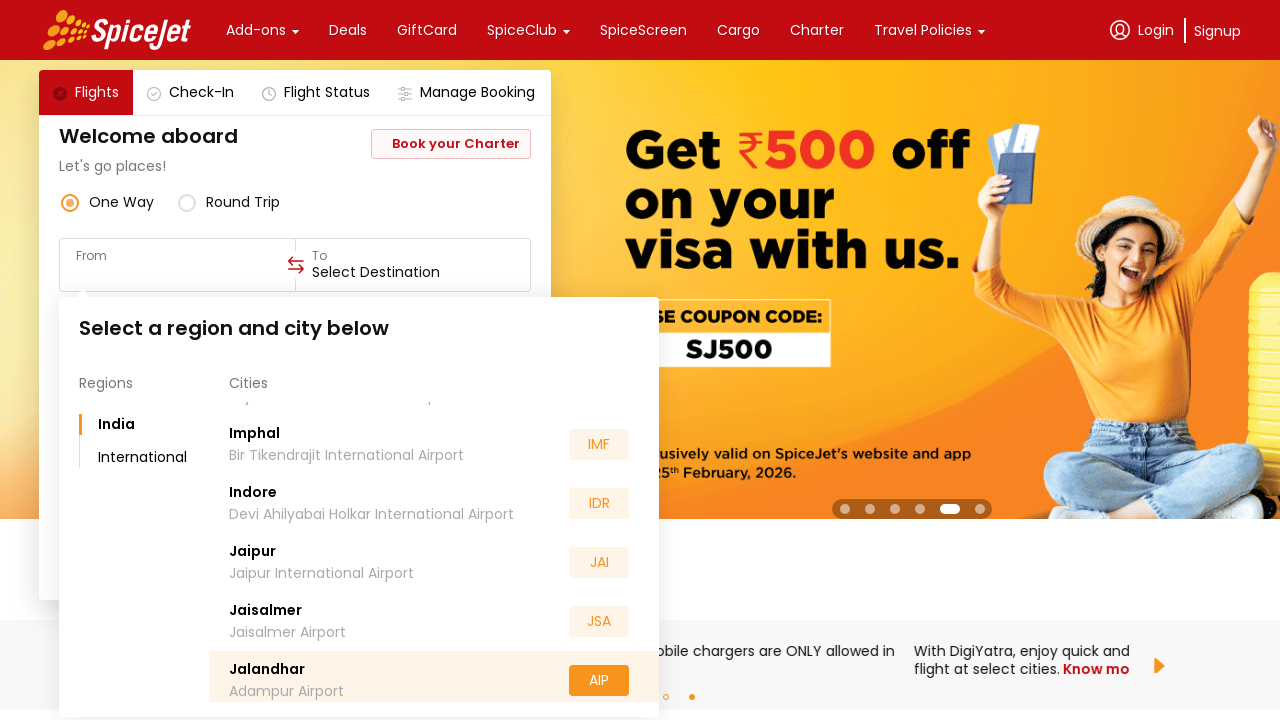

Hovered over a destination option at (256, 552) on xpath=//*[@class='css-1dbjc4n r-knv0ih r-1k1q3bj r-ql8eny r-1dqxon3']/div/div/di
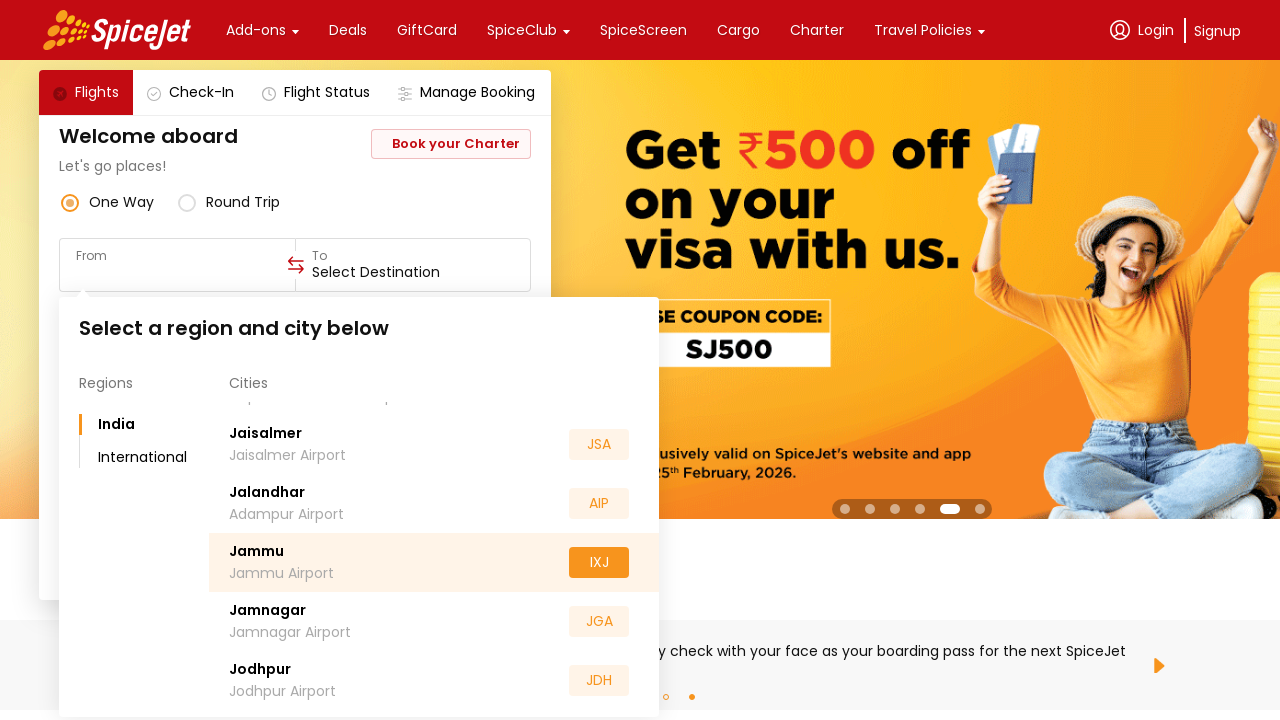

Retrieved destination text: Jammu
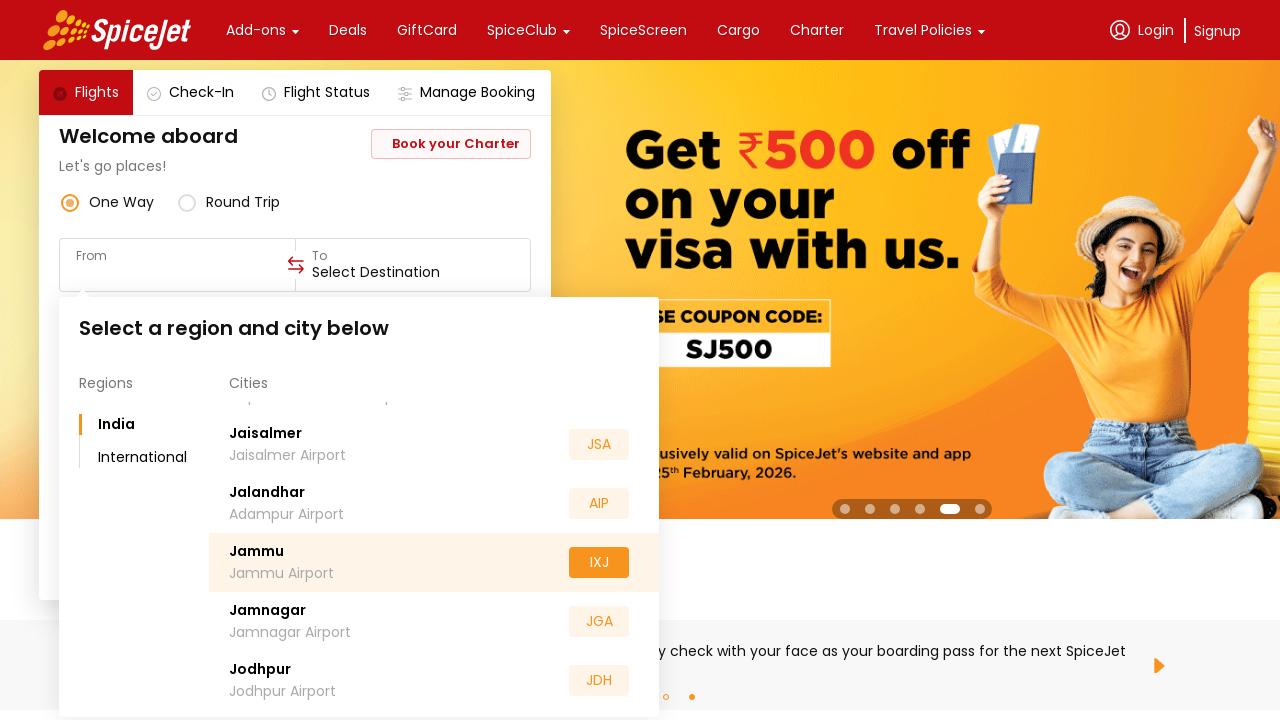

Hovered over a destination option at (268, 610) on xpath=//*[@class='css-1dbjc4n r-knv0ih r-1k1q3bj r-ql8eny r-1dqxon3']/div/div/di
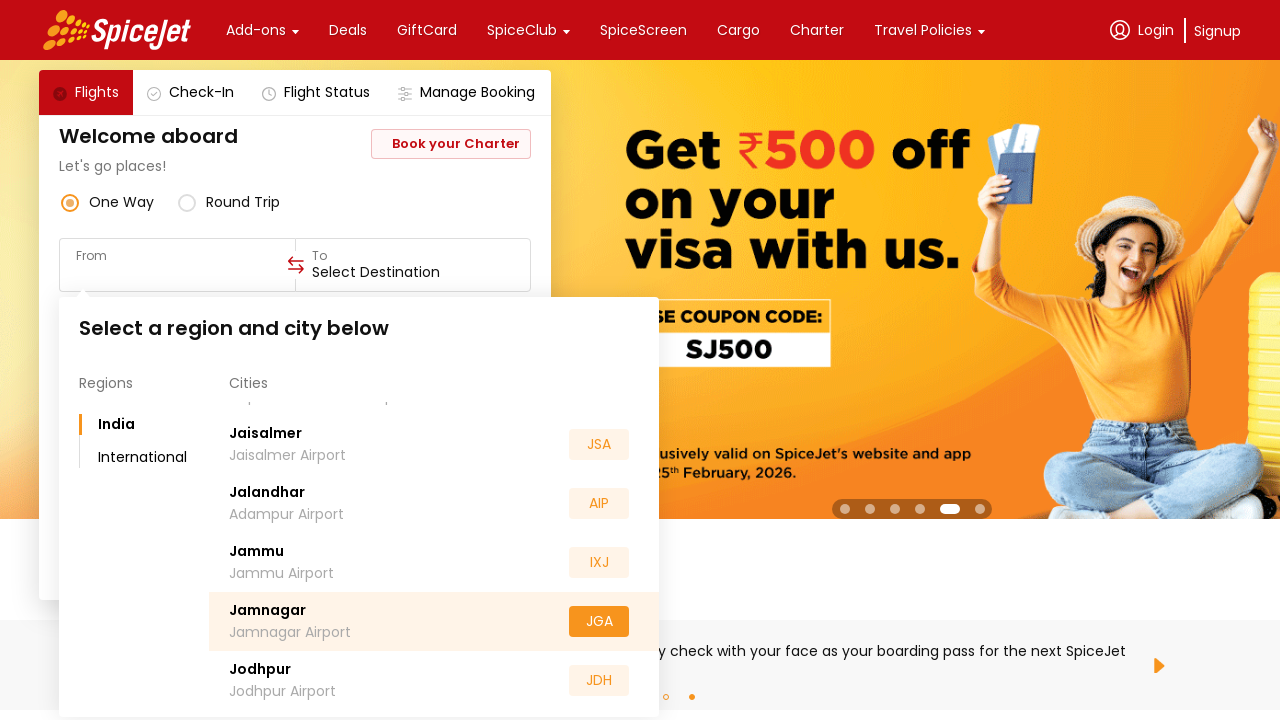

Retrieved destination text: Jamnagar
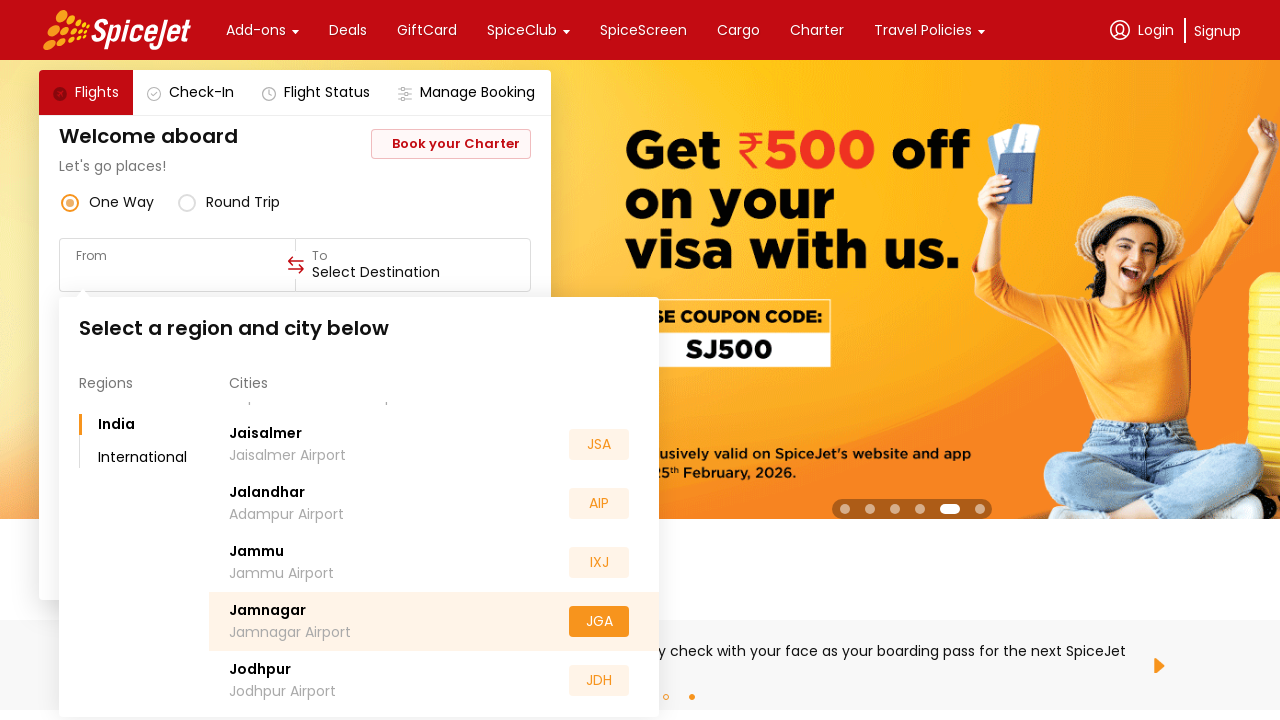

Hovered over a destination option at (260, 670) on xpath=//*[@class='css-1dbjc4n r-knv0ih r-1k1q3bj r-ql8eny r-1dqxon3']/div/div/di
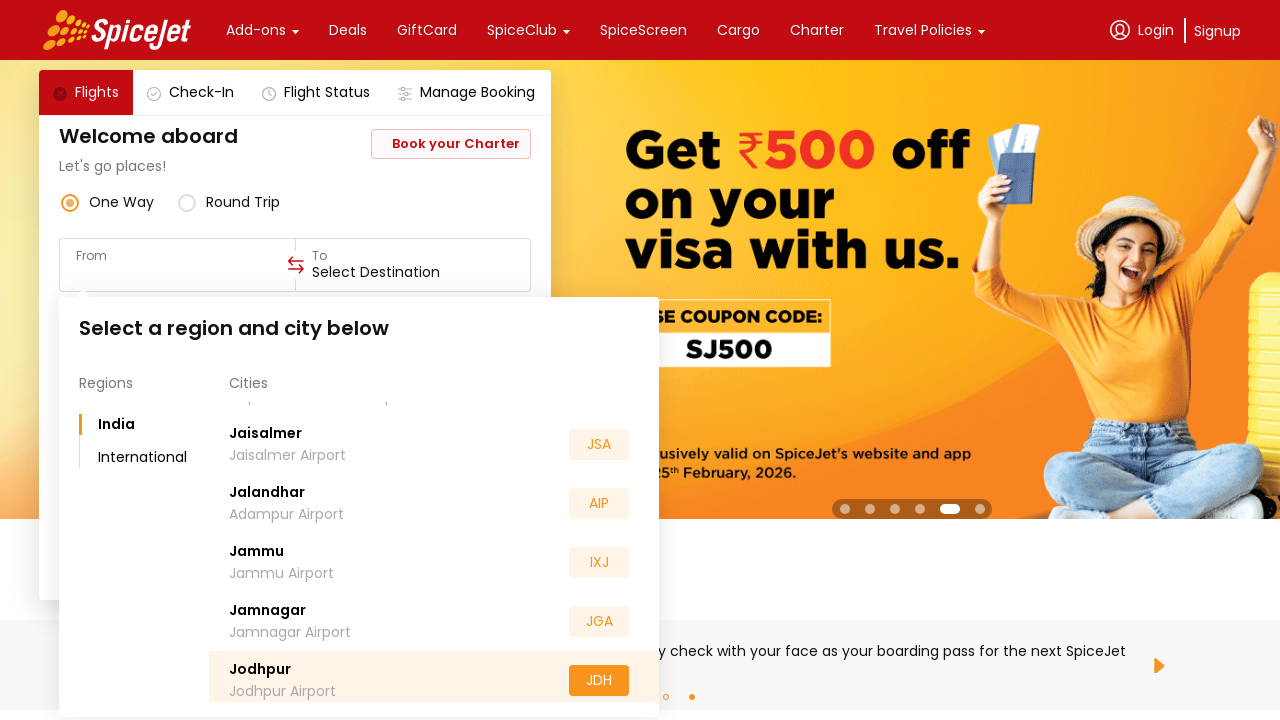

Retrieved destination text: Jodhpur
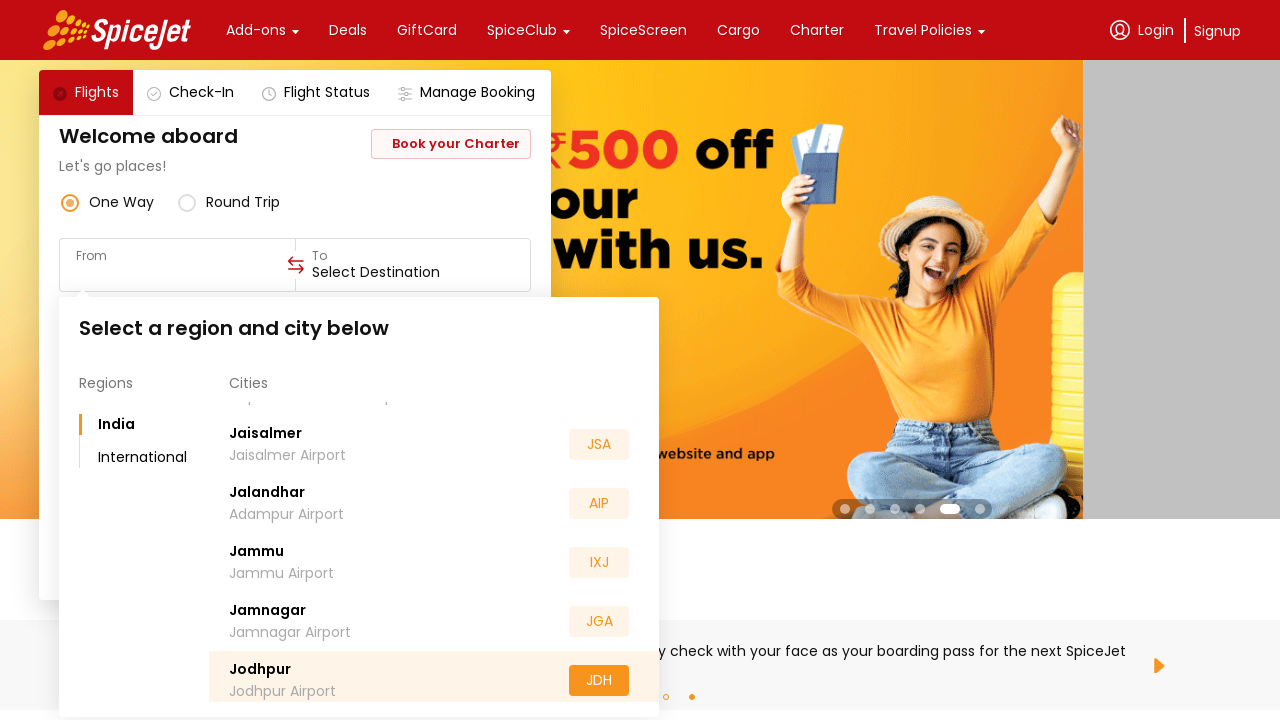

Hovered over a destination option at (255, 552) on xpath=//*[@class='css-1dbjc4n r-knv0ih r-1k1q3bj r-ql8eny r-1dqxon3']/div/div/di
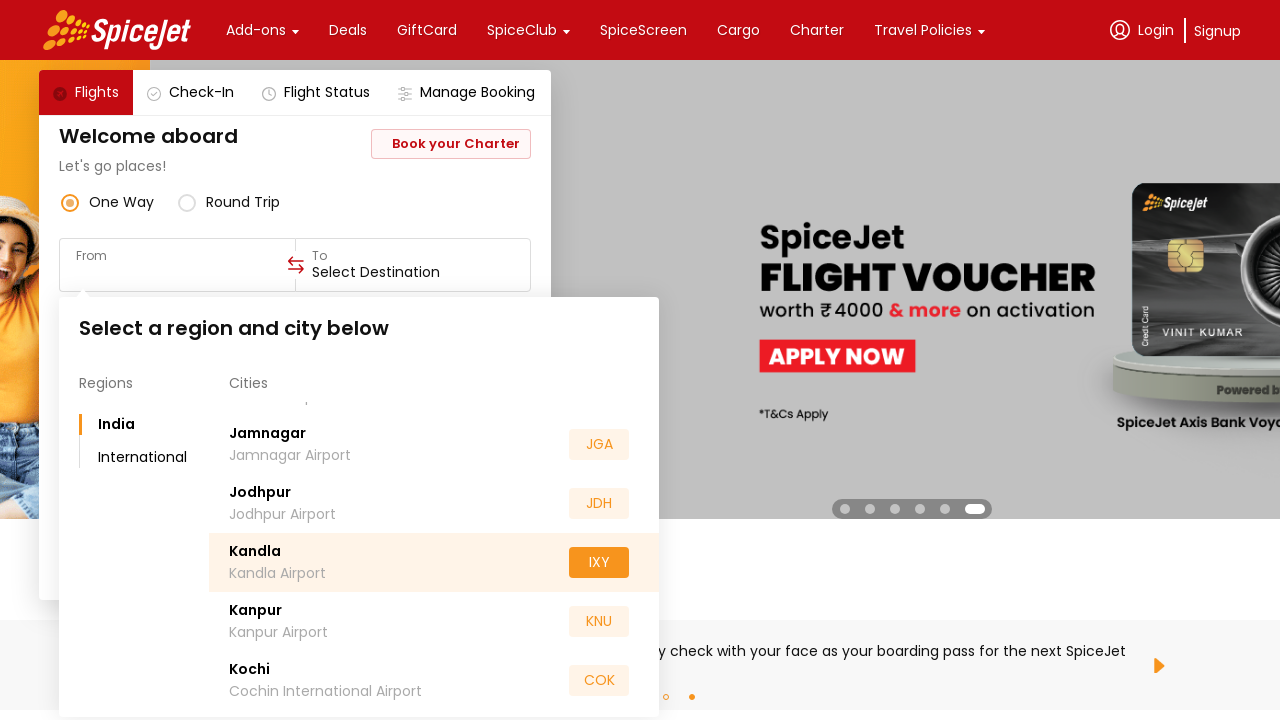

Retrieved destination text: Kandla
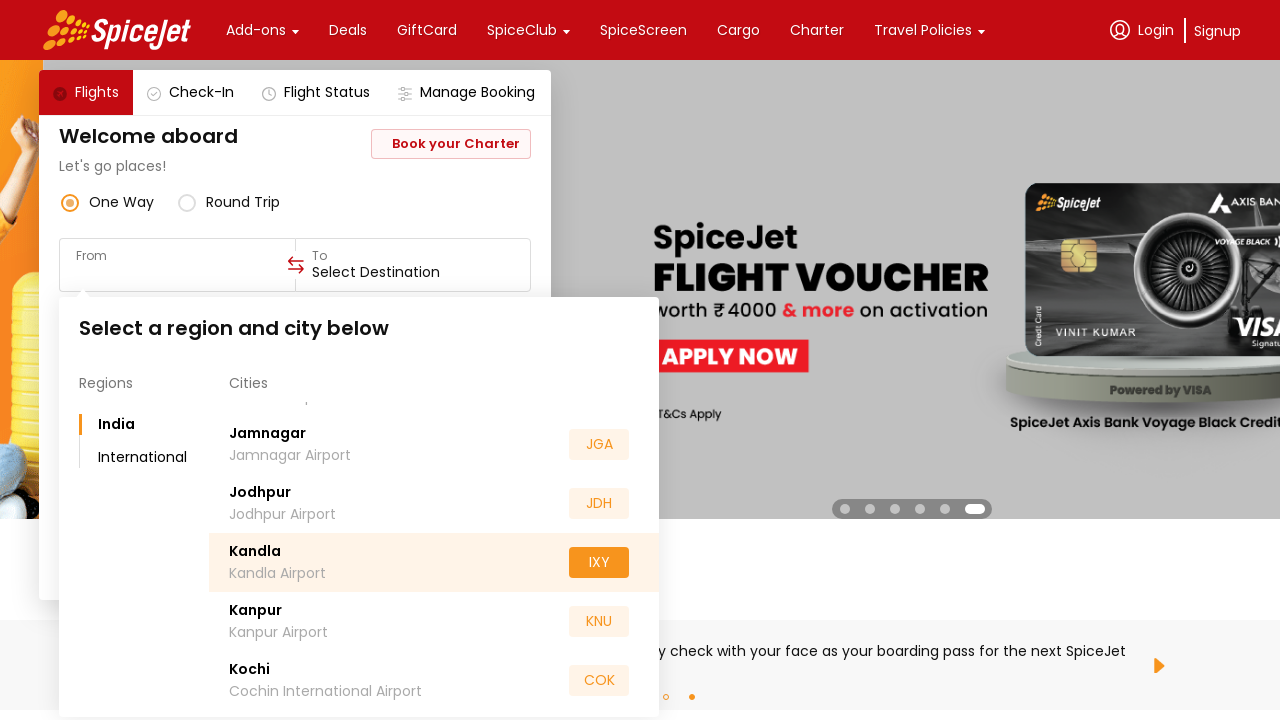

Hovered over a destination option at (256, 610) on xpath=//*[@class='css-1dbjc4n r-knv0ih r-1k1q3bj r-ql8eny r-1dqxon3']/div/div/di
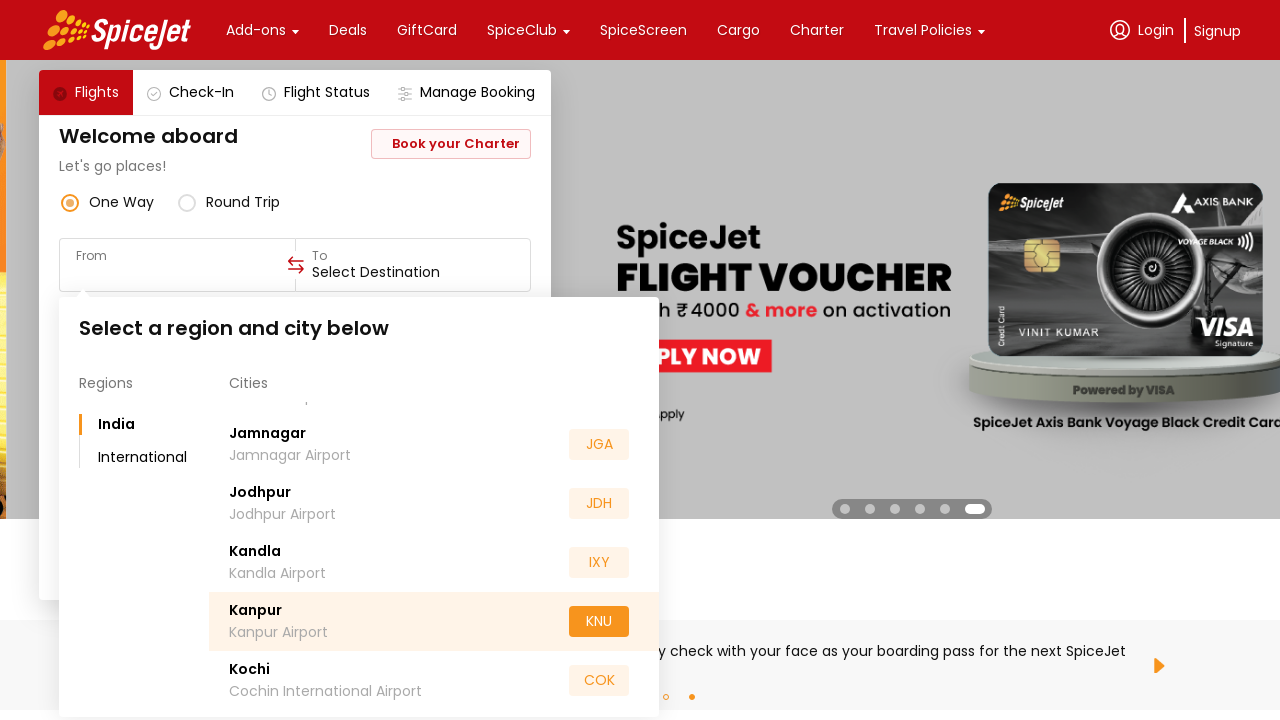

Retrieved destination text: Kanpur
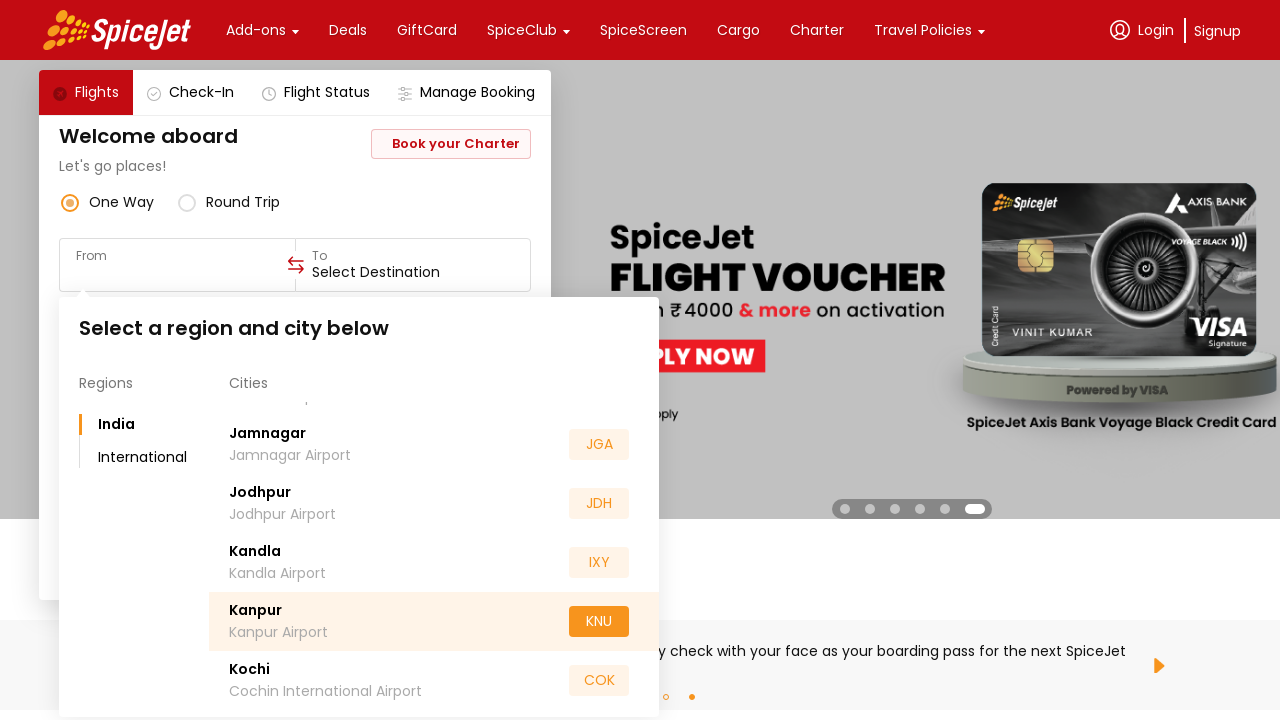

Hovered over a destination option at (250, 670) on xpath=//*[@class='css-1dbjc4n r-knv0ih r-1k1q3bj r-ql8eny r-1dqxon3']/div/div/di
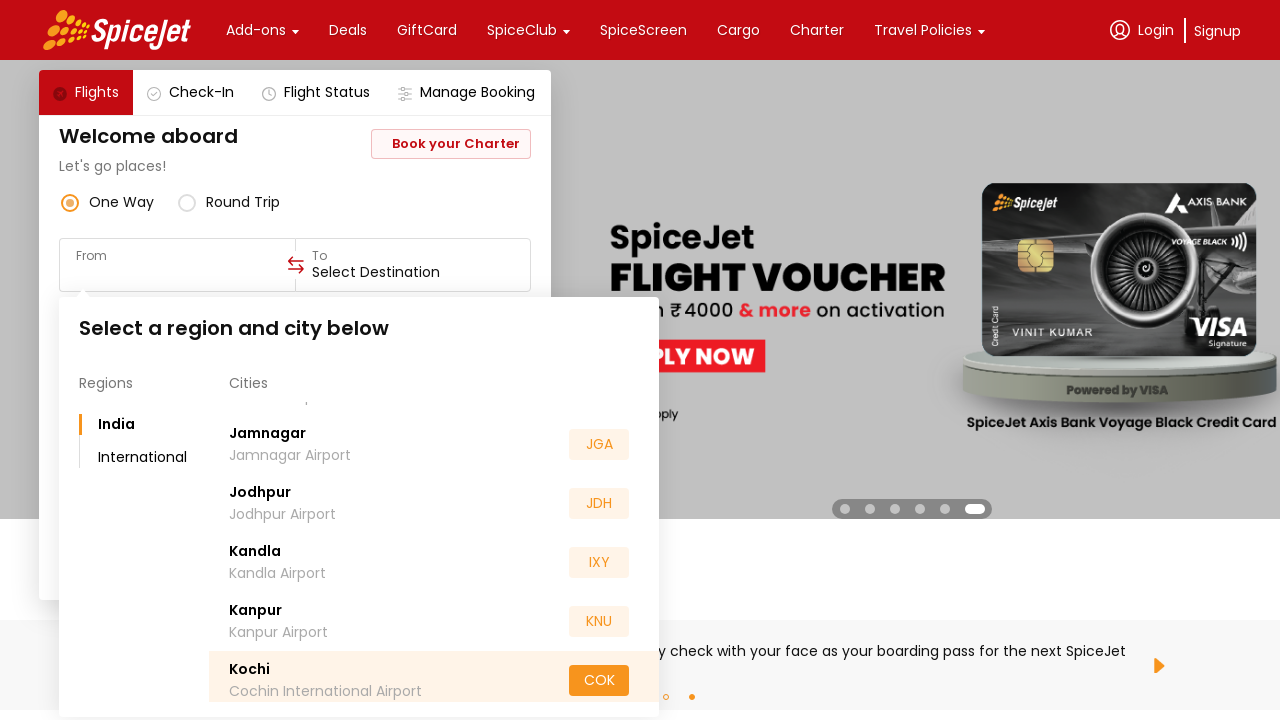

Retrieved destination text: Kochi
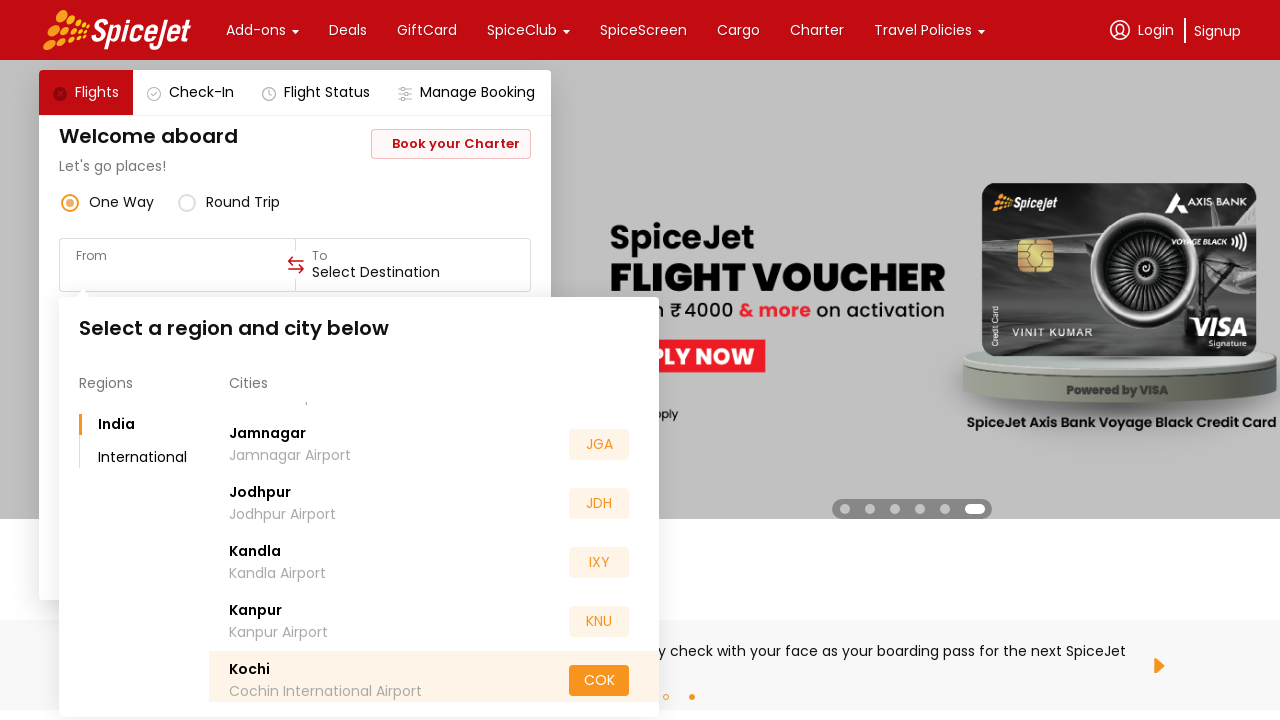

Hovered over a destination option at (258, 552) on xpath=//*[@class='css-1dbjc4n r-knv0ih r-1k1q3bj r-ql8eny r-1dqxon3']/div/div/di
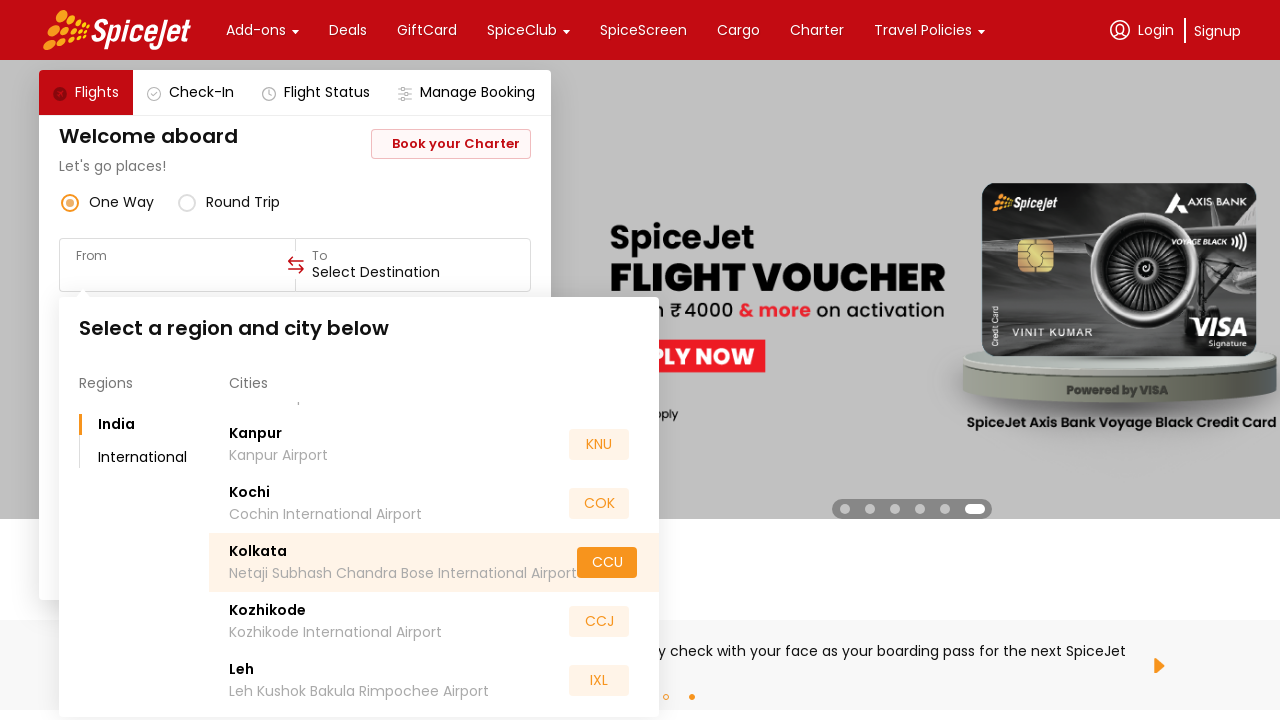

Retrieved destination text: Kolkata
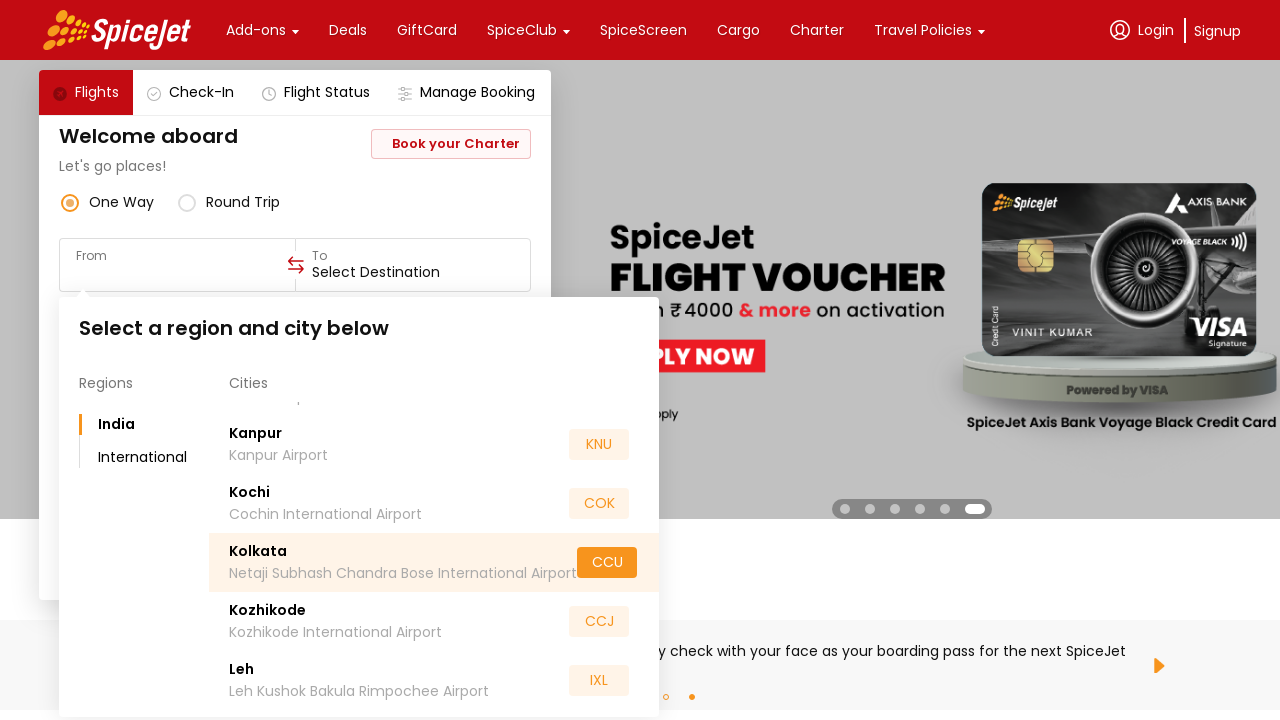

Hovered over a destination option at (268, 610) on xpath=//*[@class='css-1dbjc4n r-knv0ih r-1k1q3bj r-ql8eny r-1dqxon3']/div/div/di
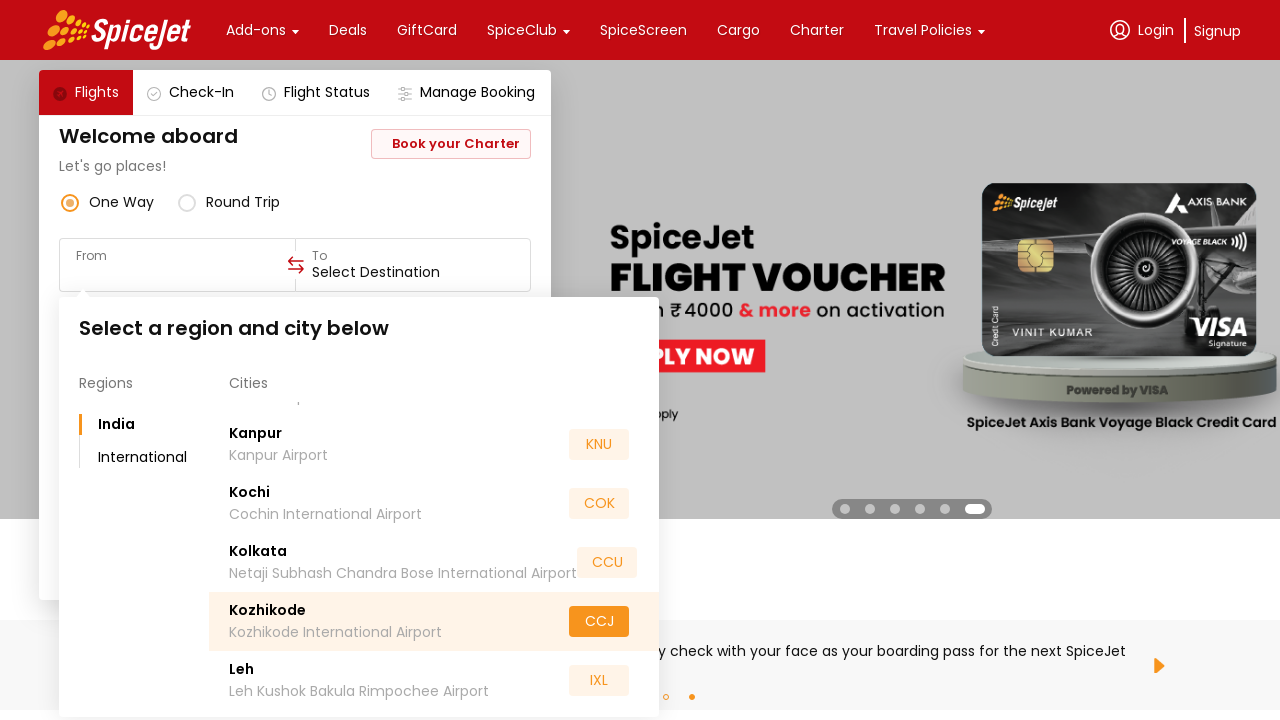

Retrieved destination text: Kozhikode
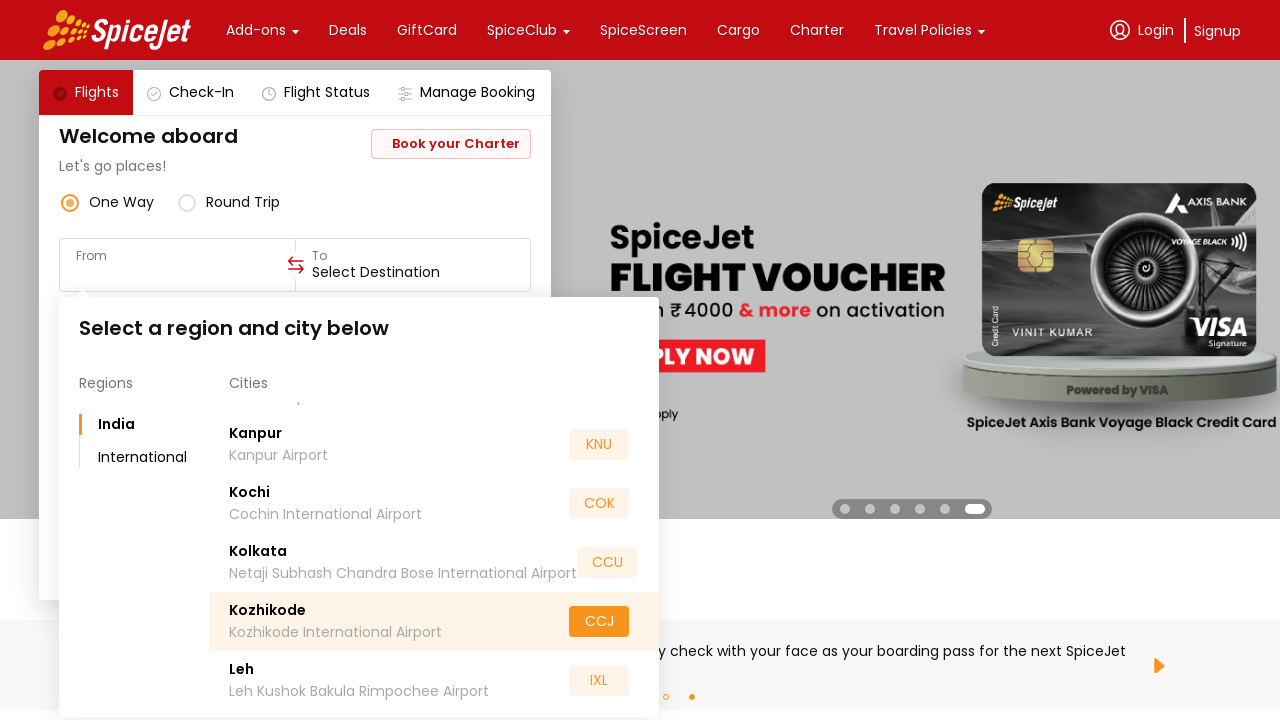

Hovered over a destination option at (242, 670) on xpath=//*[@class='css-1dbjc4n r-knv0ih r-1k1q3bj r-ql8eny r-1dqxon3']/div/div/di
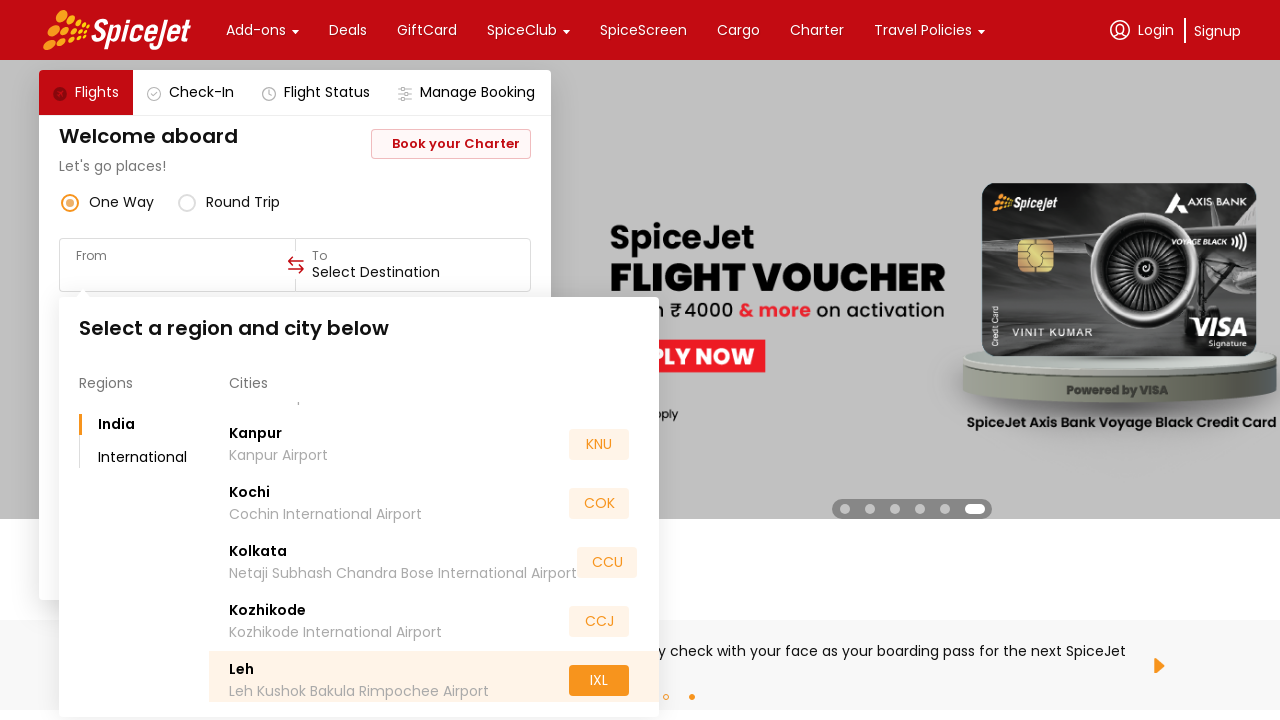

Retrieved destination text: Leh
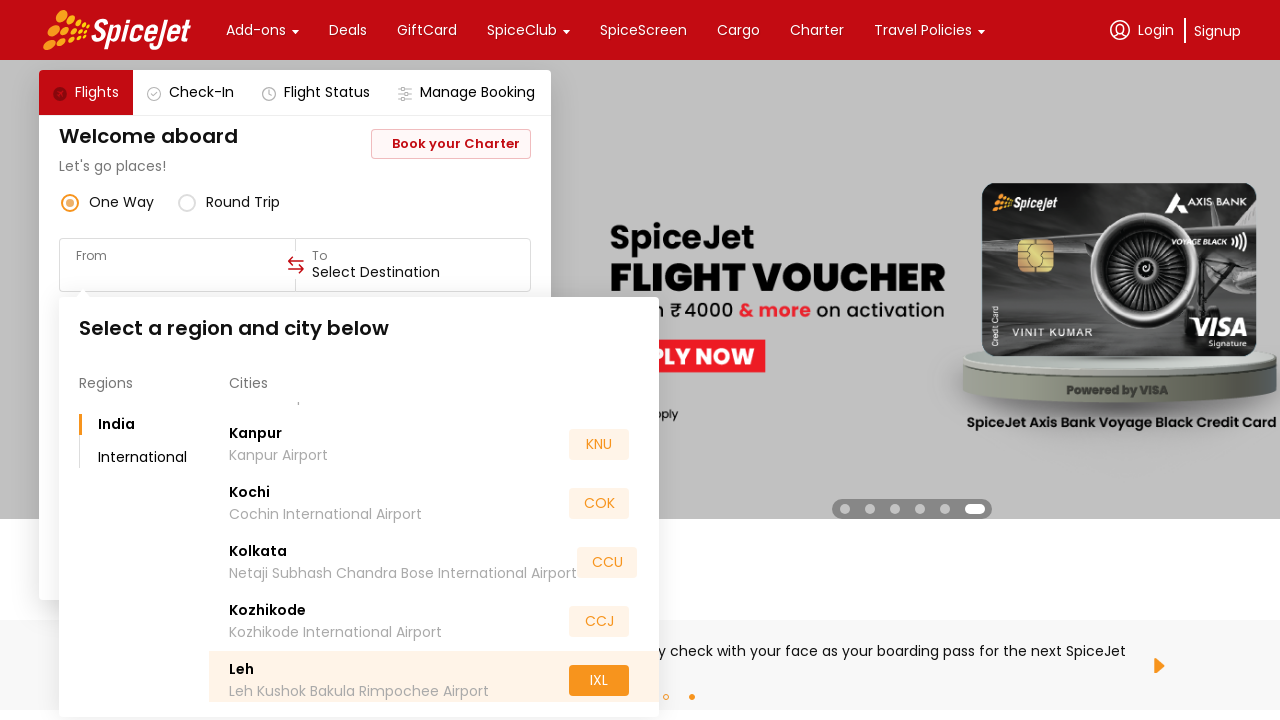

Hovered over a destination option at (261, 552) on xpath=//*[@class='css-1dbjc4n r-knv0ih r-1k1q3bj r-ql8eny r-1dqxon3']/div/div/di
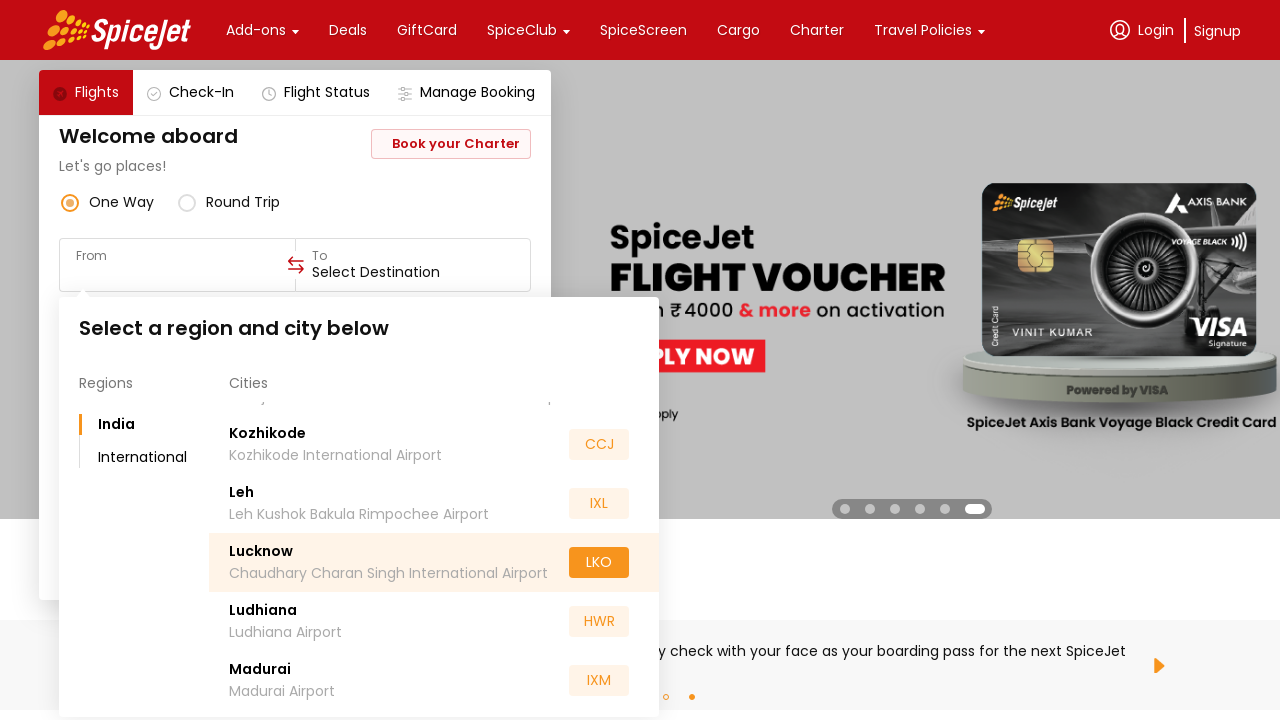

Retrieved destination text: Lucknow
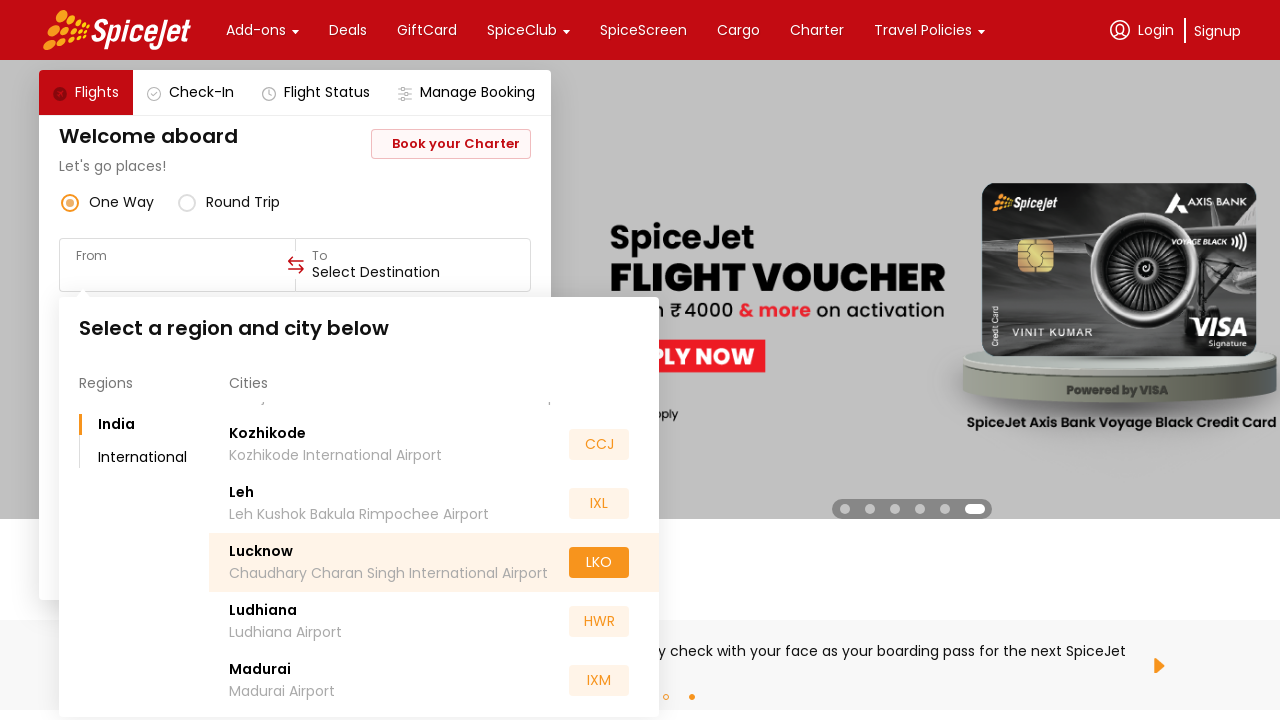

Hovered over a destination option at (263, 610) on xpath=//*[@class='css-1dbjc4n r-knv0ih r-1k1q3bj r-ql8eny r-1dqxon3']/div/div/di
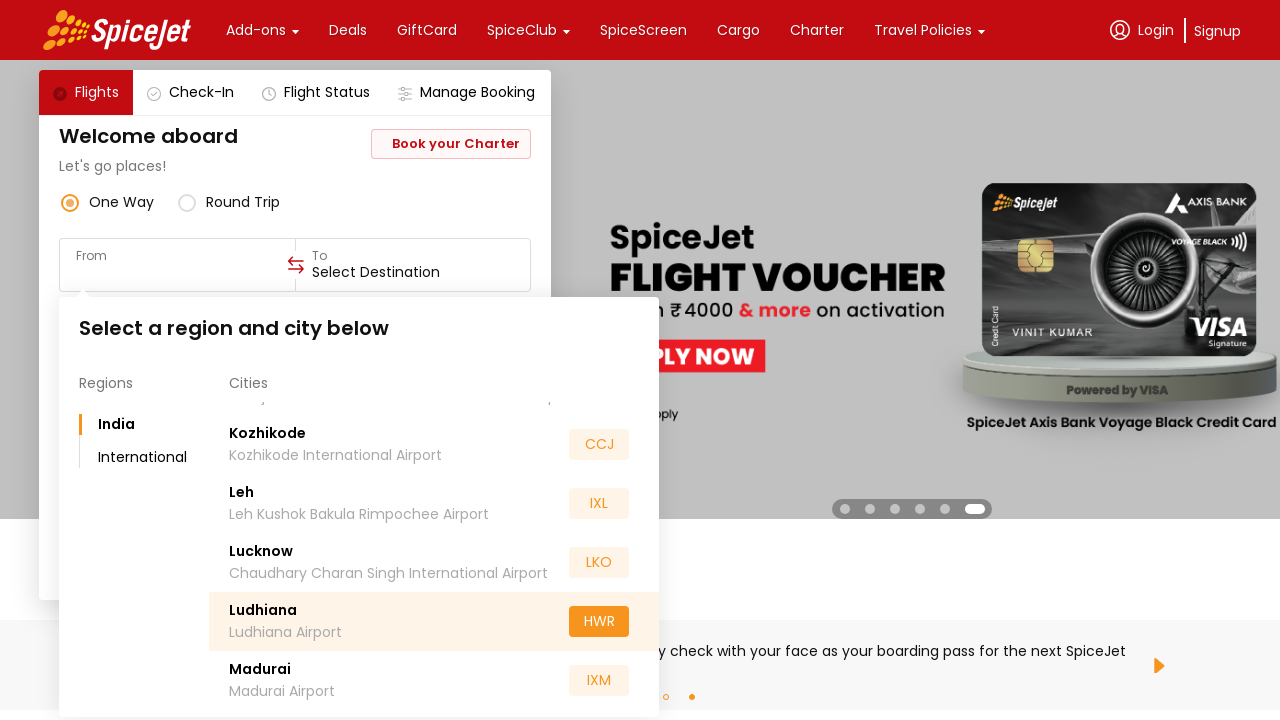

Retrieved destination text: Ludhiana
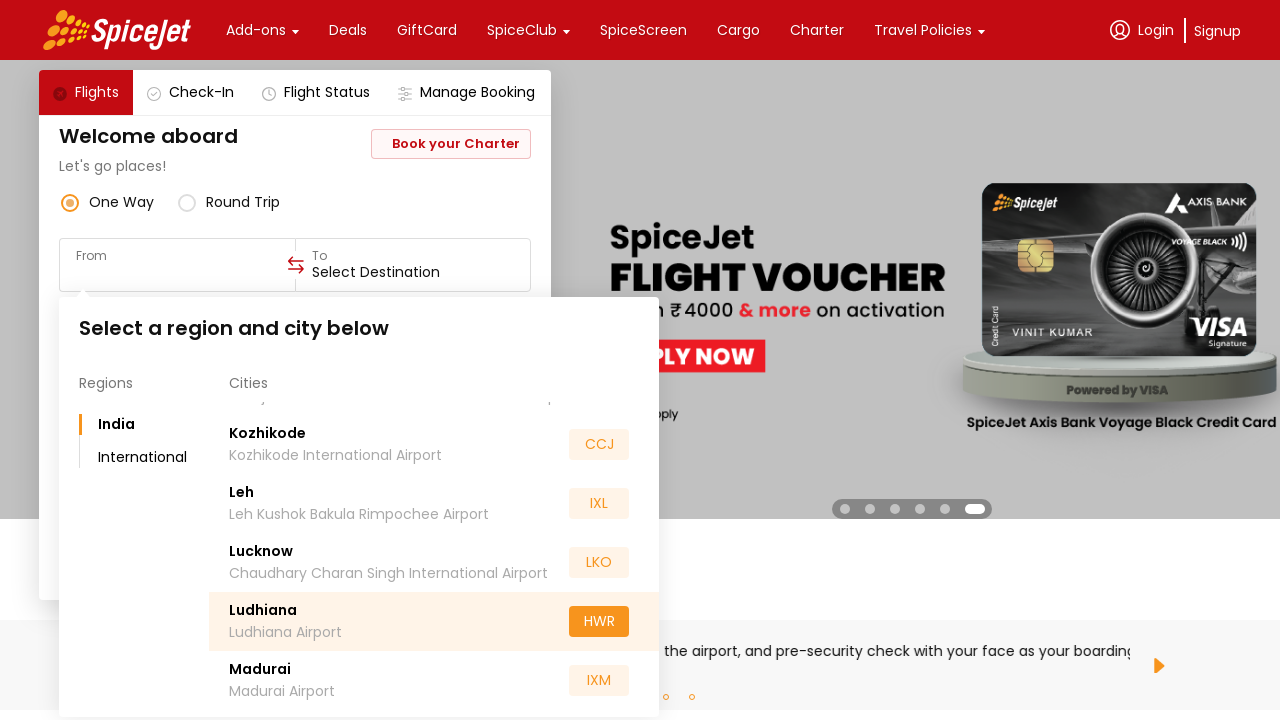

Hovered over a destination option at (260, 670) on xpath=//*[@class='css-1dbjc4n r-knv0ih r-1k1q3bj r-ql8eny r-1dqxon3']/div/div/di
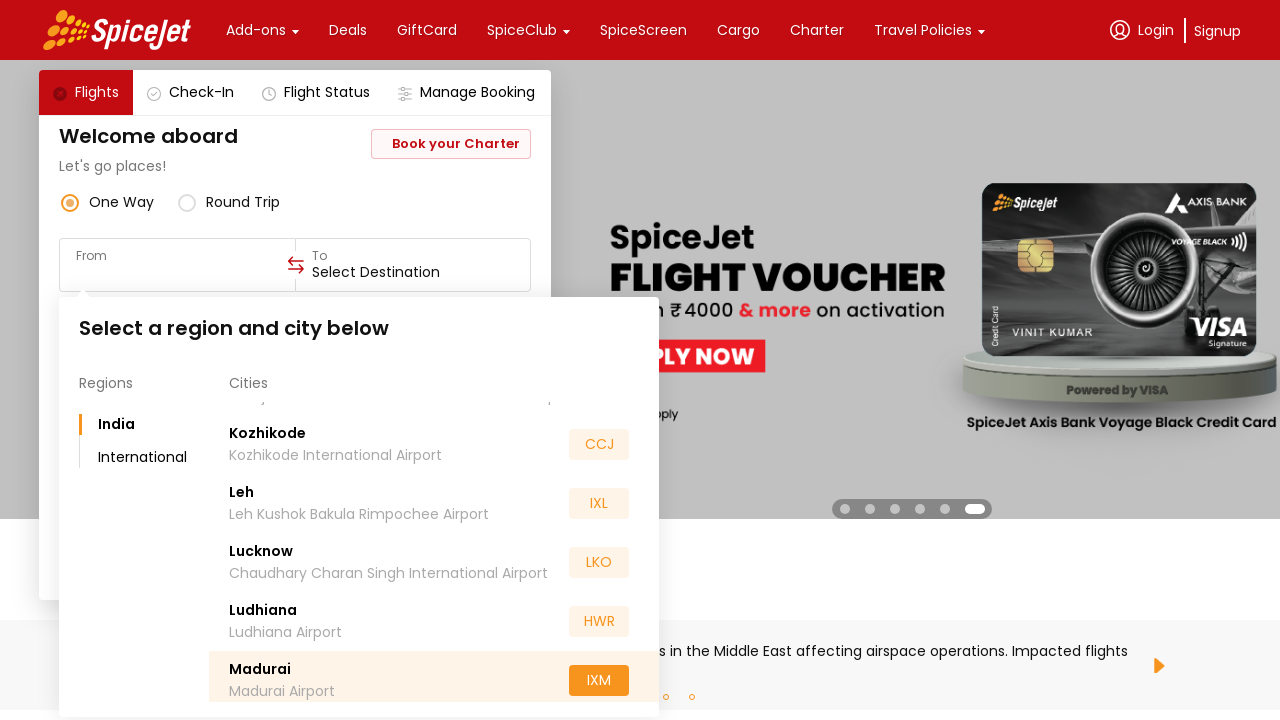

Retrieved destination text: Madurai
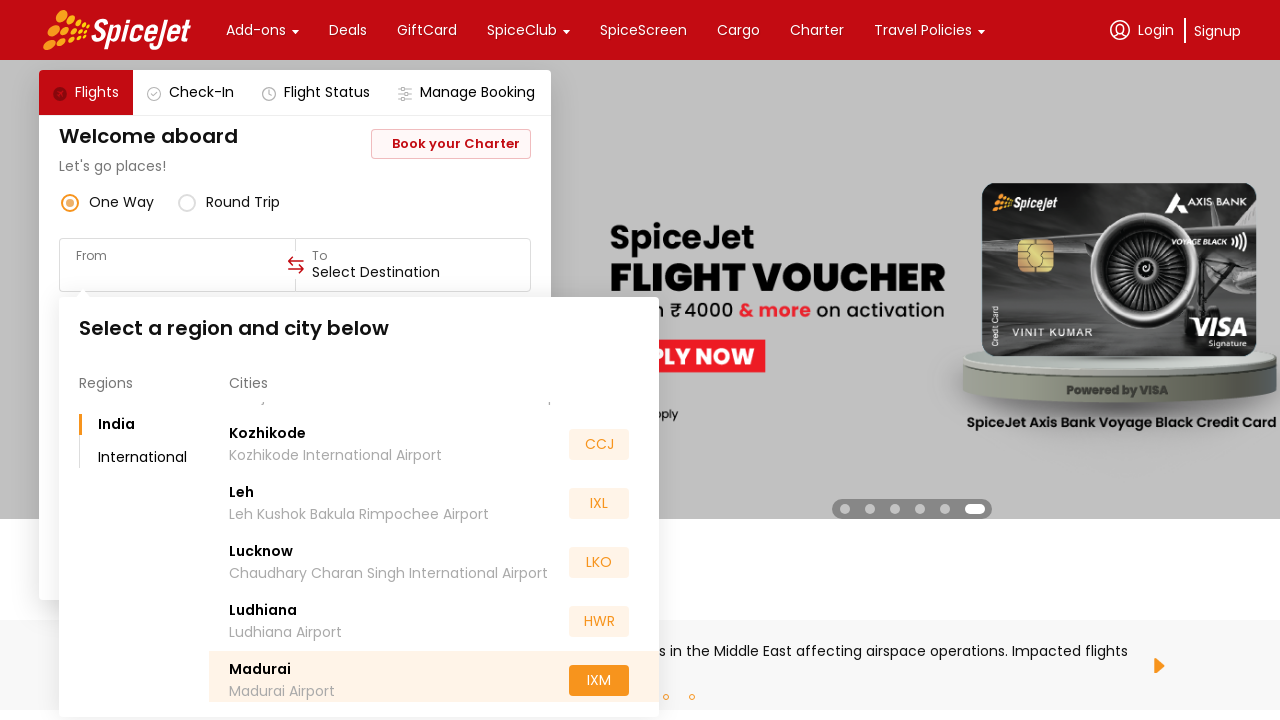

Hovered over a destination option at (259, 552) on xpath=//*[@class='css-1dbjc4n r-knv0ih r-1k1q3bj r-ql8eny r-1dqxon3']/div/div/di
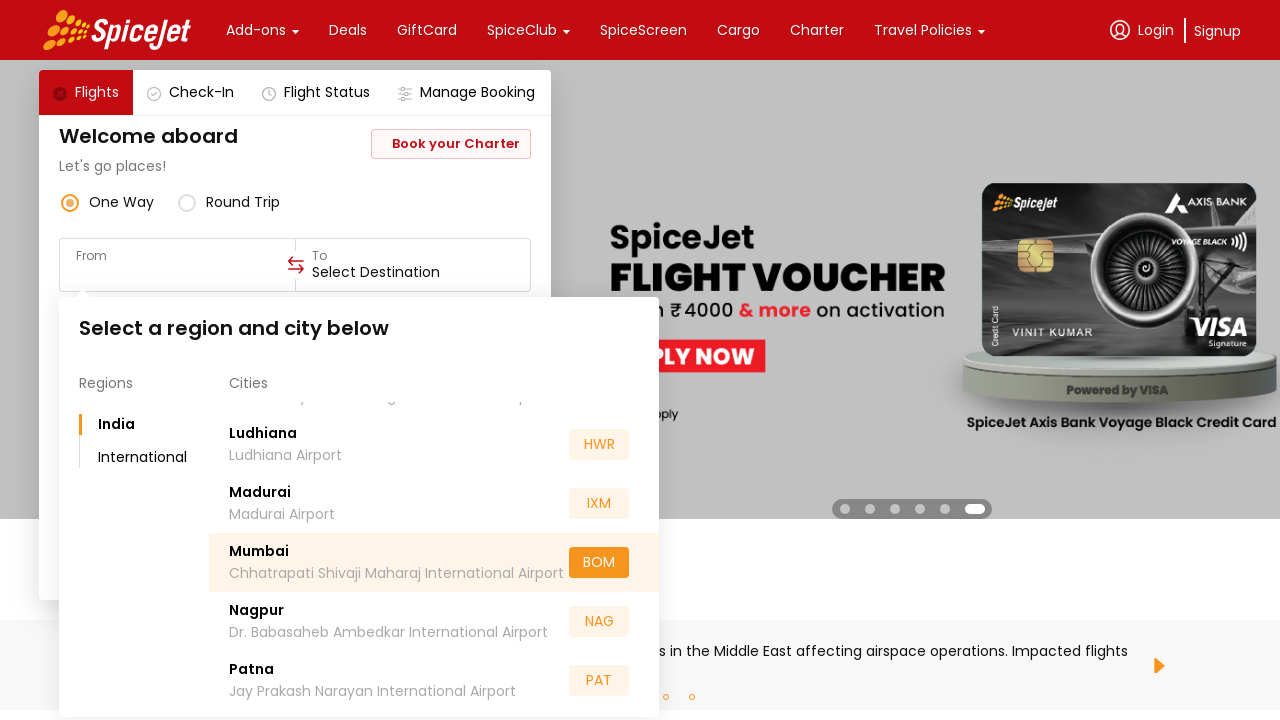

Retrieved destination text: Mumbai
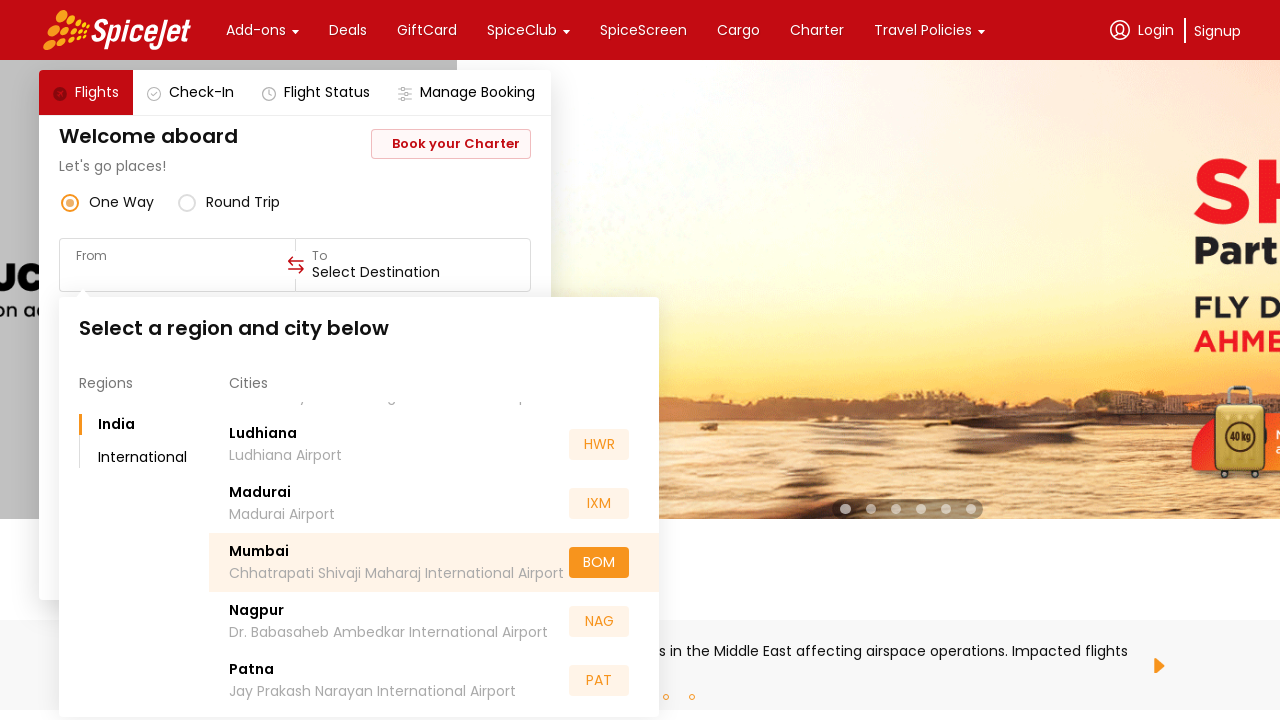

Hovered over a destination option at (256, 610) on xpath=//*[@class='css-1dbjc4n r-knv0ih r-1k1q3bj r-ql8eny r-1dqxon3']/div/div/di
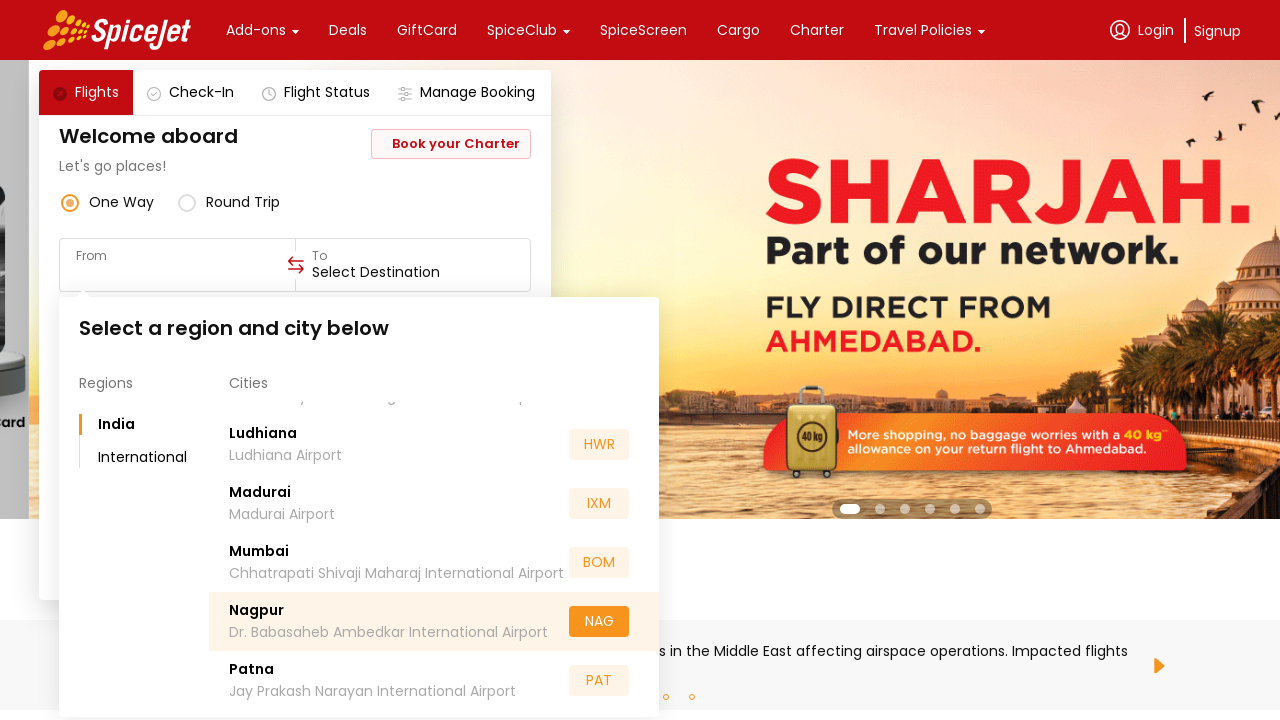

Retrieved destination text: Nagpur
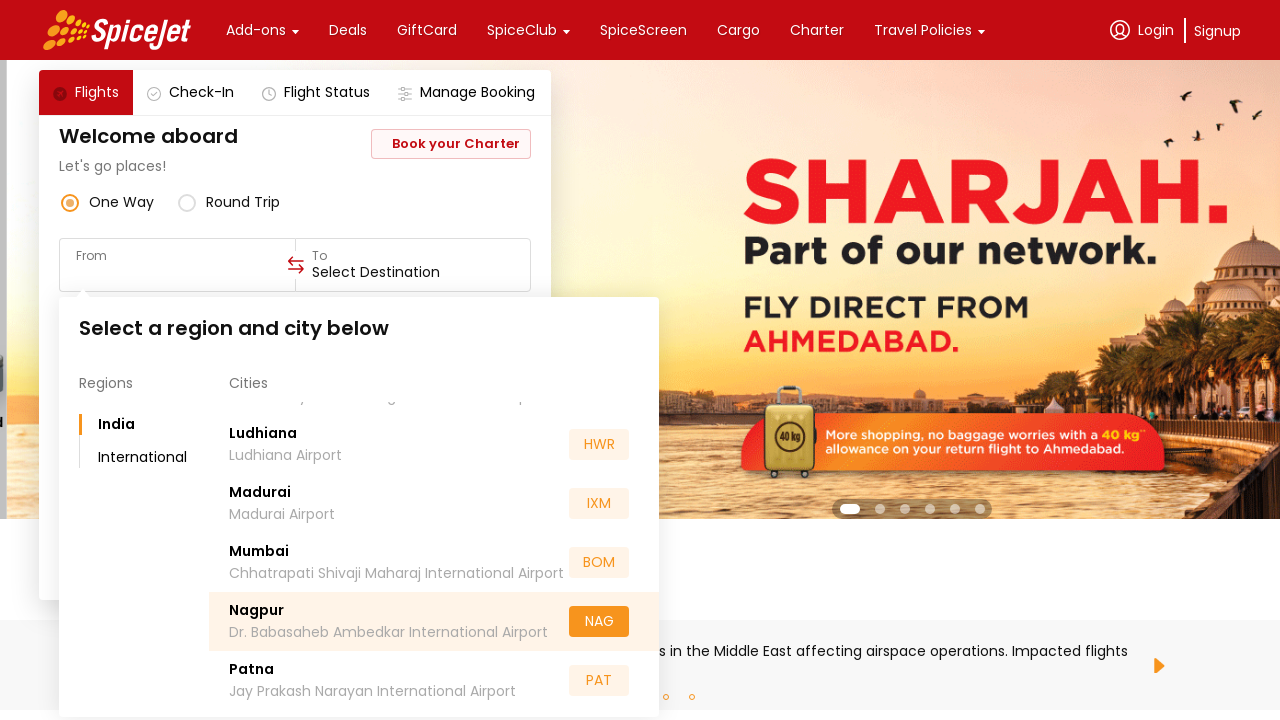

Hovered over a destination option at (252, 670) on xpath=//*[@class='css-1dbjc4n r-knv0ih r-1k1q3bj r-ql8eny r-1dqxon3']/div/div/di
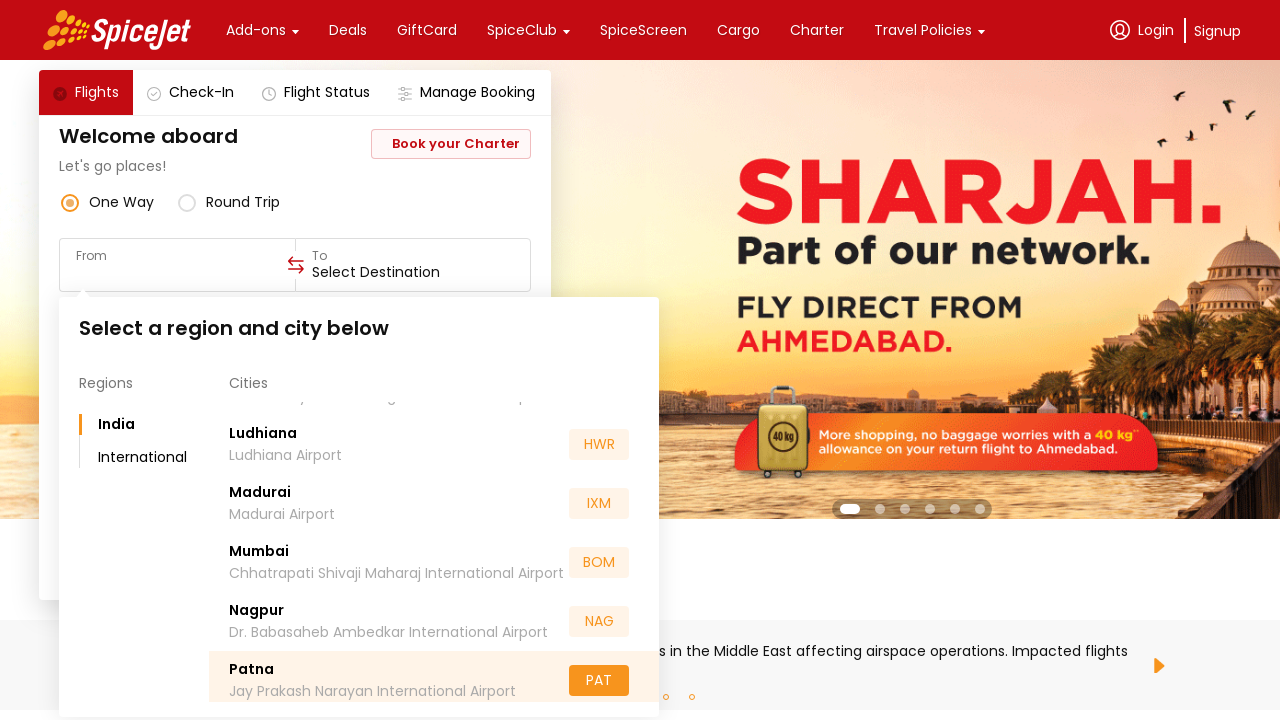

Retrieved destination text: Patna
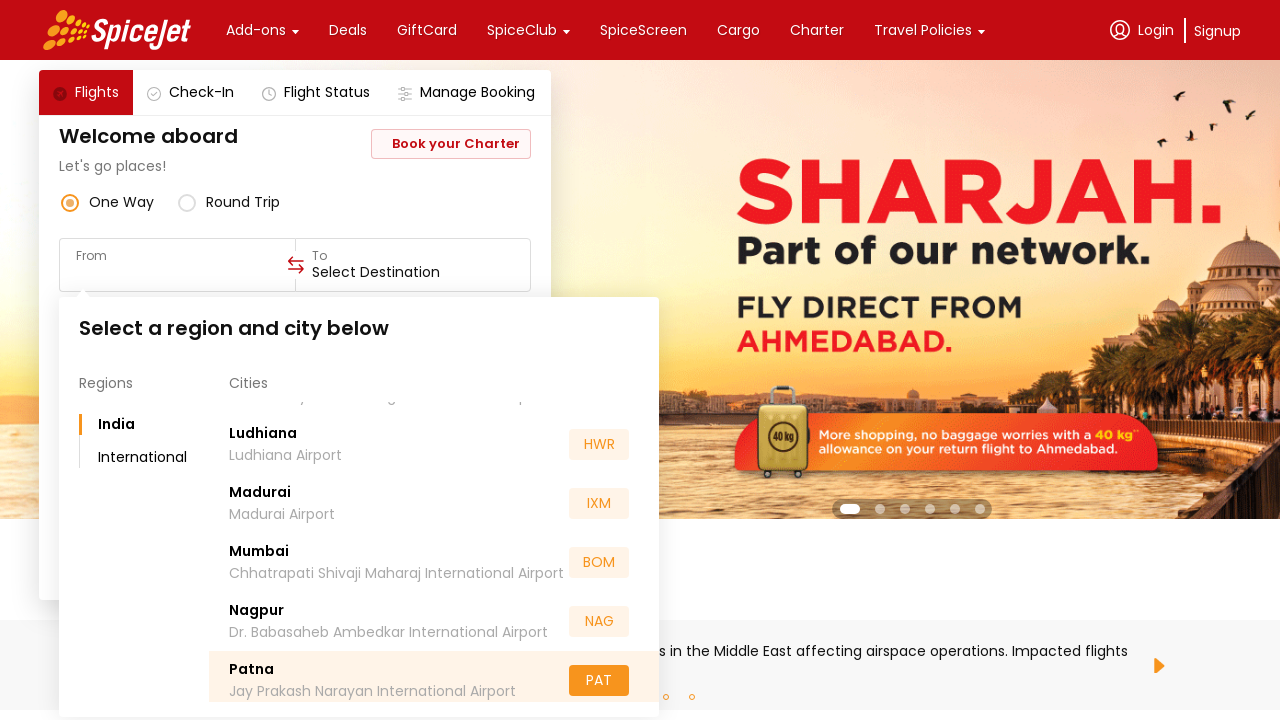

Hovered over a destination option at (269, 552) on xpath=//*[@class='css-1dbjc4n r-knv0ih r-1k1q3bj r-ql8eny r-1dqxon3']/div/div/di
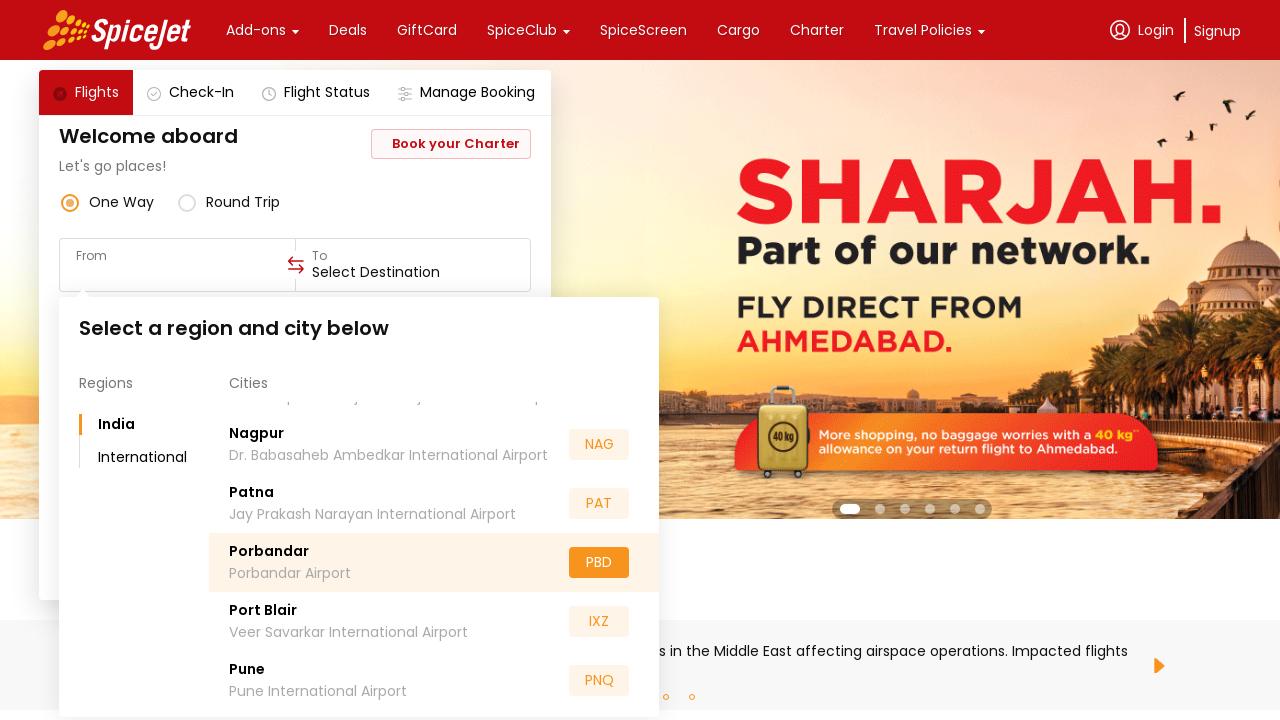

Retrieved destination text: Porbandar
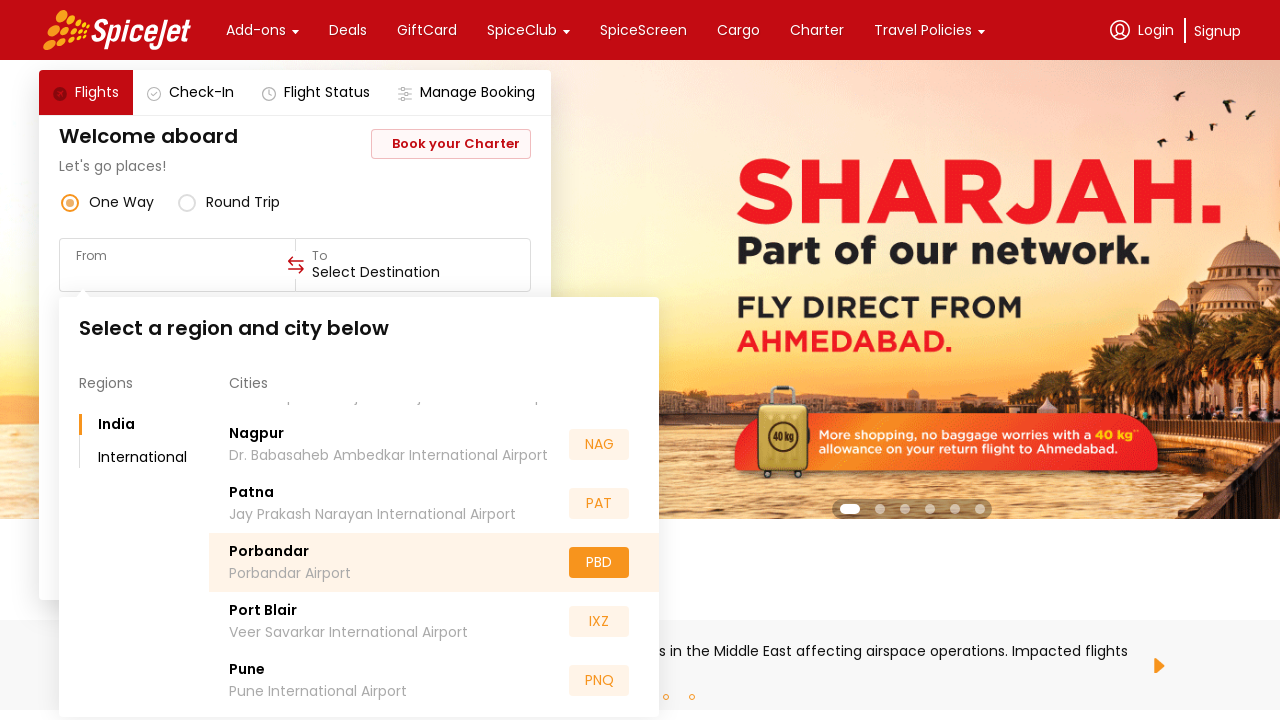

Hovered over a destination option at (263, 610) on xpath=//*[@class='css-1dbjc4n r-knv0ih r-1k1q3bj r-ql8eny r-1dqxon3']/div/div/di
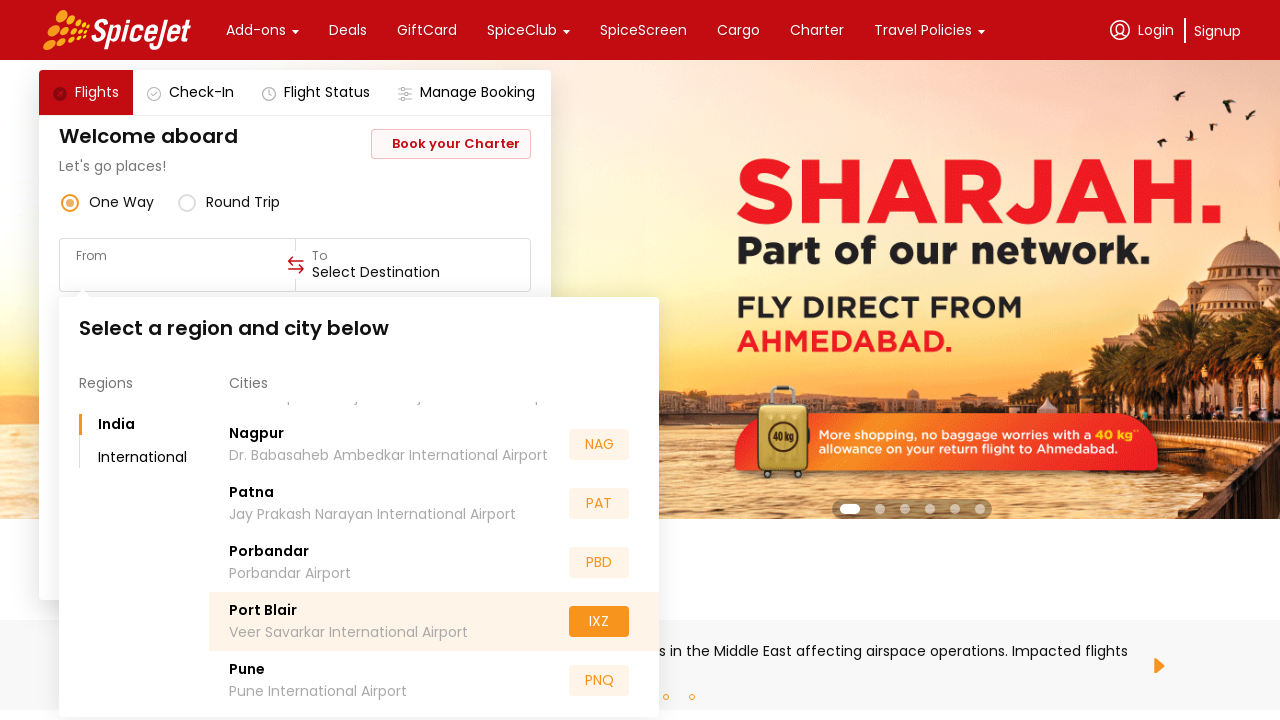

Retrieved destination text: Port Blair
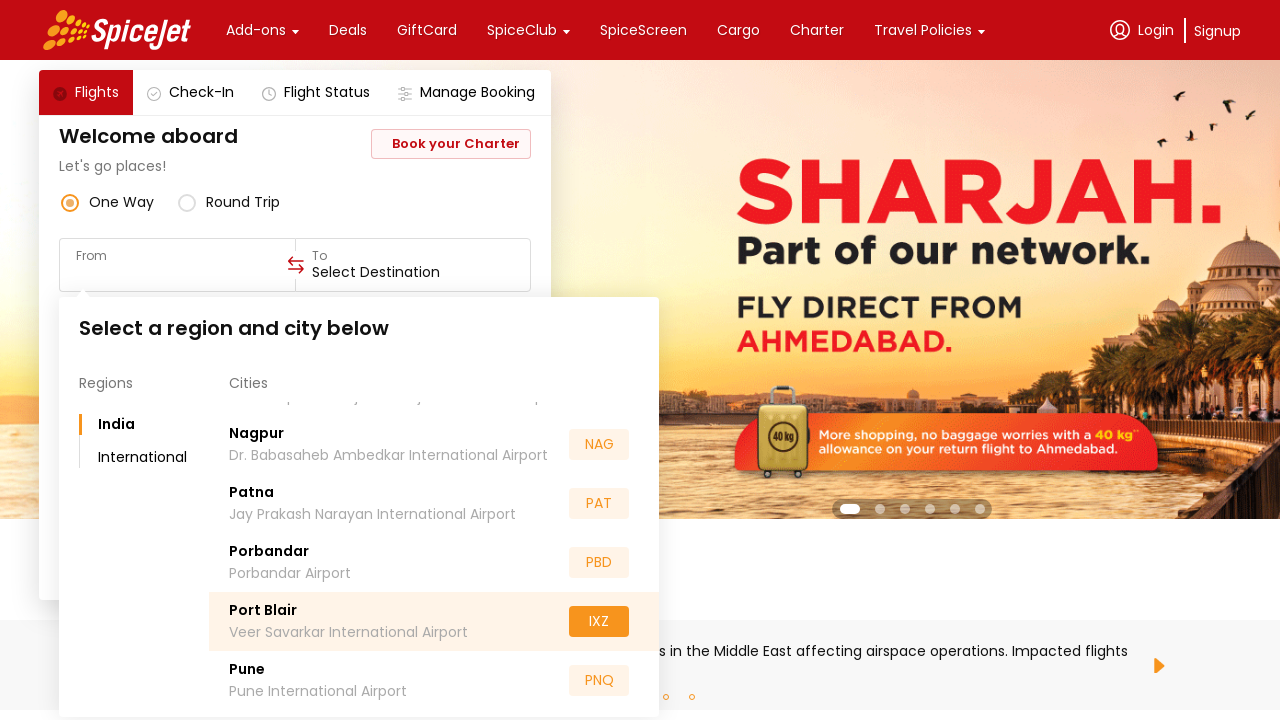

Hovered over a destination option at (247, 670) on xpath=//*[@class='css-1dbjc4n r-knv0ih r-1k1q3bj r-ql8eny r-1dqxon3']/div/div/di
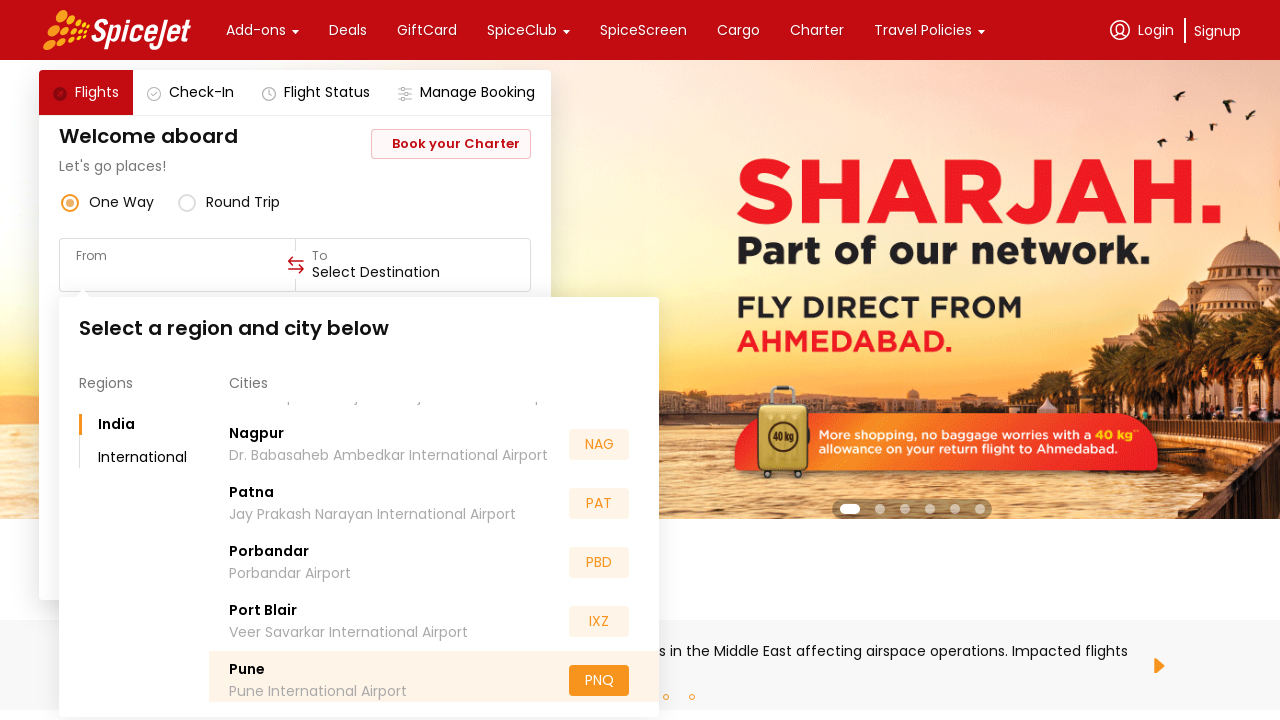

Retrieved destination text: Pune
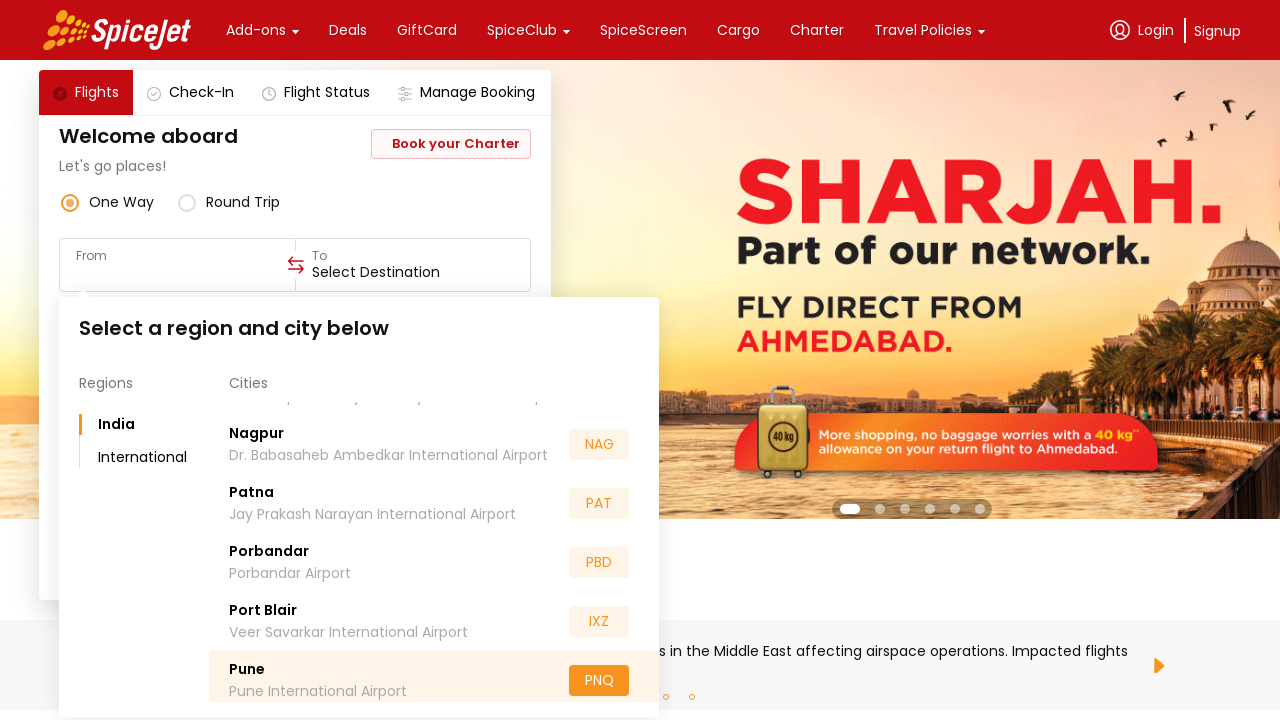

Hovered over a destination option at (253, 552) on xpath=//*[@class='css-1dbjc4n r-knv0ih r-1k1q3bj r-ql8eny r-1dqxon3']/div/div/di
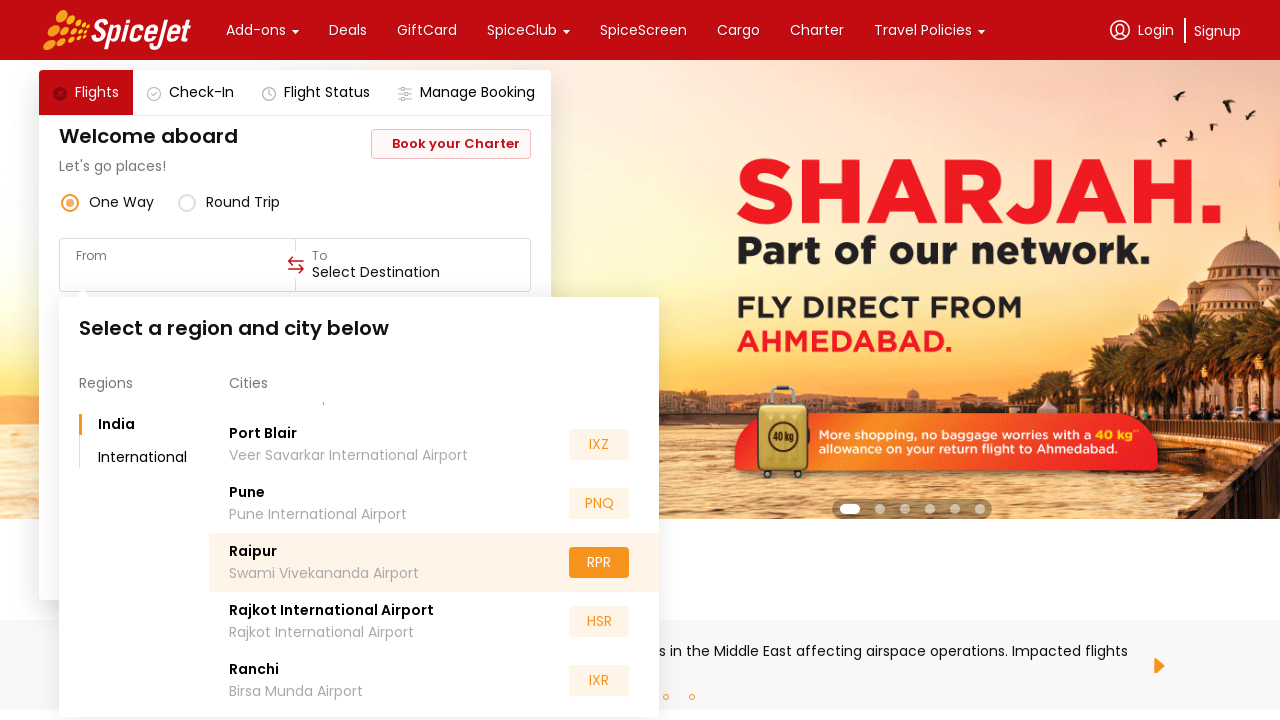

Retrieved destination text: Raipur
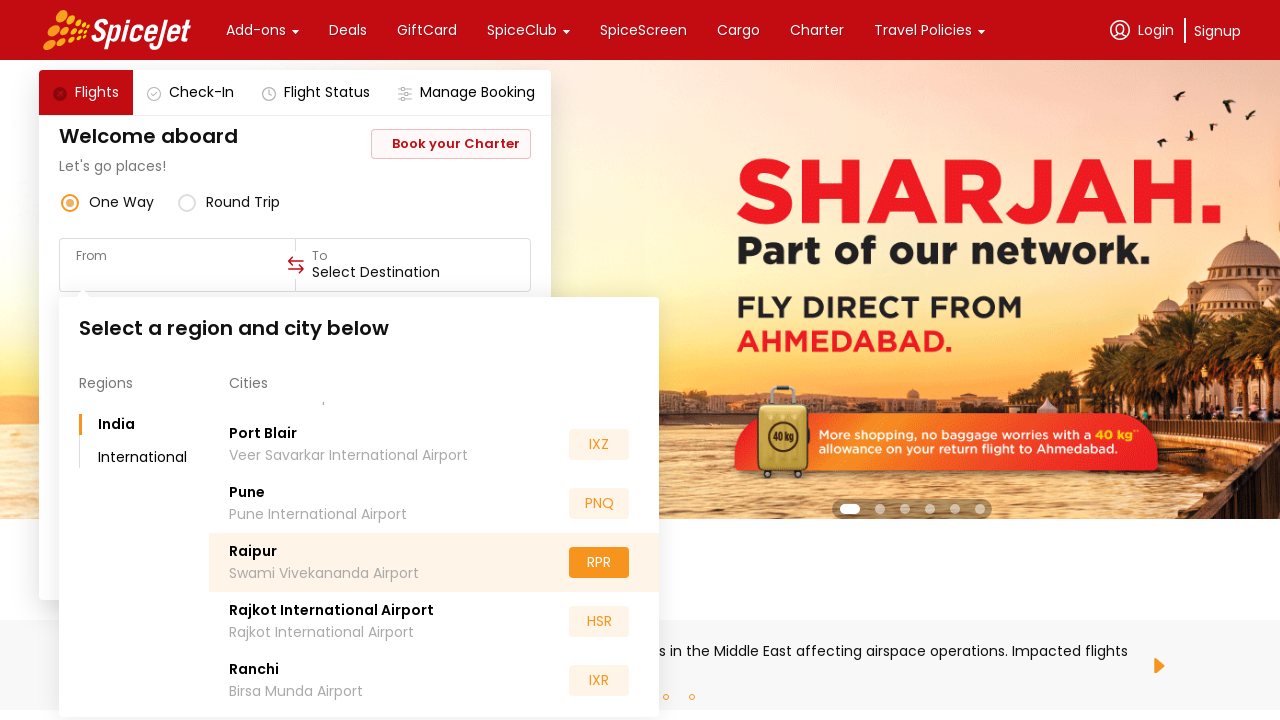

Hovered over a destination option at (332, 610) on xpath=//*[@class='css-1dbjc4n r-knv0ih r-1k1q3bj r-ql8eny r-1dqxon3']/div/div/di
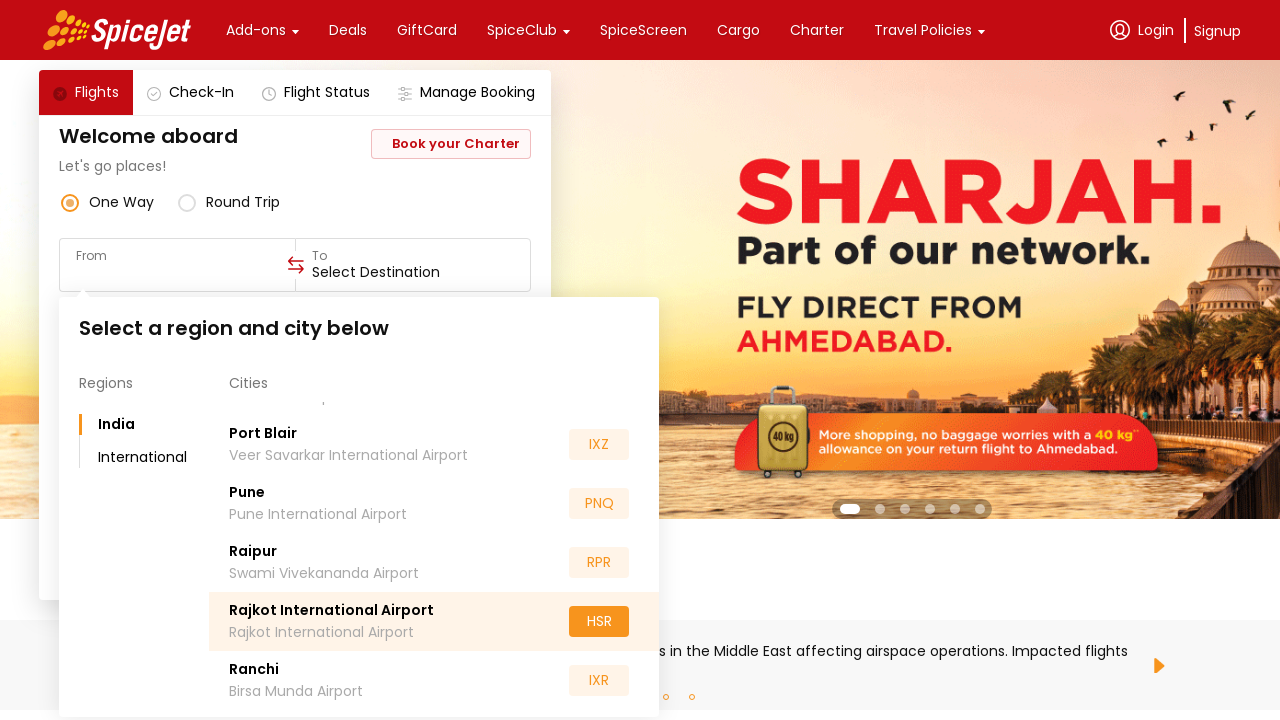

Retrieved destination text: Rajkot International Airport
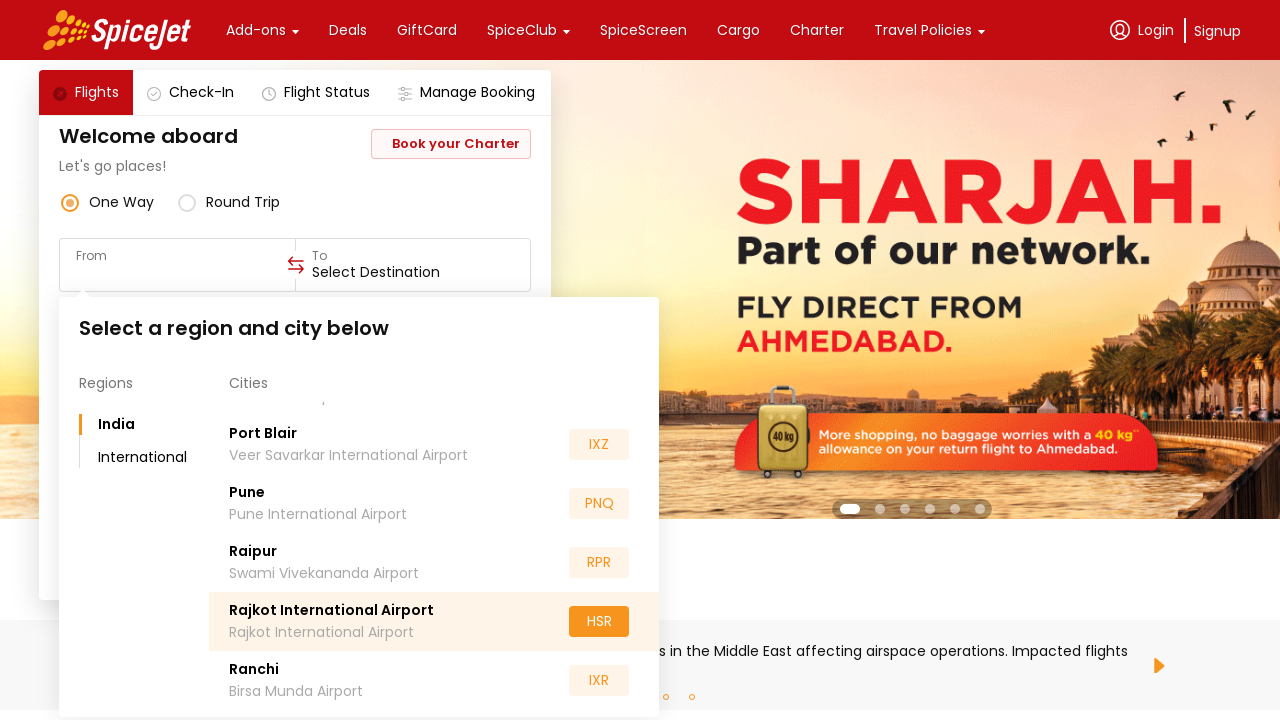

Hovered over a destination option at (254, 670) on xpath=//*[@class='css-1dbjc4n r-knv0ih r-1k1q3bj r-ql8eny r-1dqxon3']/div/div/di
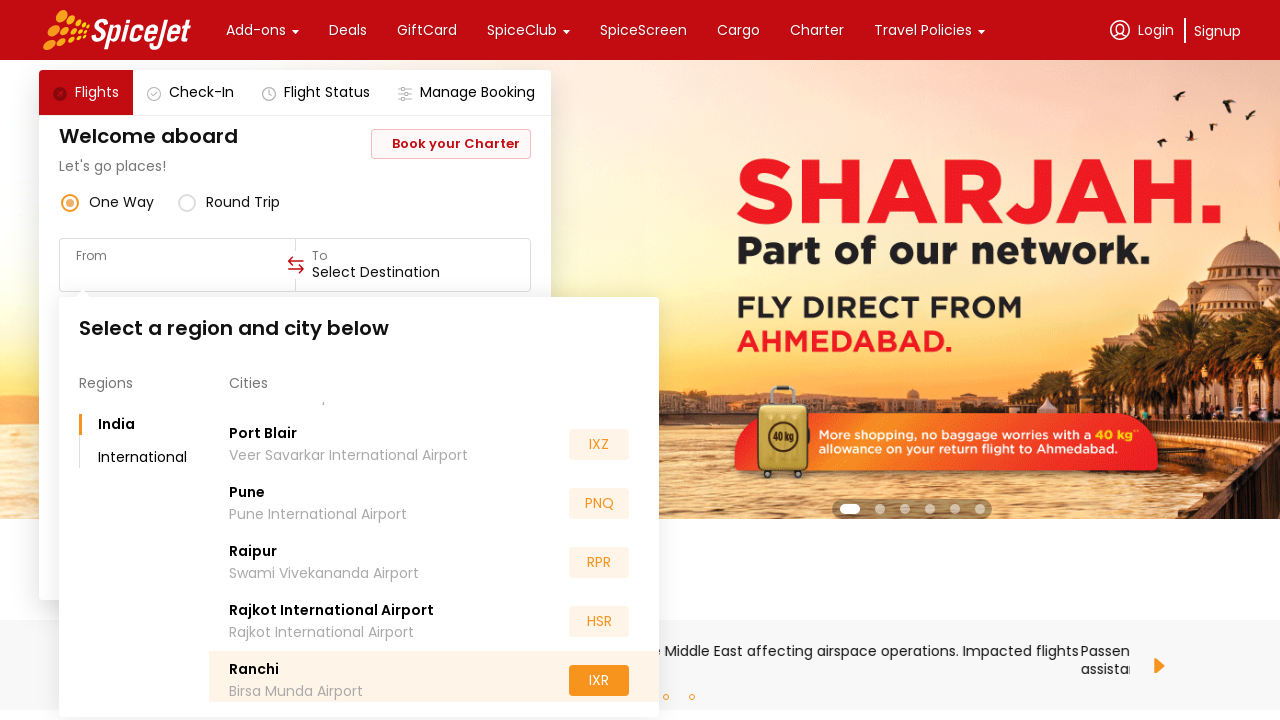

Retrieved destination text: Ranchi
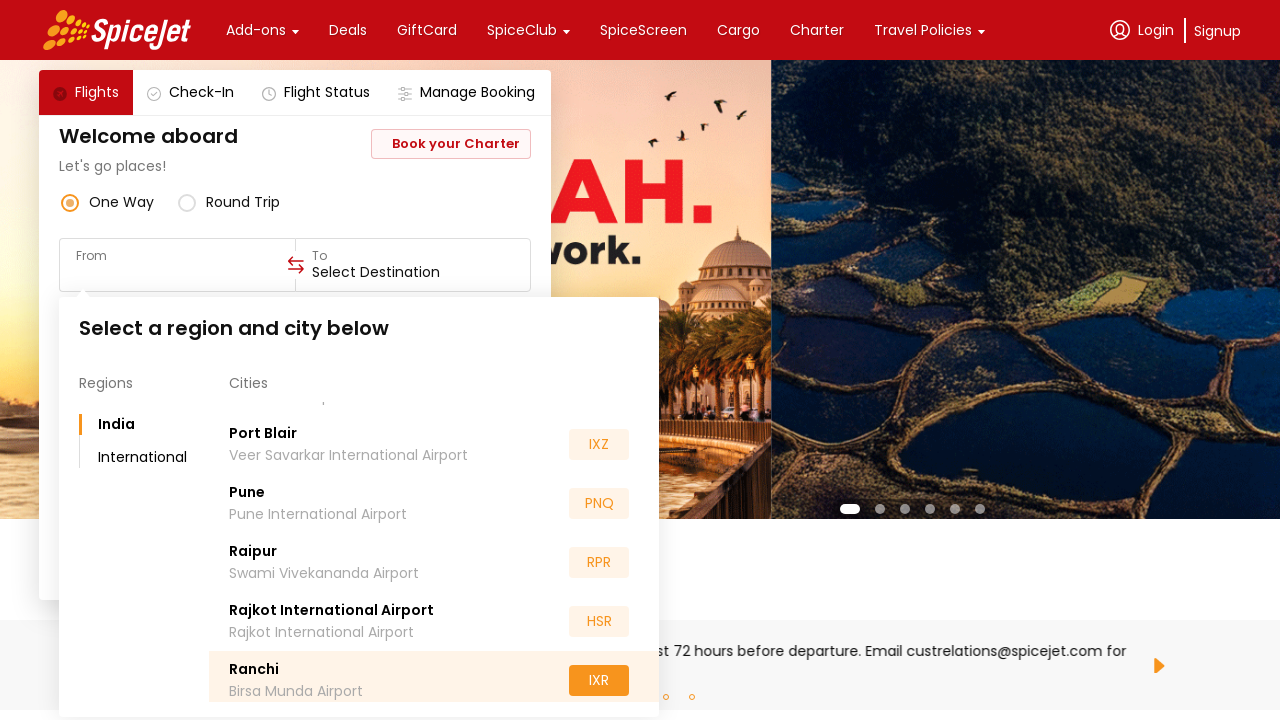

Hovered over a destination option at (258, 552) on xpath=//*[@class='css-1dbjc4n r-knv0ih r-1k1q3bj r-ql8eny r-1dqxon3']/div/div/di
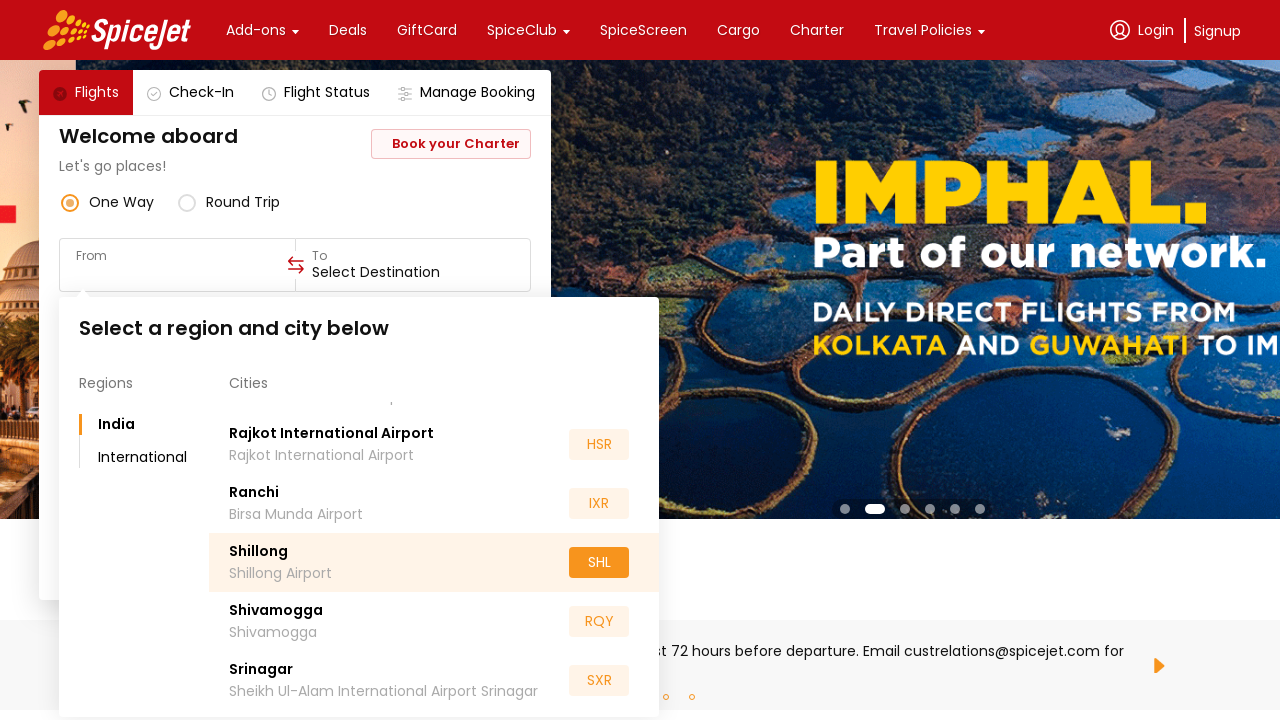

Retrieved destination text: Shillong
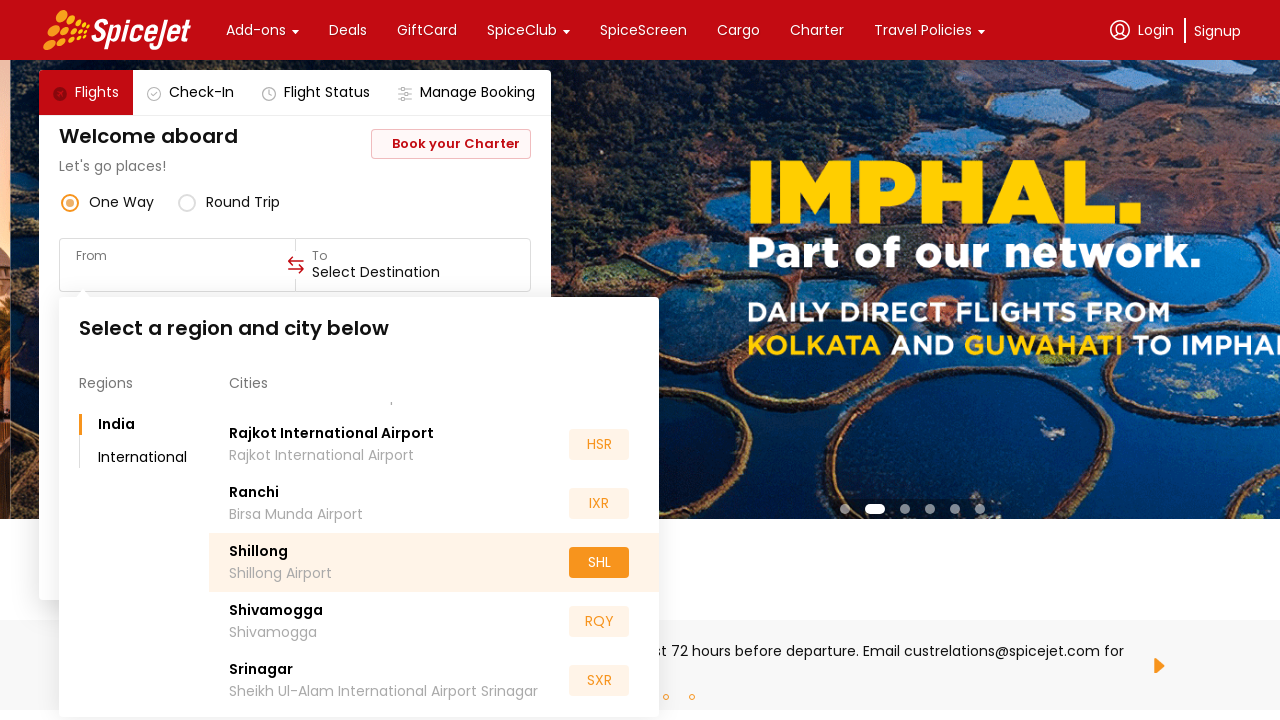

Hovered over a destination option at (276, 610) on xpath=//*[@class='css-1dbjc4n r-knv0ih r-1k1q3bj r-ql8eny r-1dqxon3']/div/div/di
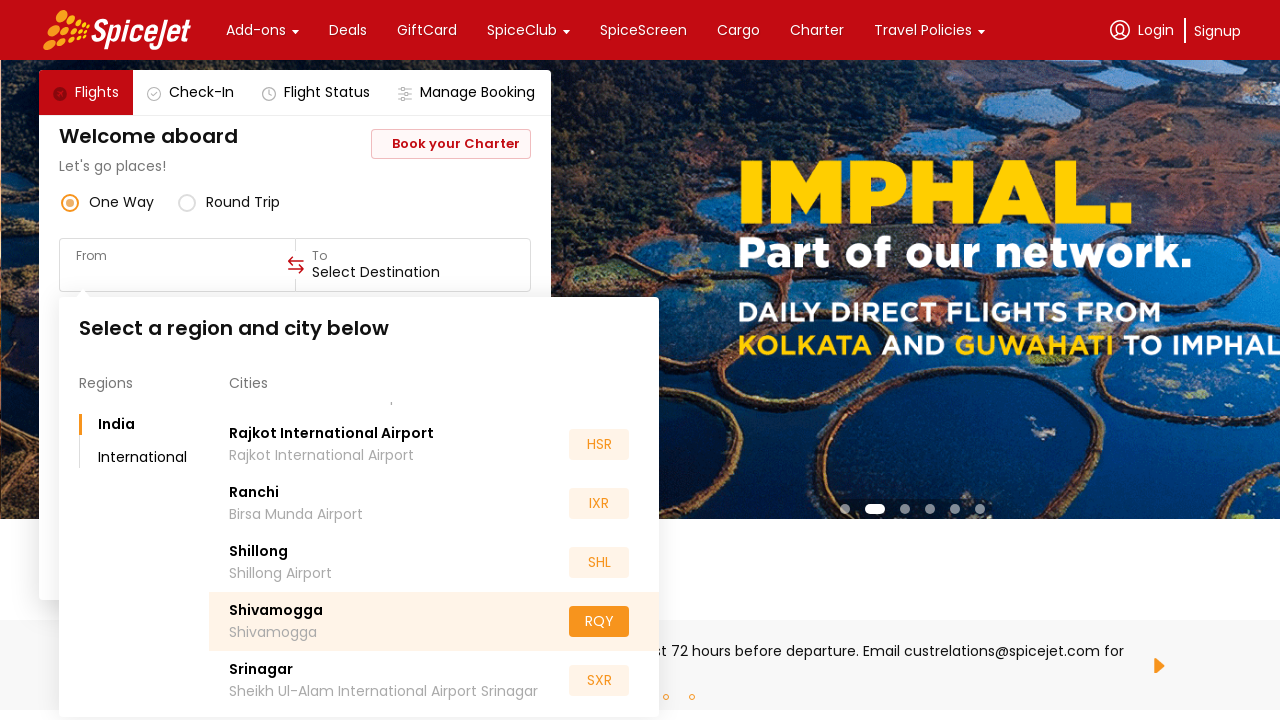

Retrieved destination text: Shivamogga
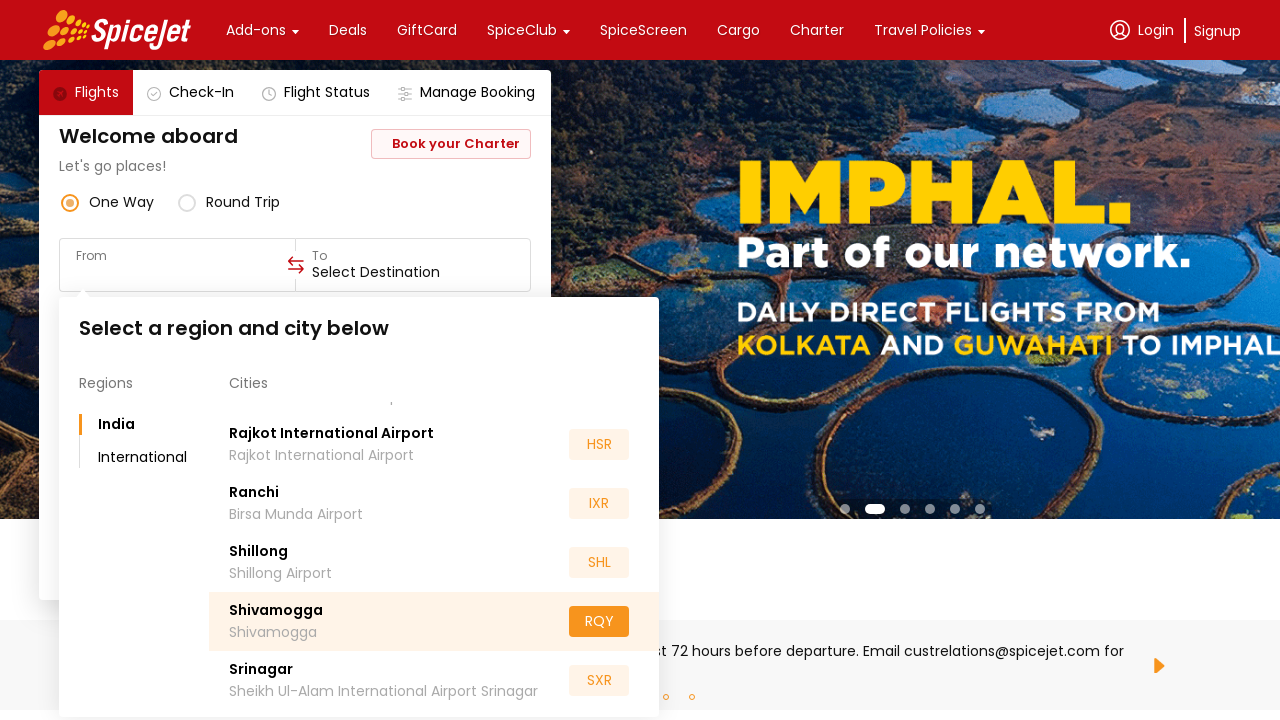

Hovered over a destination option at (261, 670) on xpath=//*[@class='css-1dbjc4n r-knv0ih r-1k1q3bj r-ql8eny r-1dqxon3']/div/div/di
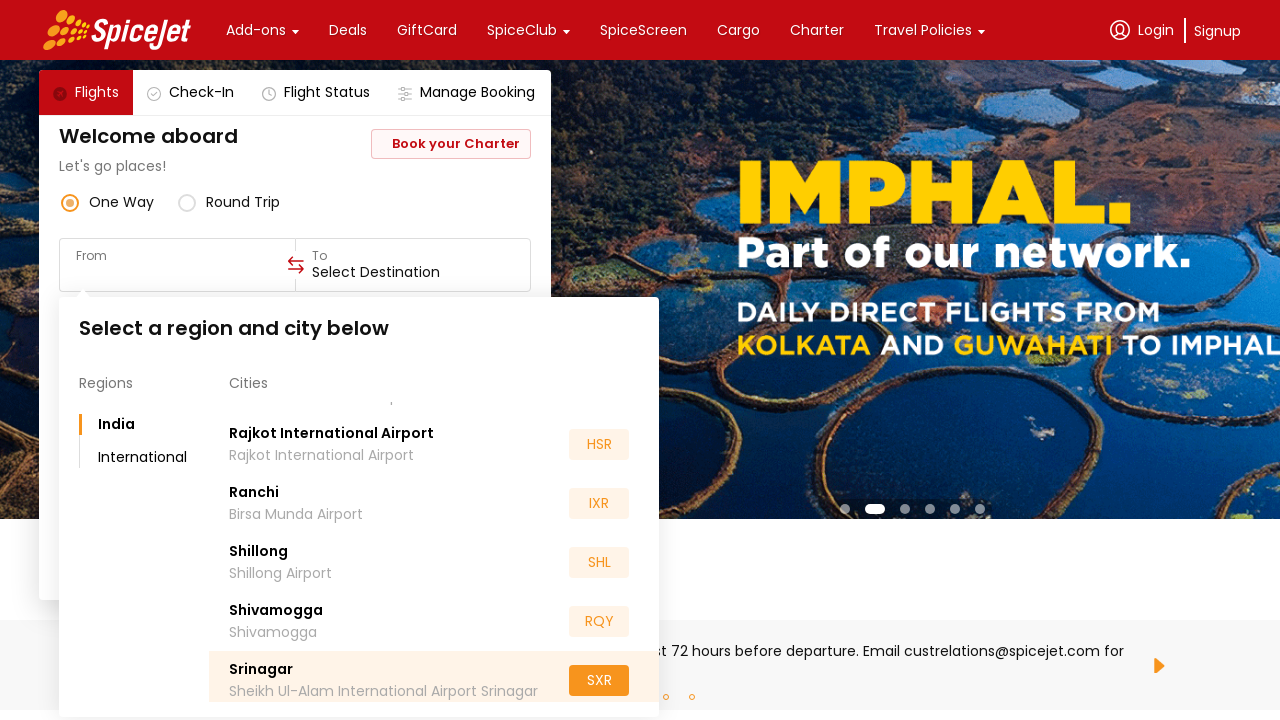

Retrieved destination text: Srinagar
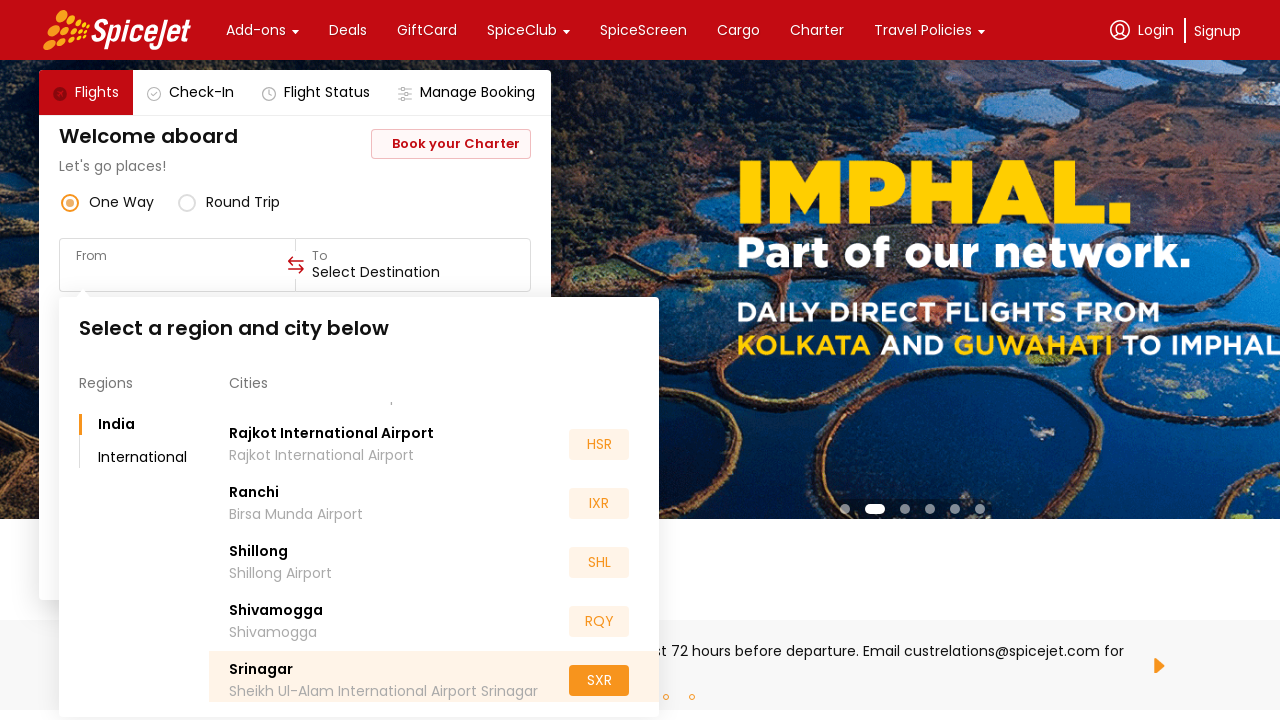

Hovered over a destination option at (250, 552) on xpath=//*[@class='css-1dbjc4n r-knv0ih r-1k1q3bj r-ql8eny r-1dqxon3']/div/div/di
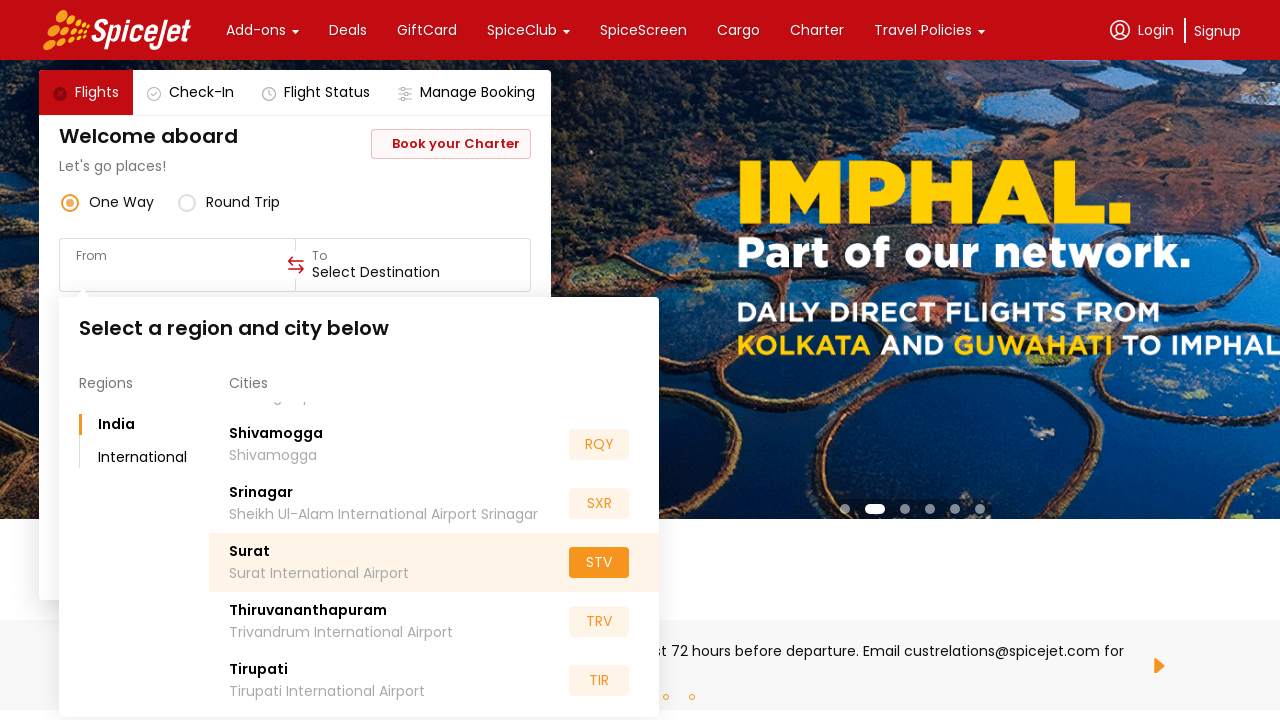

Retrieved destination text: Surat
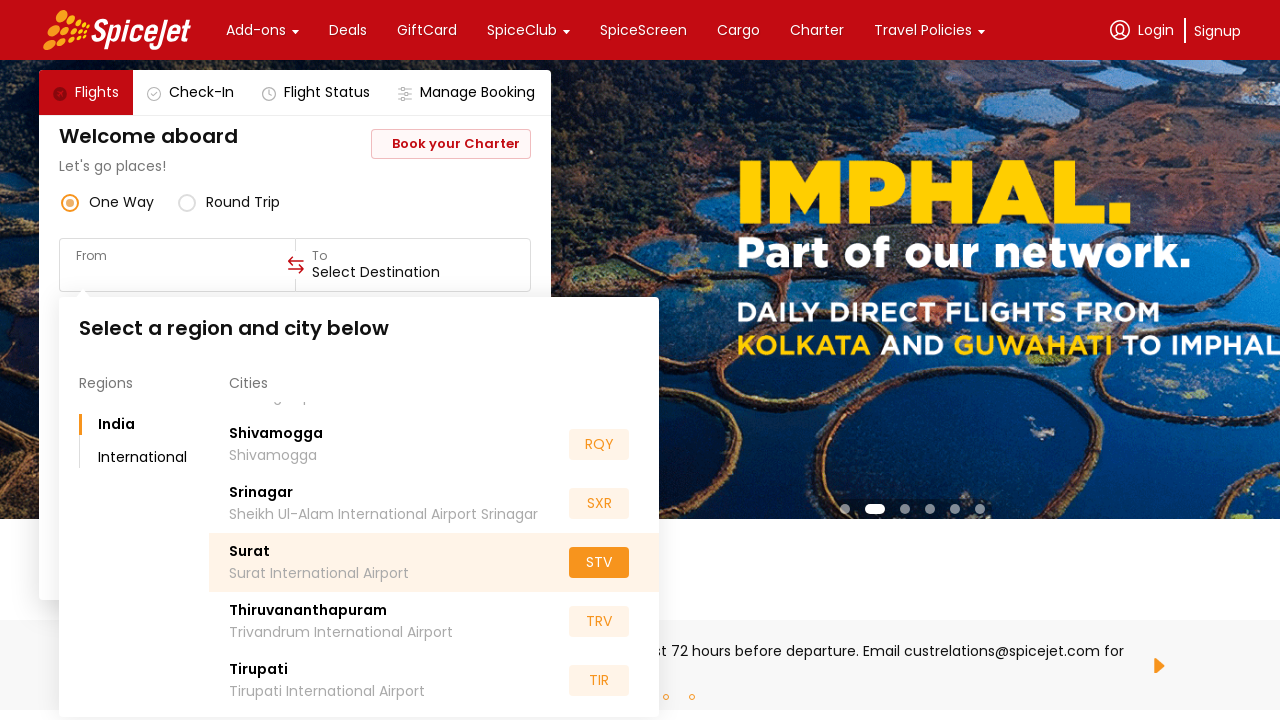

Hovered over a destination option at (308, 610) on xpath=//*[@class='css-1dbjc4n r-knv0ih r-1k1q3bj r-ql8eny r-1dqxon3']/div/div/di
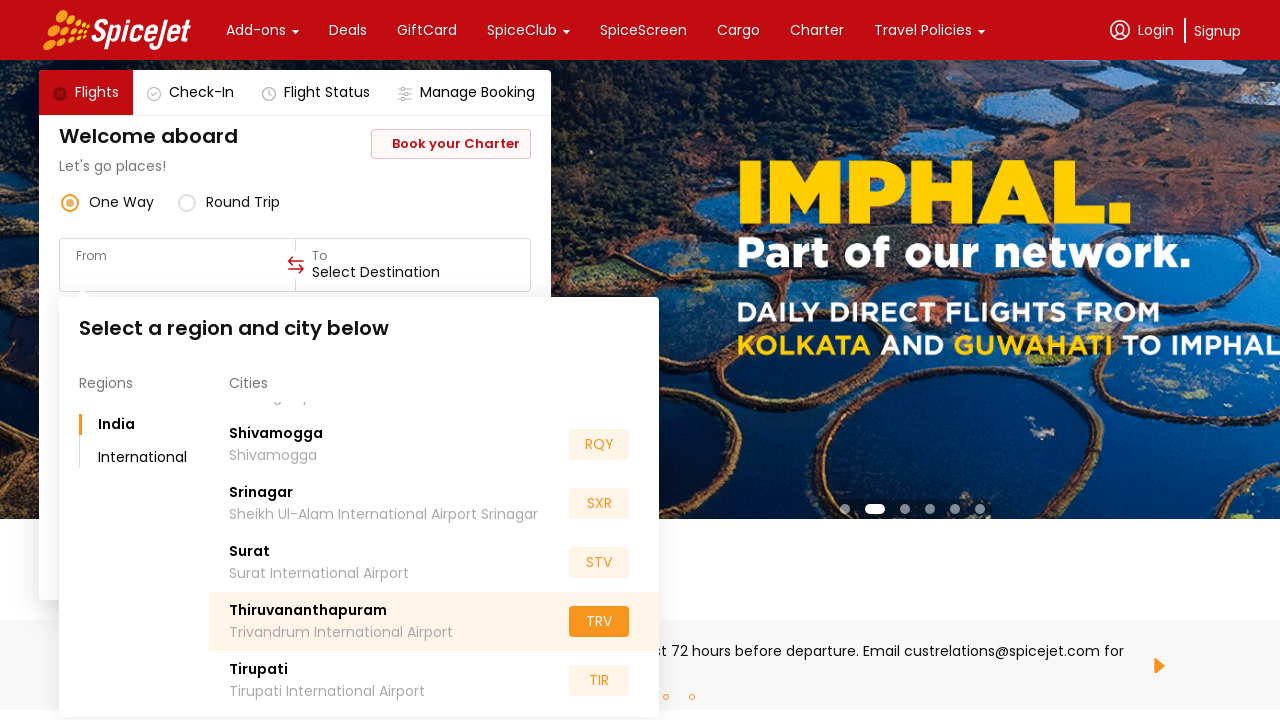

Retrieved destination text: Thiruvananthapuram
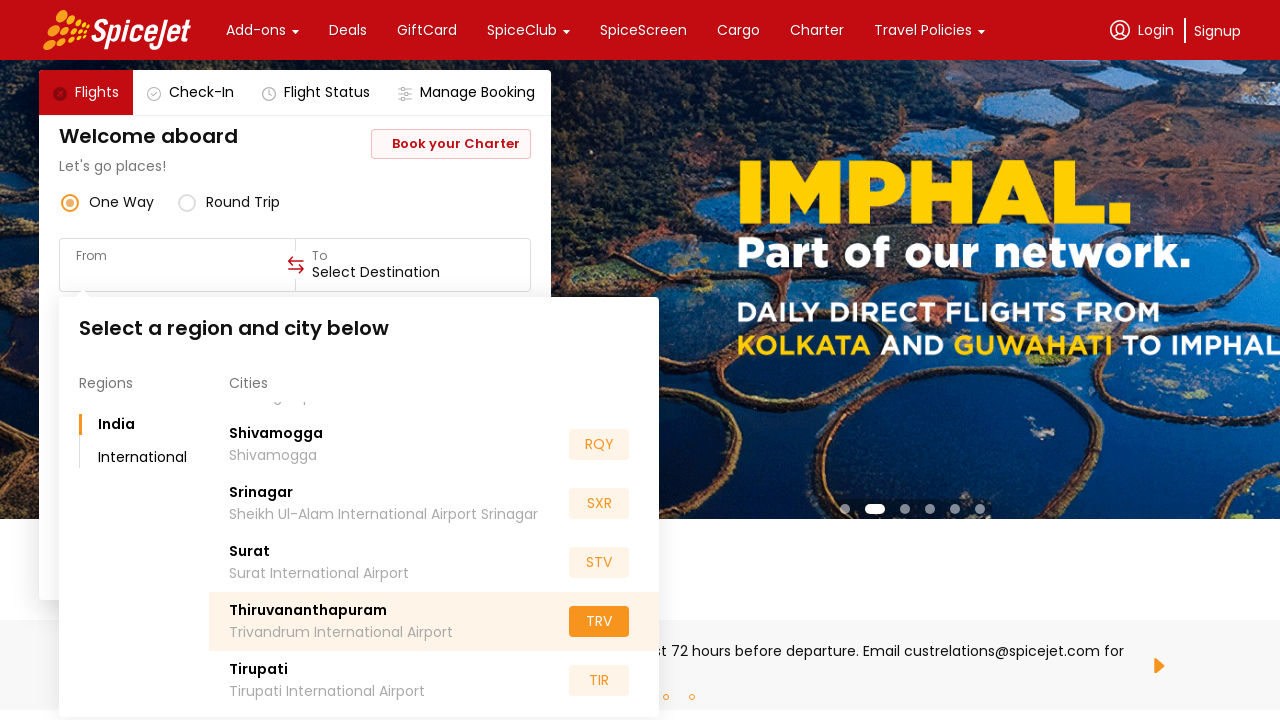

Hovered over a destination option at (258, 670) on xpath=//*[@class='css-1dbjc4n r-knv0ih r-1k1q3bj r-ql8eny r-1dqxon3']/div/div/di
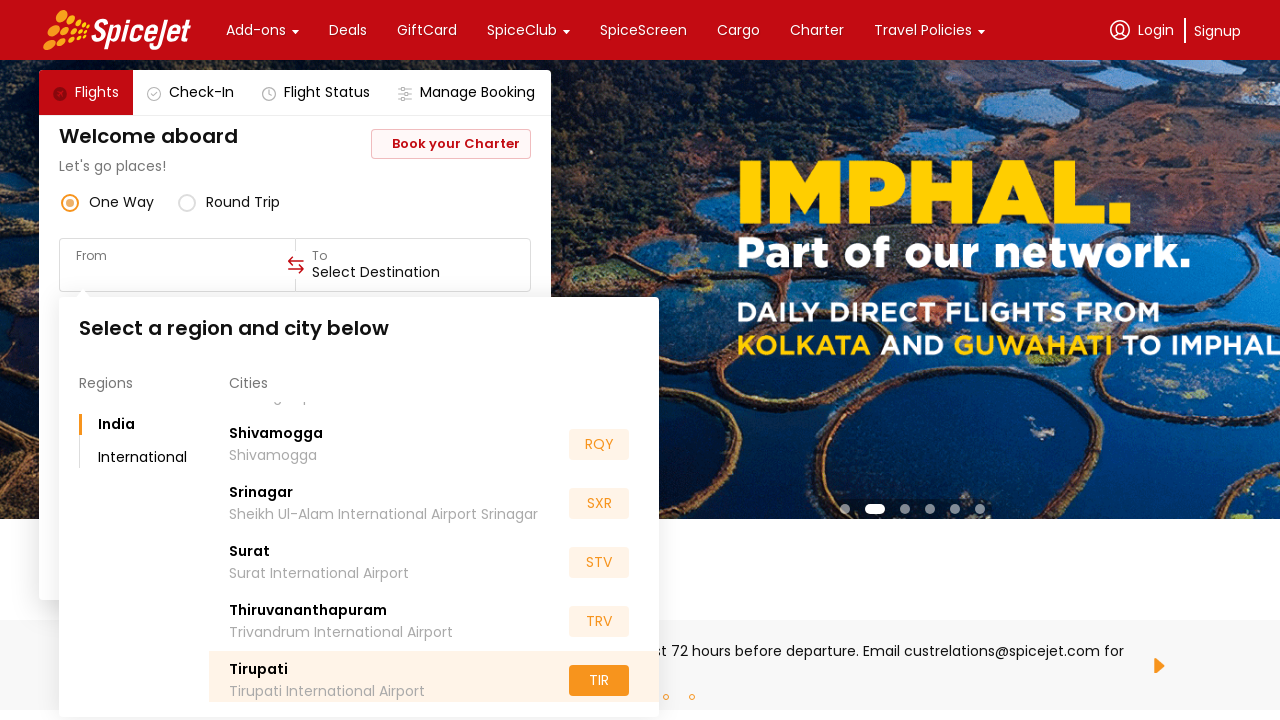

Retrieved destination text: Tirupati
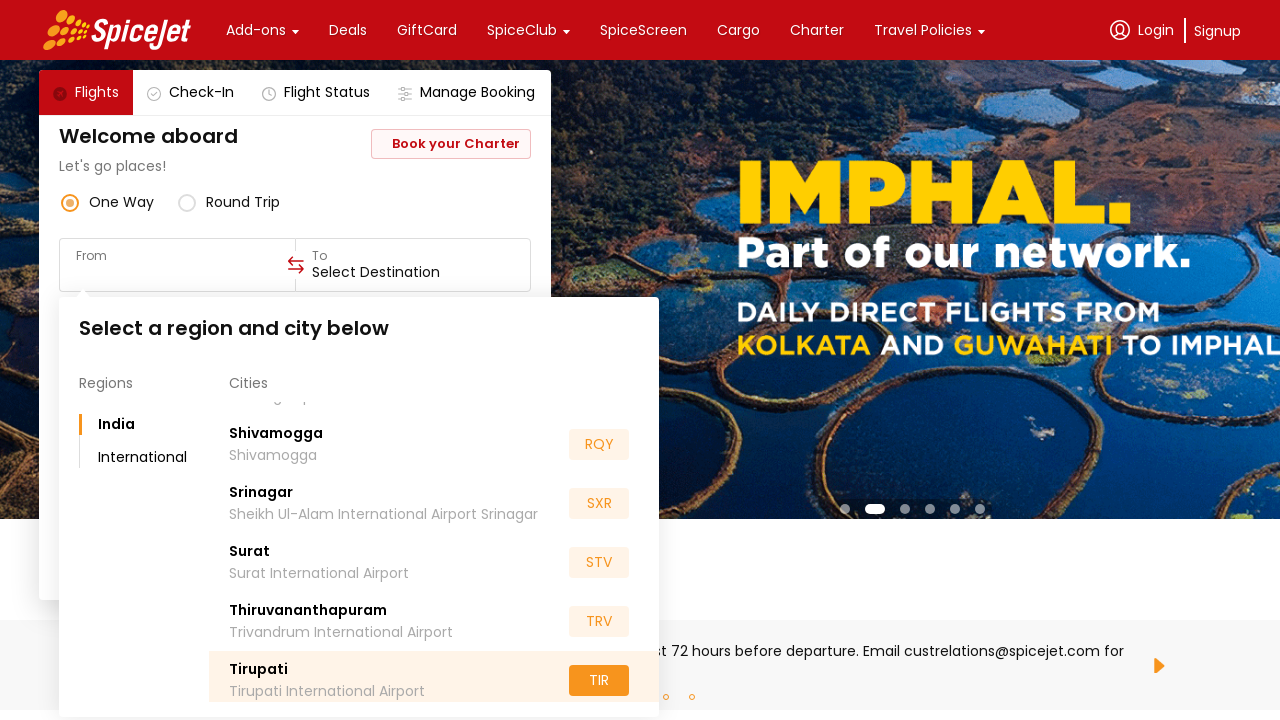

Hovered over a destination option at (262, 552) on xpath=//*[@class='css-1dbjc4n r-knv0ih r-1k1q3bj r-ql8eny r-1dqxon3']/div/div/di
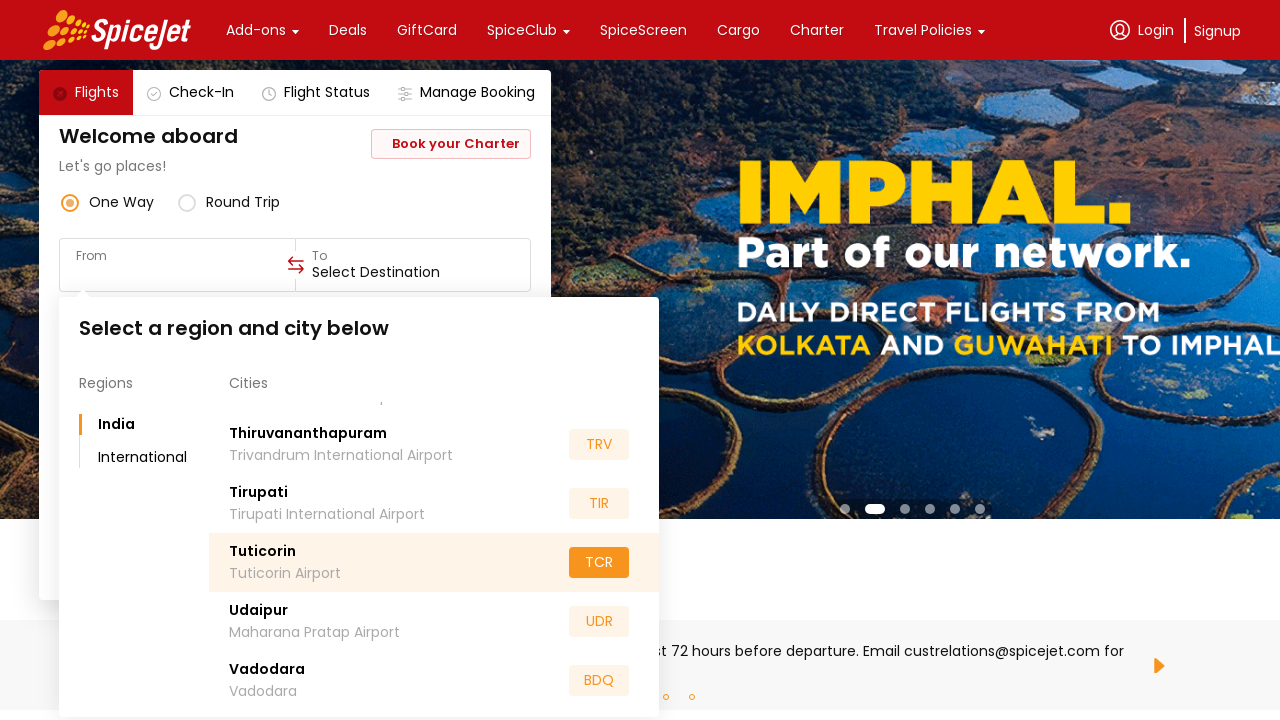

Retrieved destination text: Tuticorin
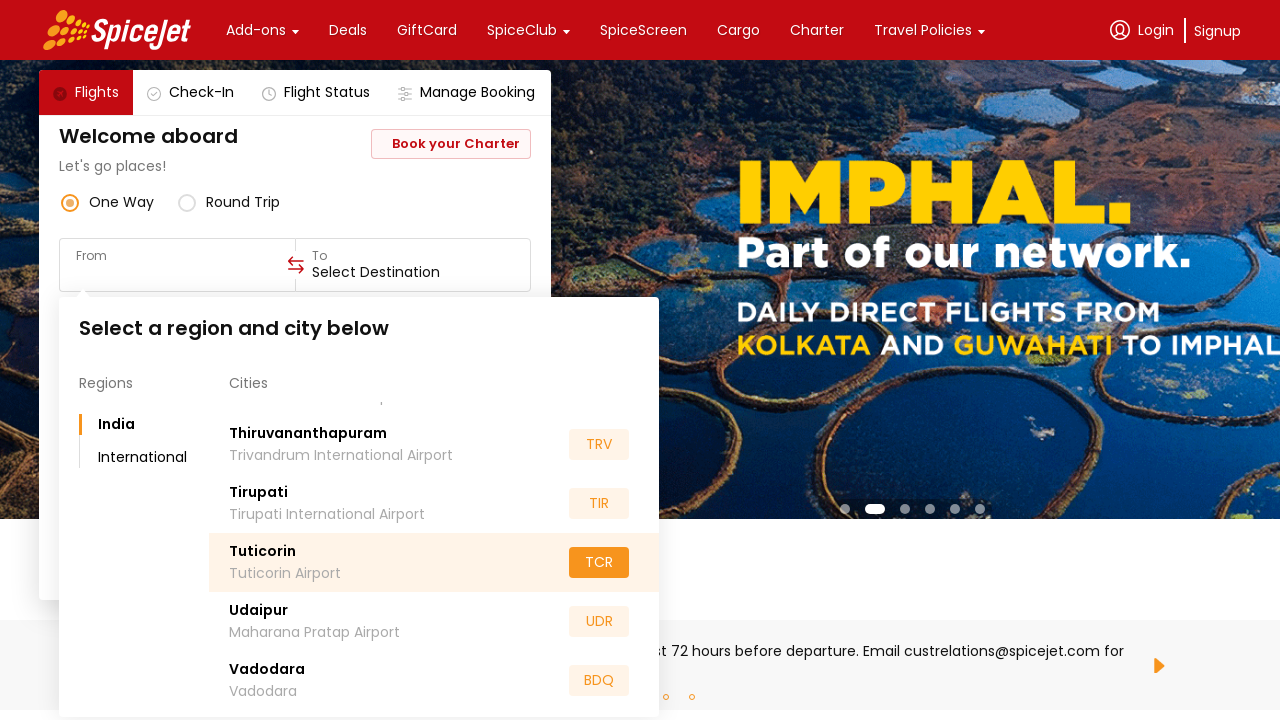

Hovered over a destination option at (258, 610) on xpath=//*[@class='css-1dbjc4n r-knv0ih r-1k1q3bj r-ql8eny r-1dqxon3']/div/div/di
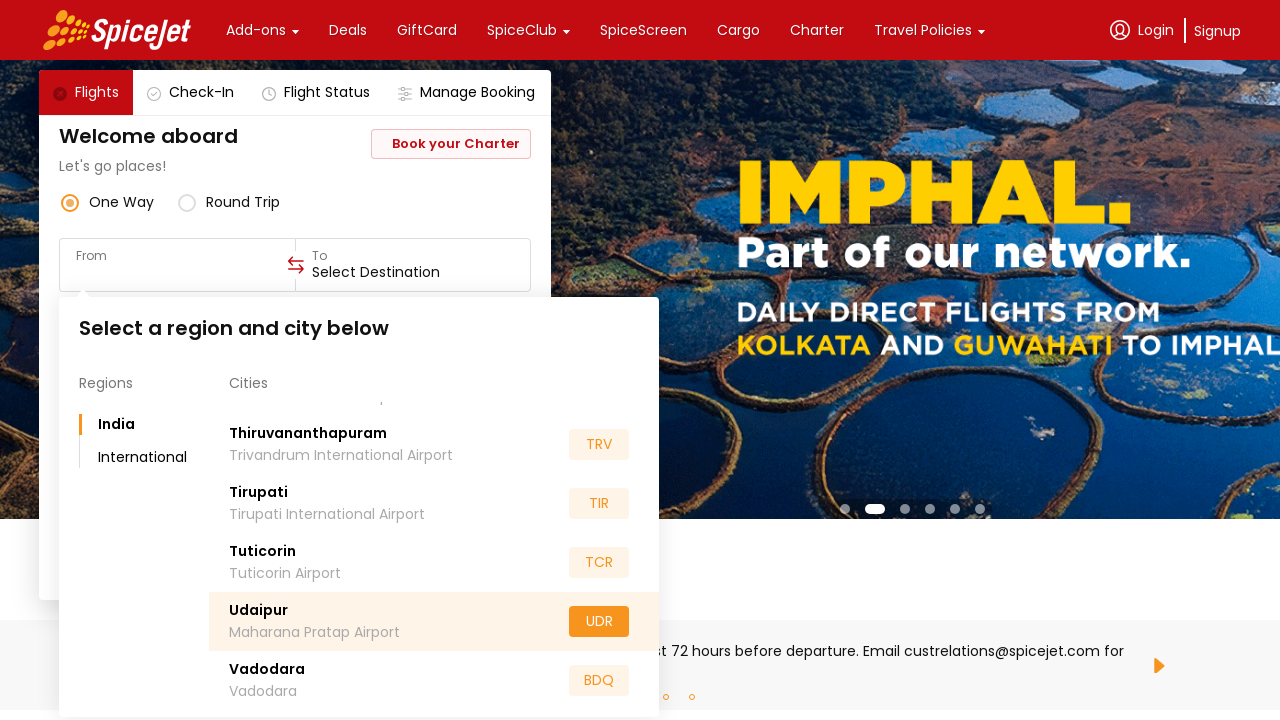

Retrieved destination text: Udaipur
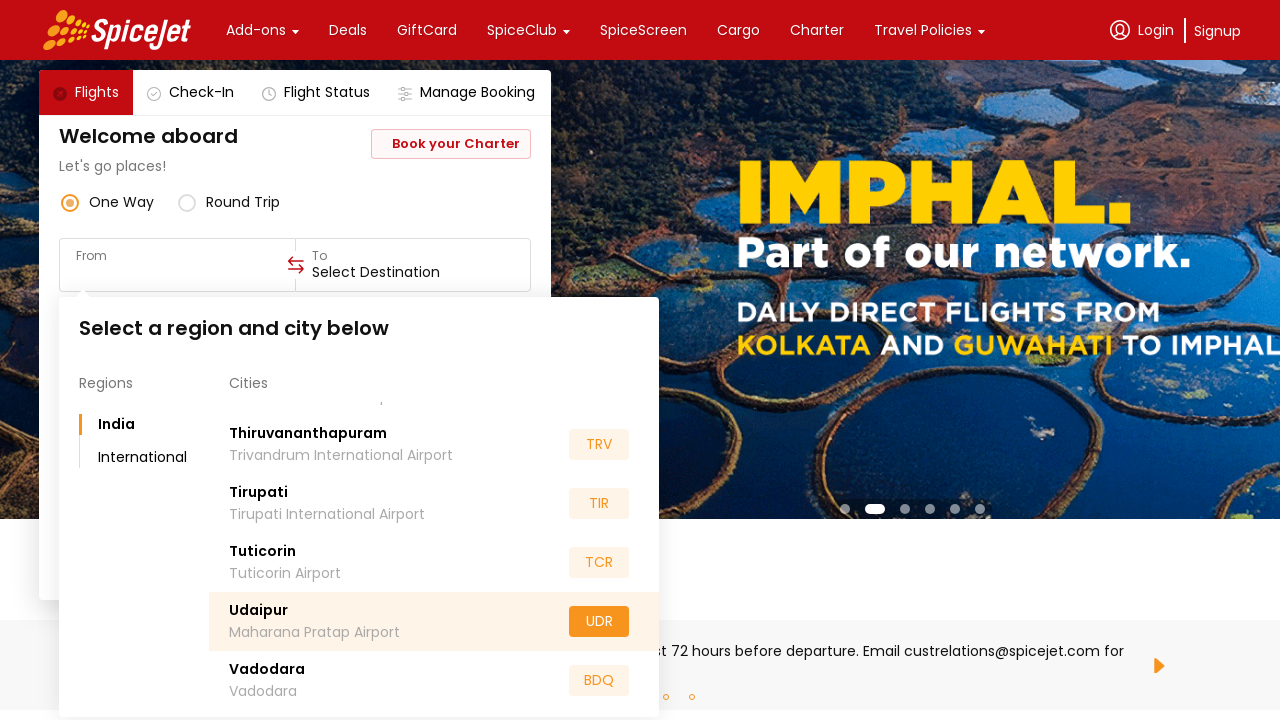

Hovered over a destination option at (267, 670) on xpath=//*[@class='css-1dbjc4n r-knv0ih r-1k1q3bj r-ql8eny r-1dqxon3']/div/div/di
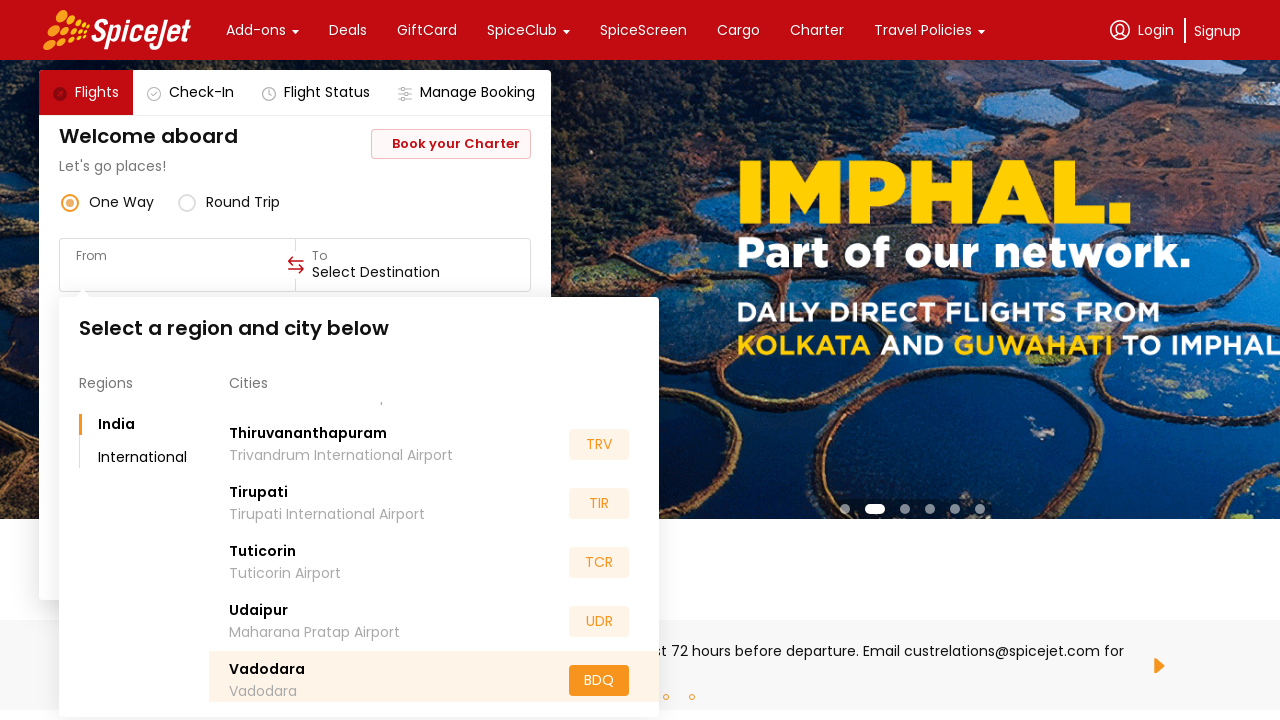

Retrieved destination text: Vadodara
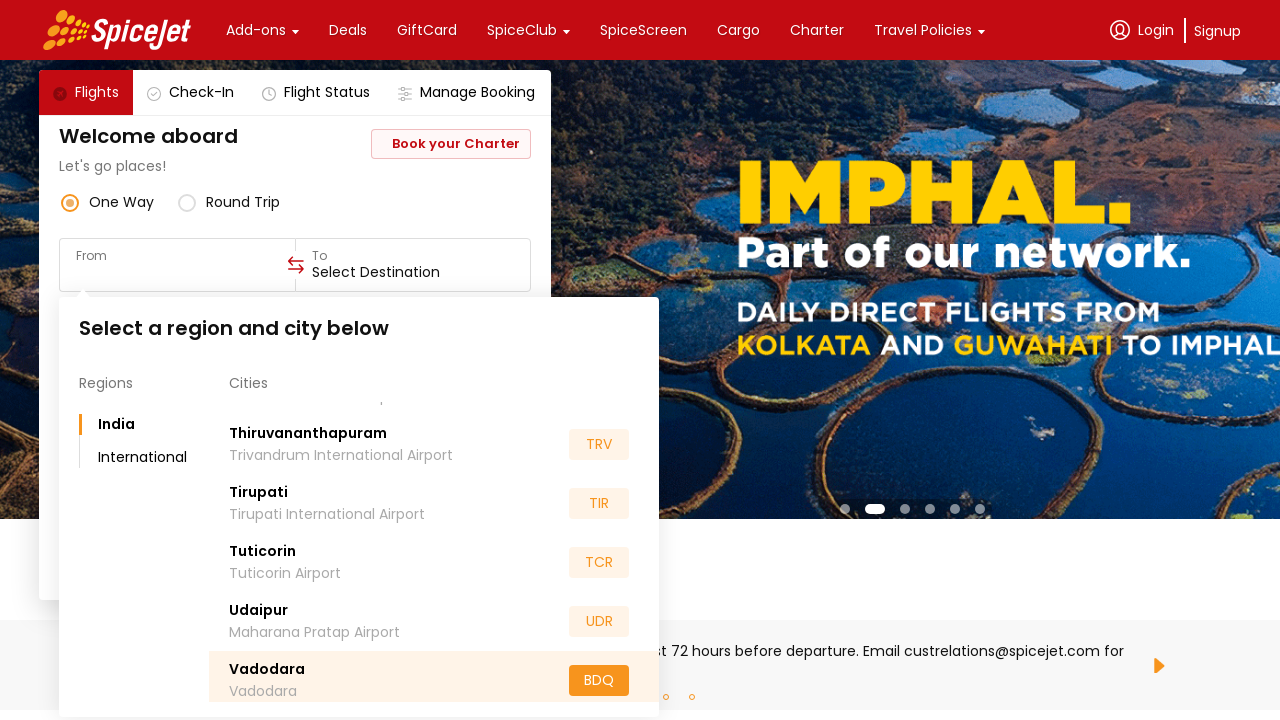

Hovered over a destination option at (262, 602) on xpath=//*[@class='css-1dbjc4n r-knv0ih r-1k1q3bj r-ql8eny r-1dqxon3']/div/div/di
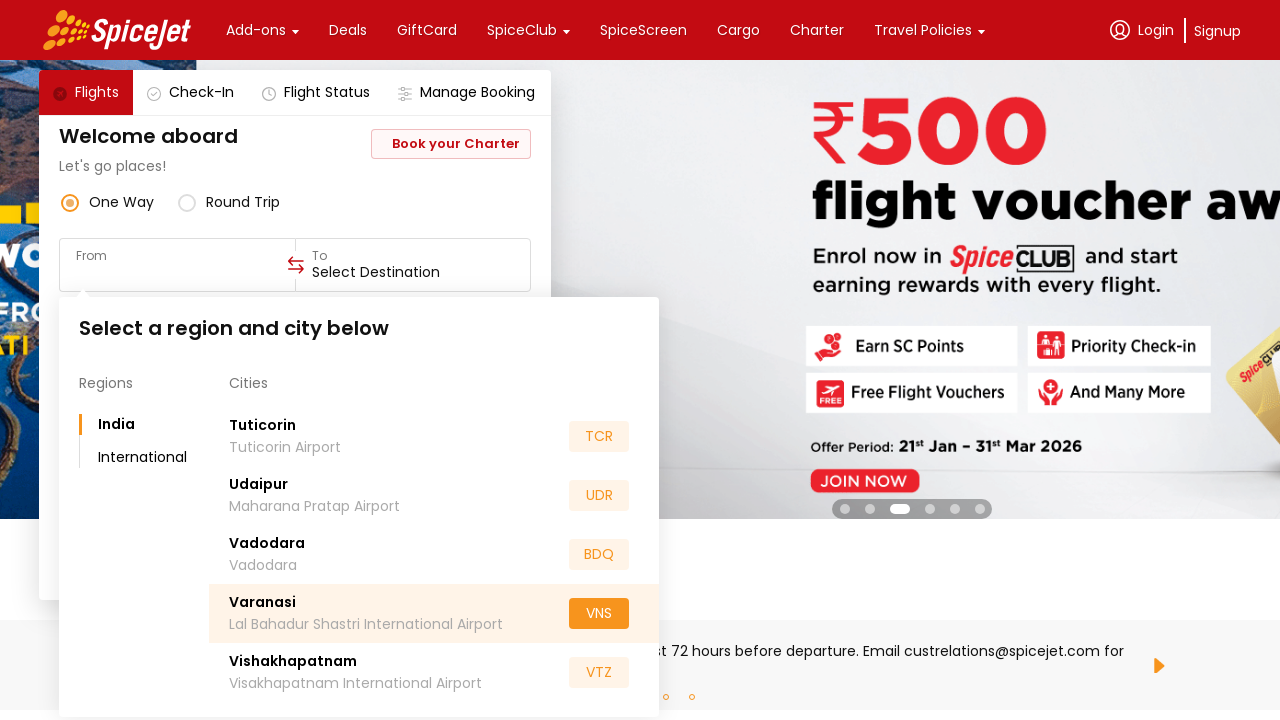

Retrieved destination text: Varanasi
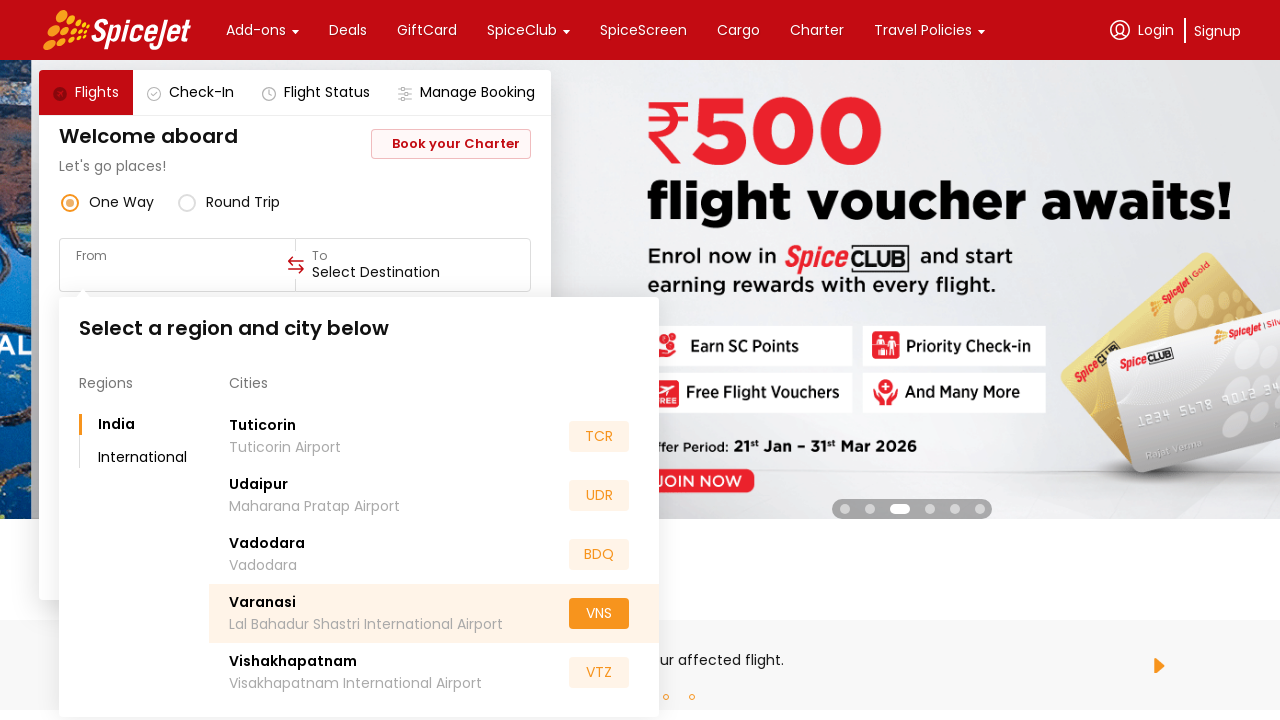

Hovered over a destination option at (293, 662) on xpath=//*[@class='css-1dbjc4n r-knv0ih r-1k1q3bj r-ql8eny r-1dqxon3']/div/div/di
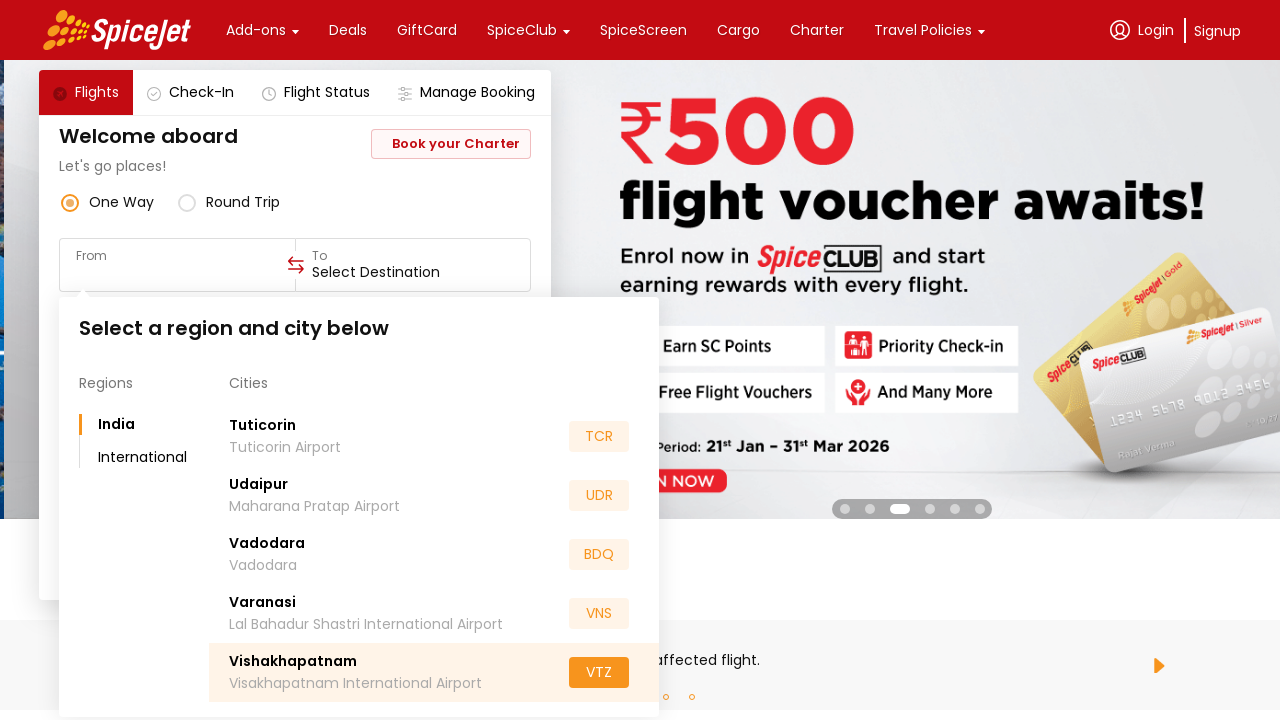

Retrieved destination text: Vishakhapatnam
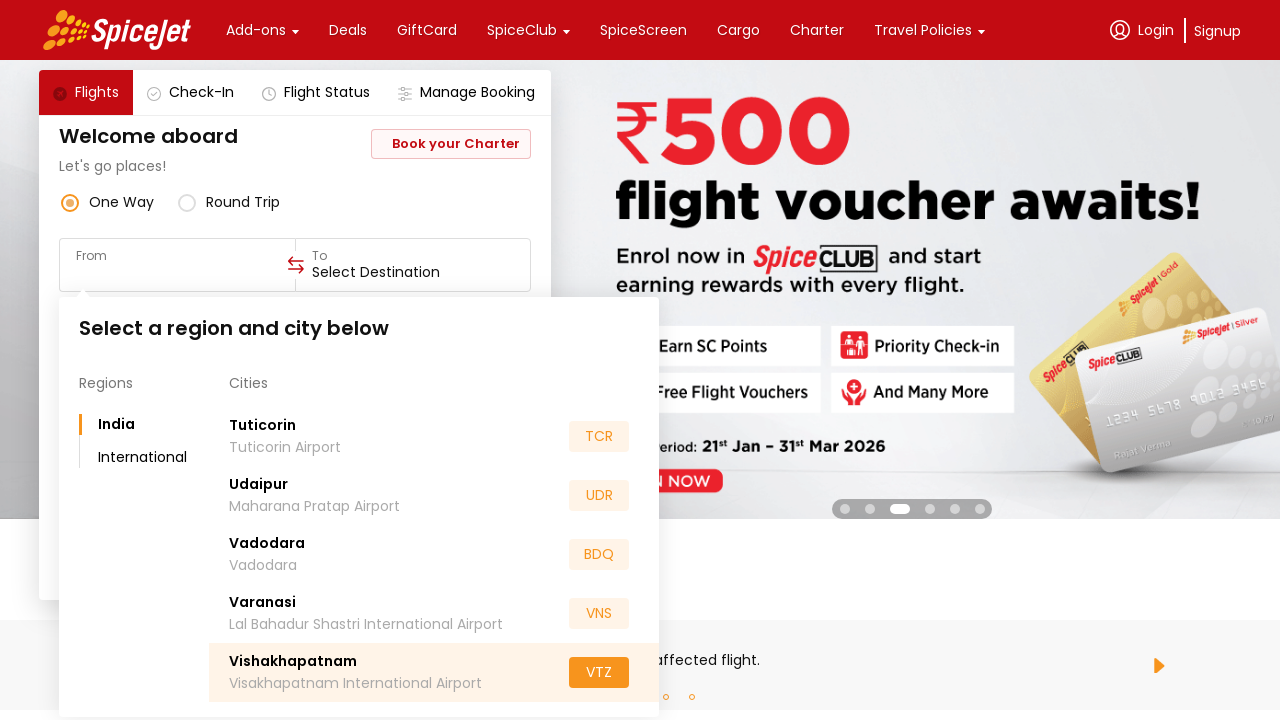

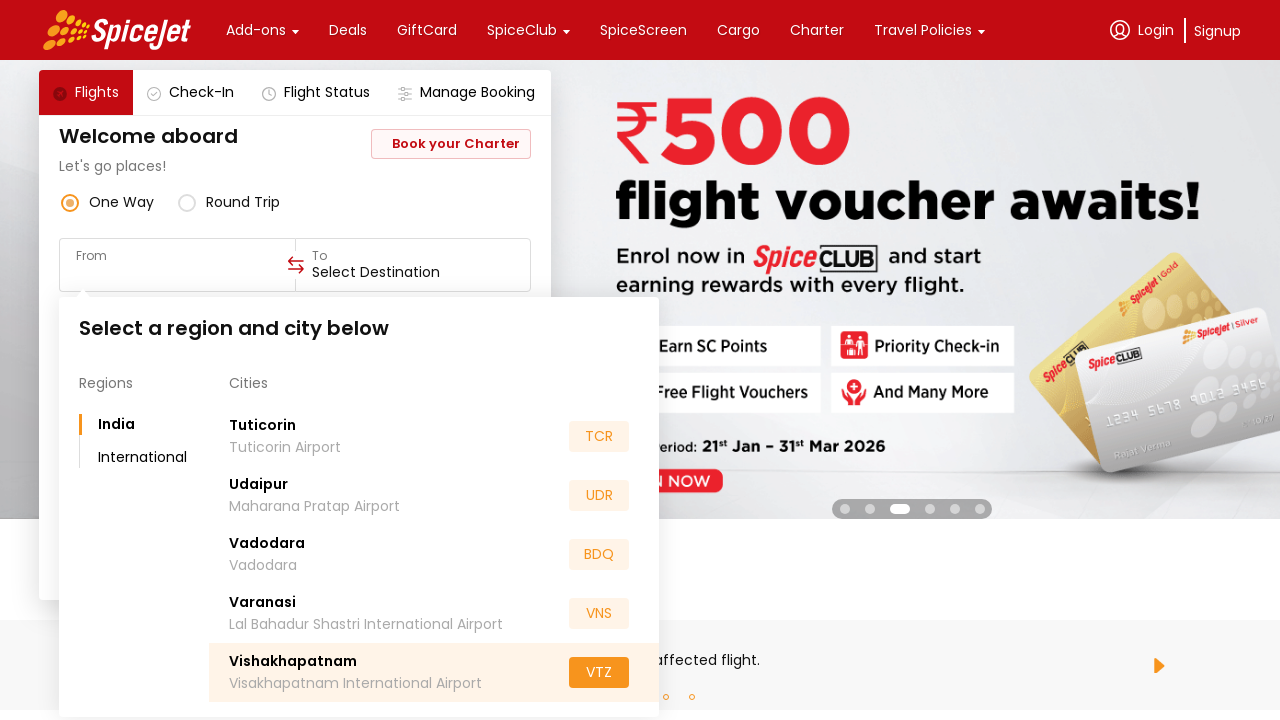